Verifies that no links on the pages have empty href attributes (just "#").

Starting URL: https://ntig-uppsala.github.io/Frisor-Saxe/index.html

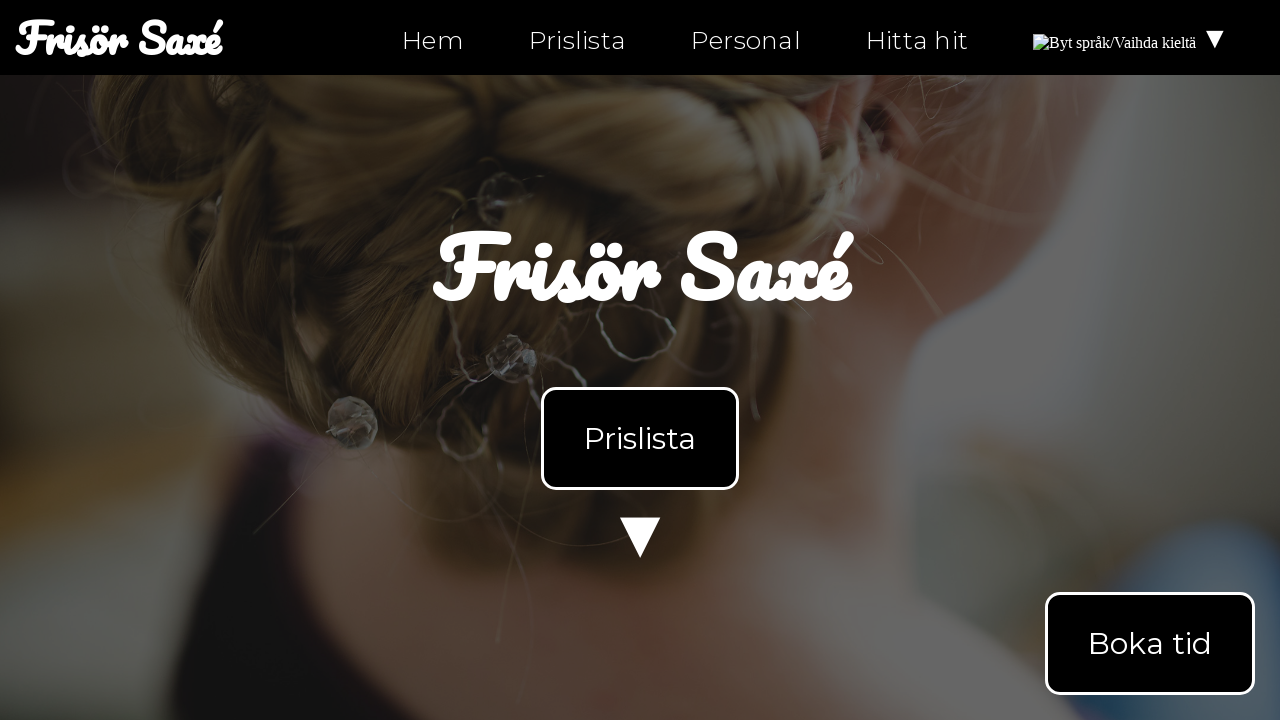

Waited for links to load on index.html
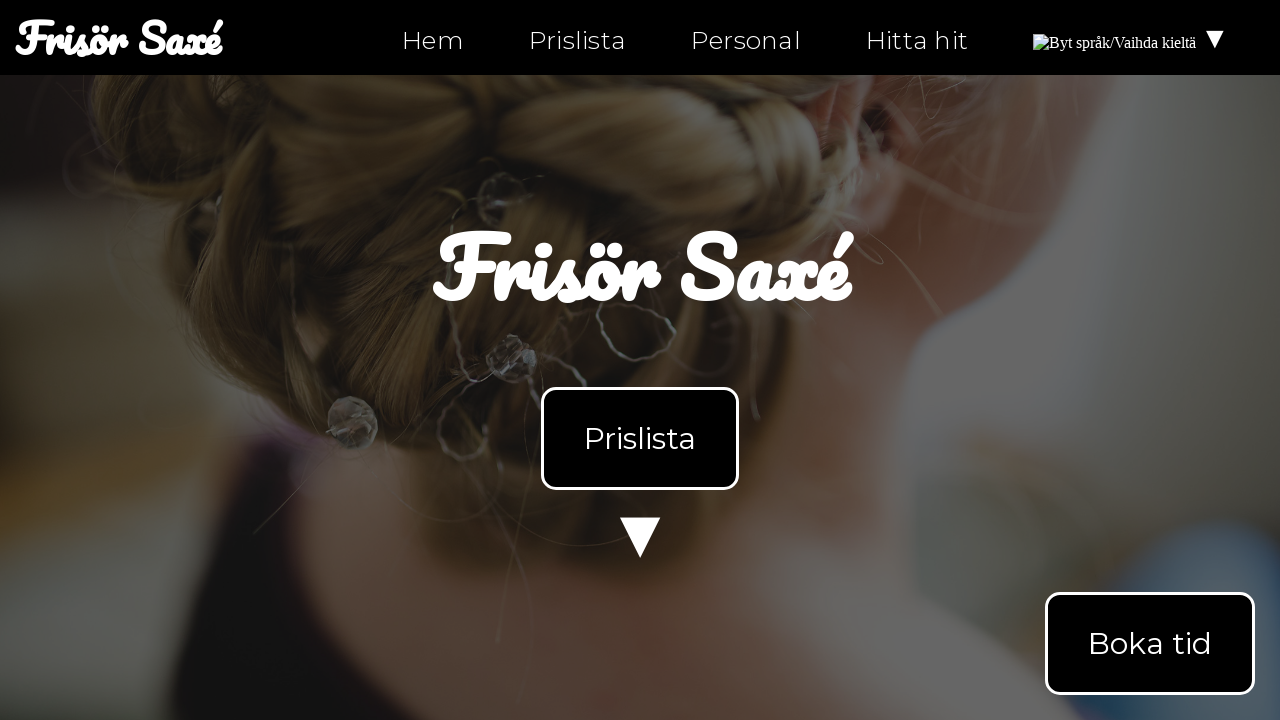

Retrieved all links from index.html
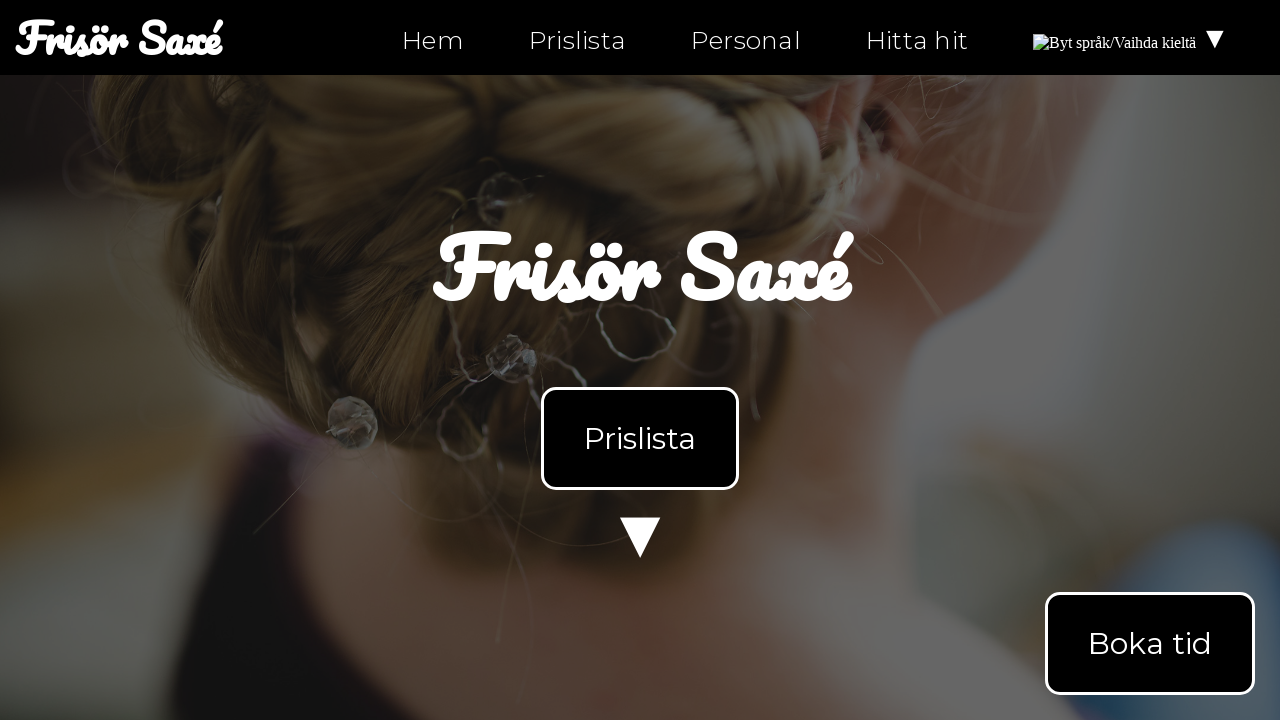

Retrieved href attribute from link: 'index.html'
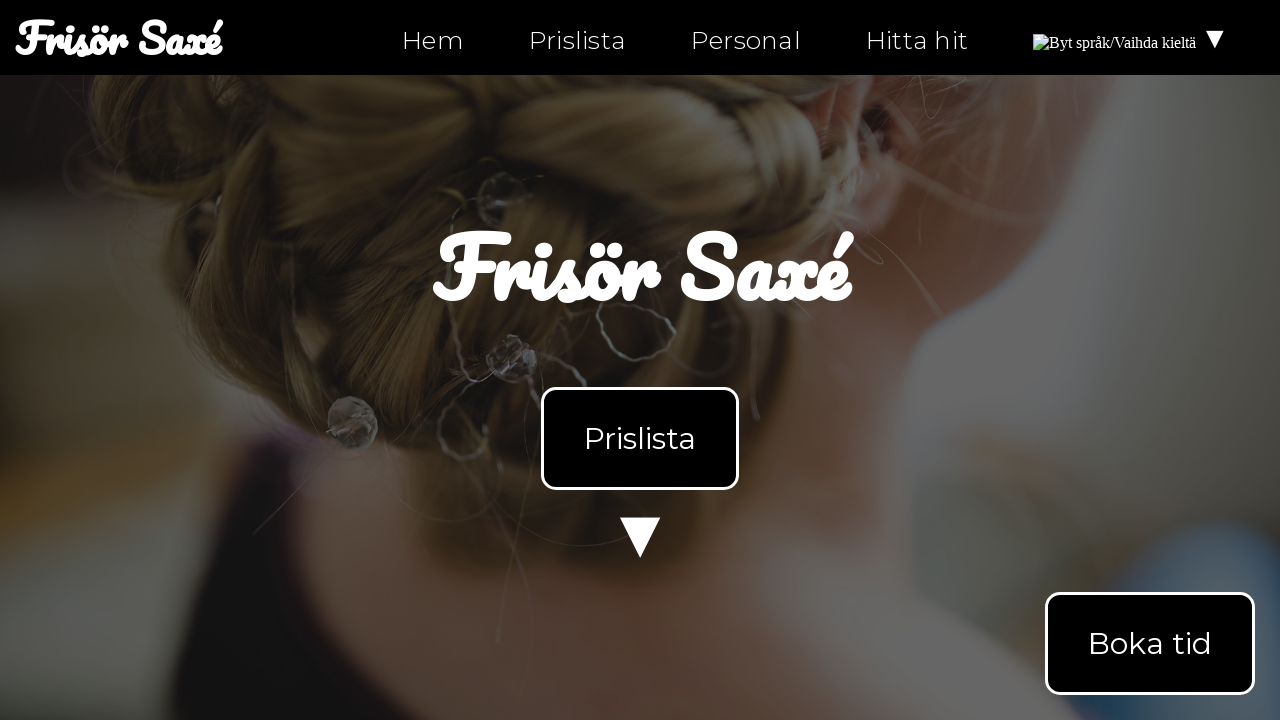

Verified link does not have empty href (href='index.html')
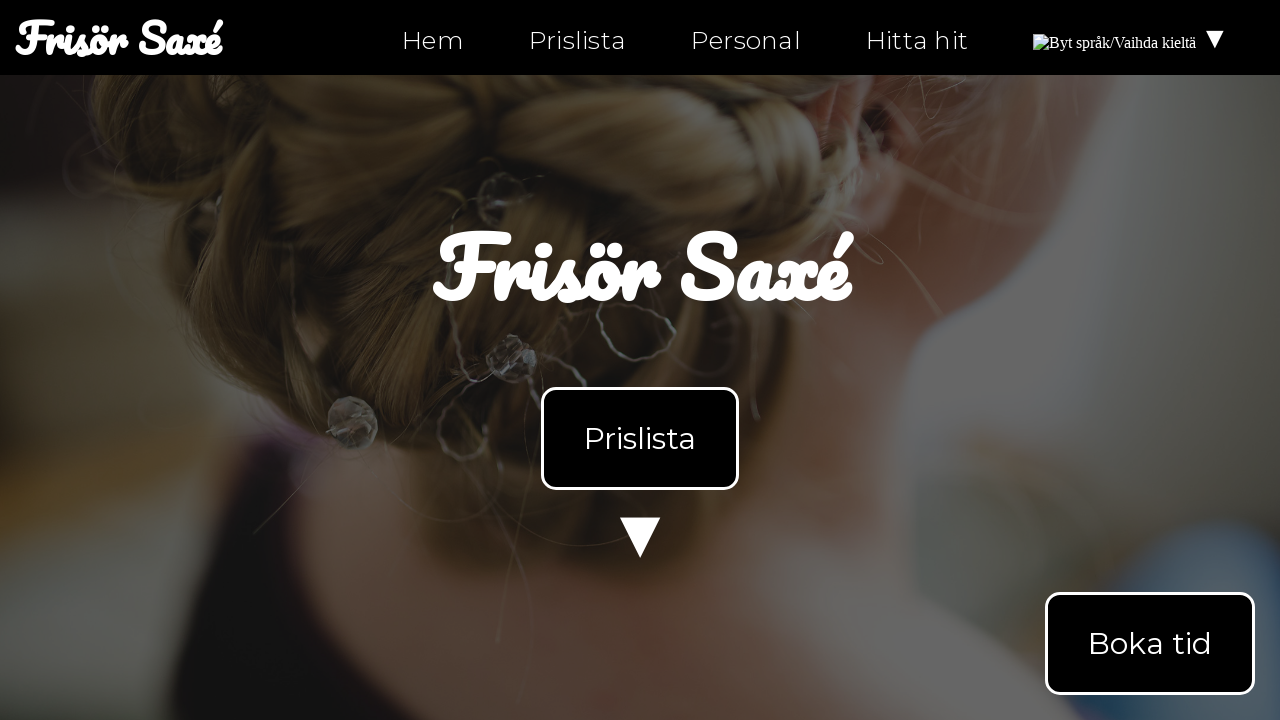

Retrieved href attribute from link: 'index.html'
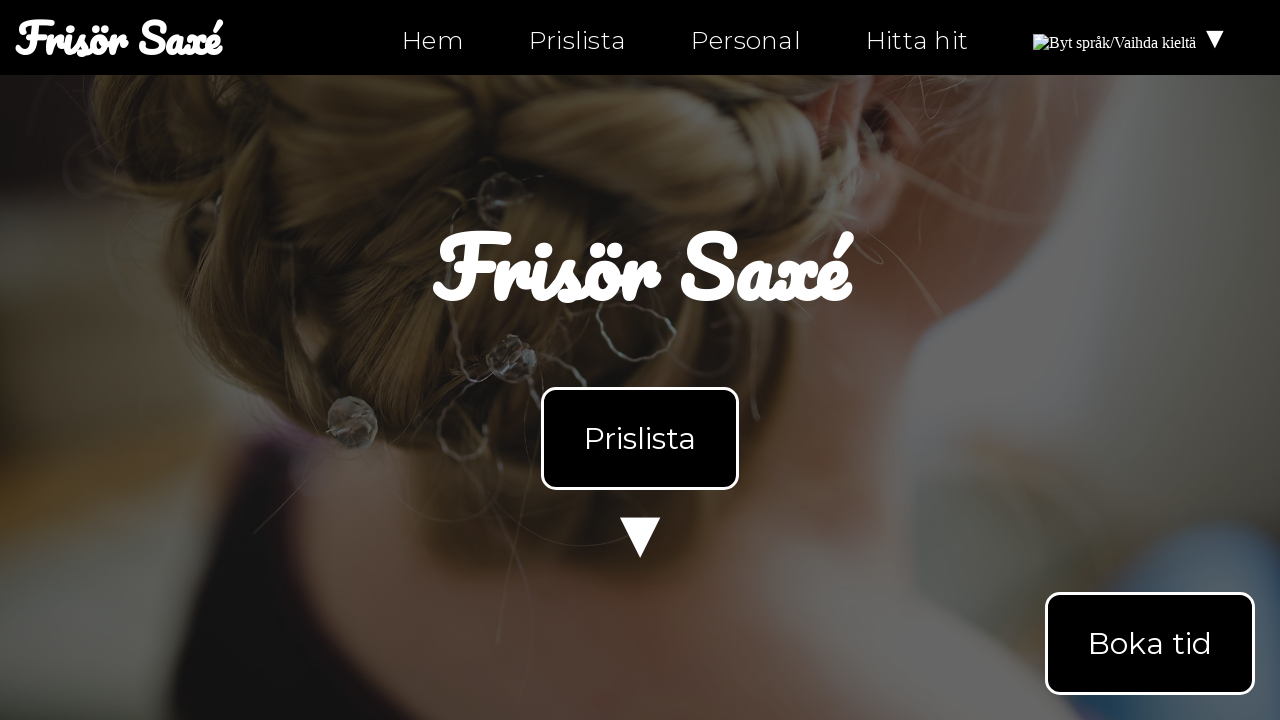

Verified link does not have empty href (href='index.html')
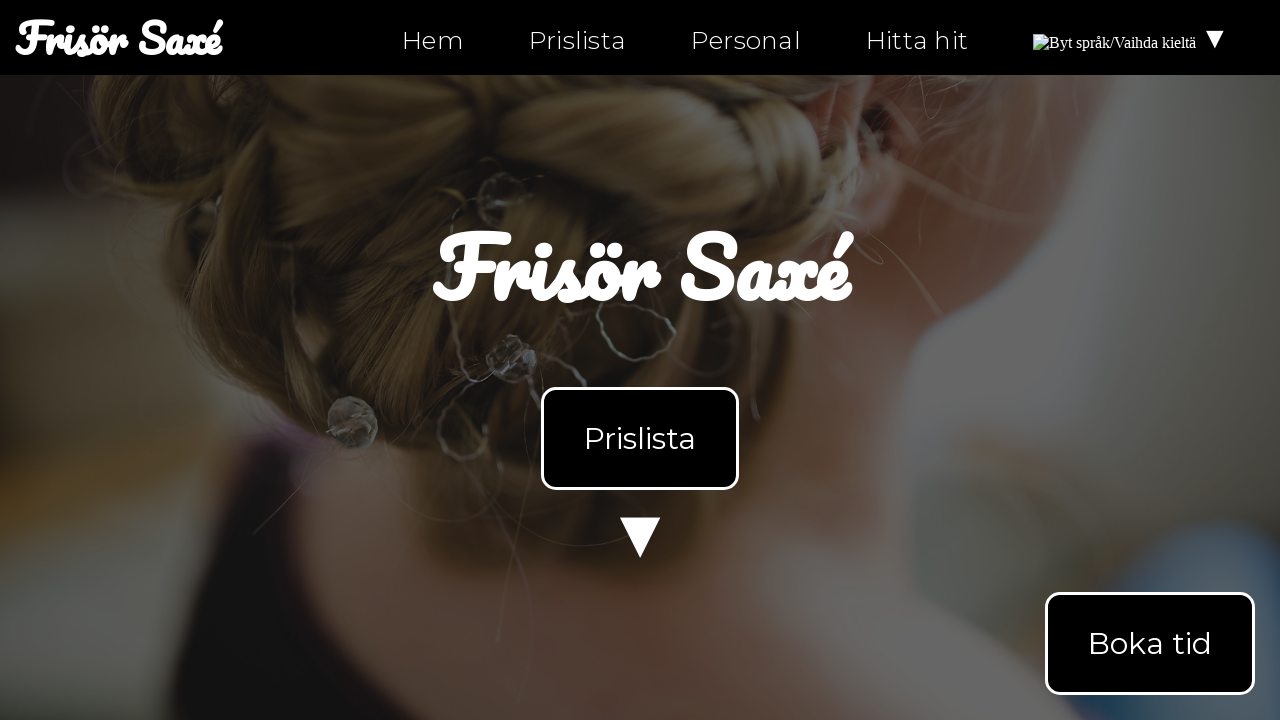

Retrieved href attribute from link: 'index.html#products'
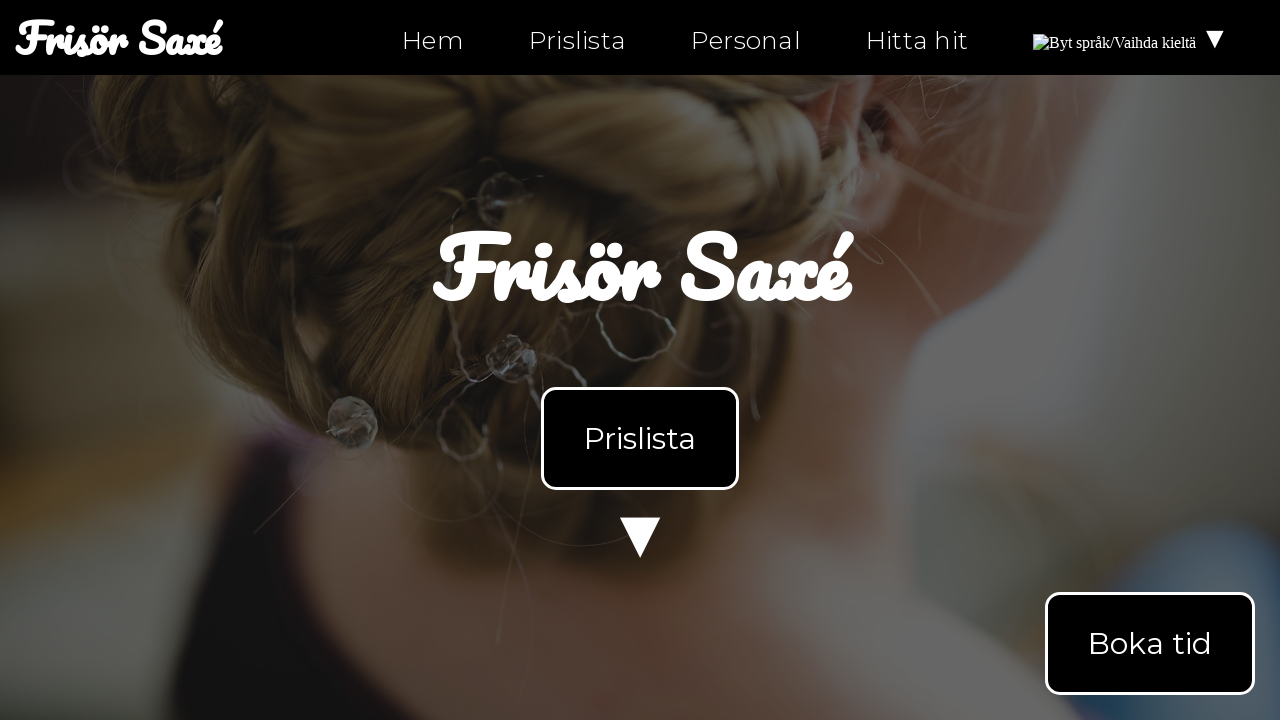

Verified link does not have empty href (href='index.html#products')
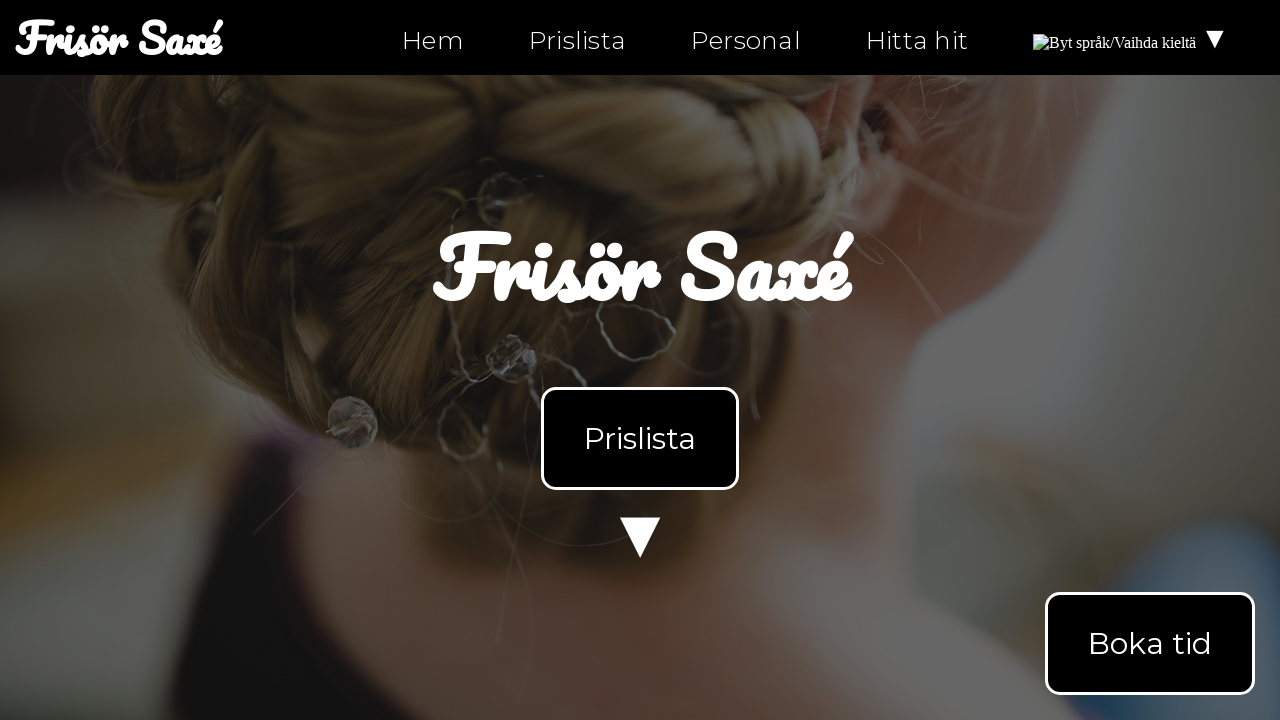

Retrieved href attribute from link: 'personal.html'
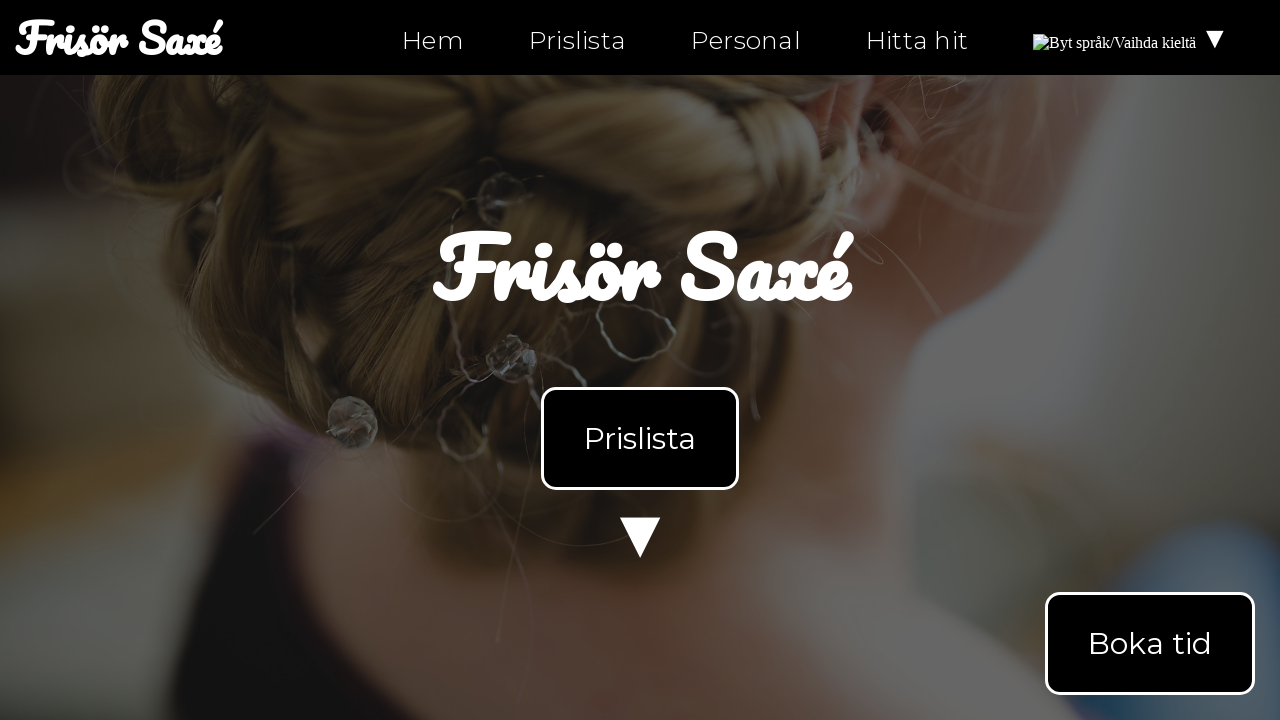

Verified link does not have empty href (href='personal.html')
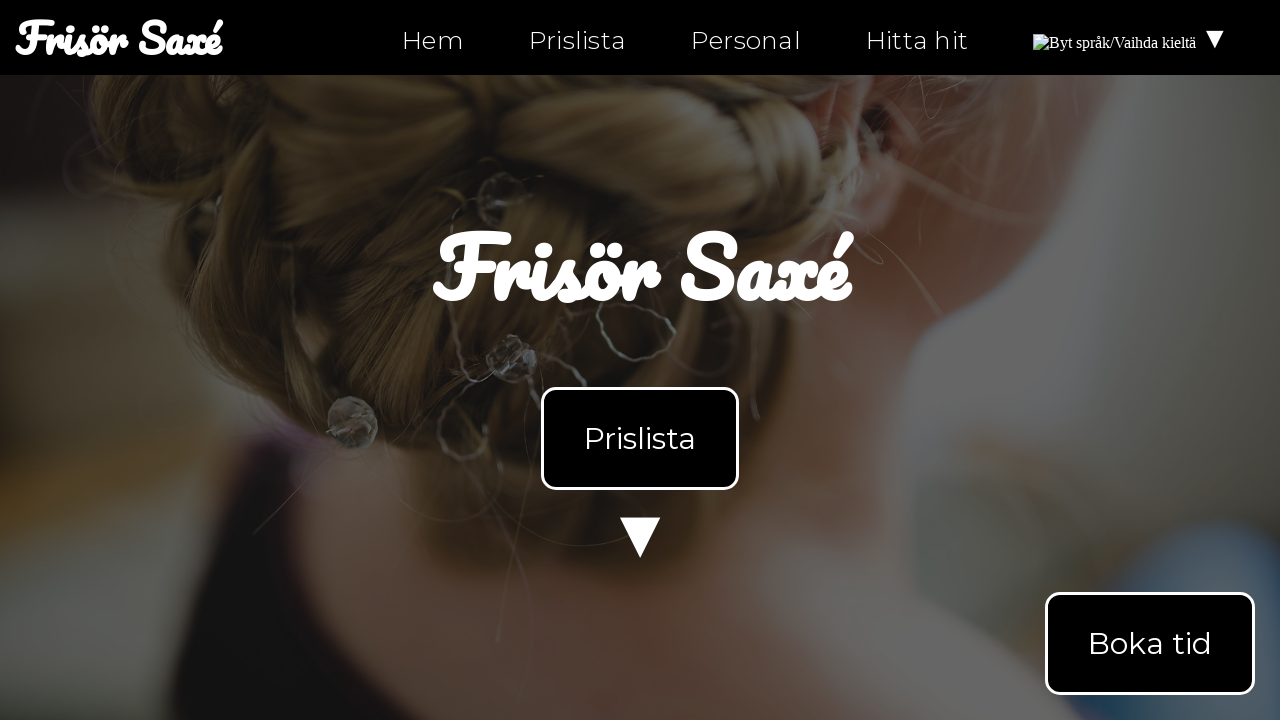

Retrieved href attribute from link: 'hitta-hit.html'
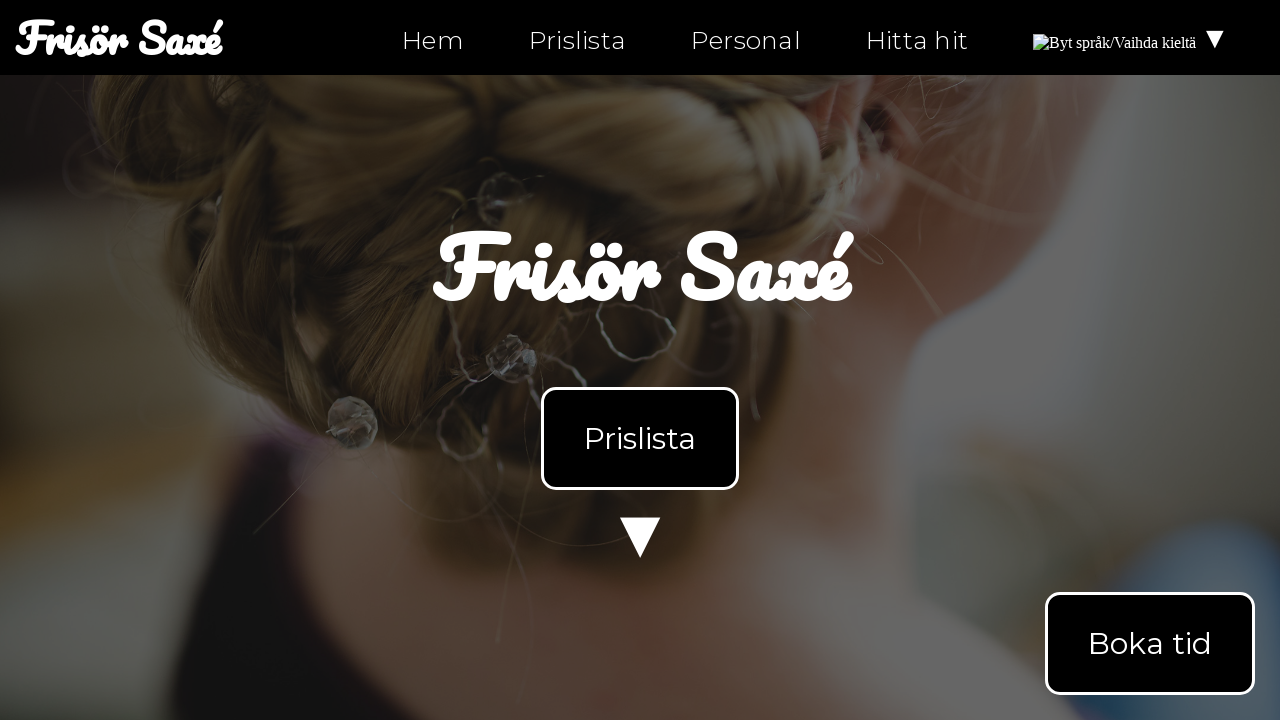

Verified link does not have empty href (href='hitta-hit.html')
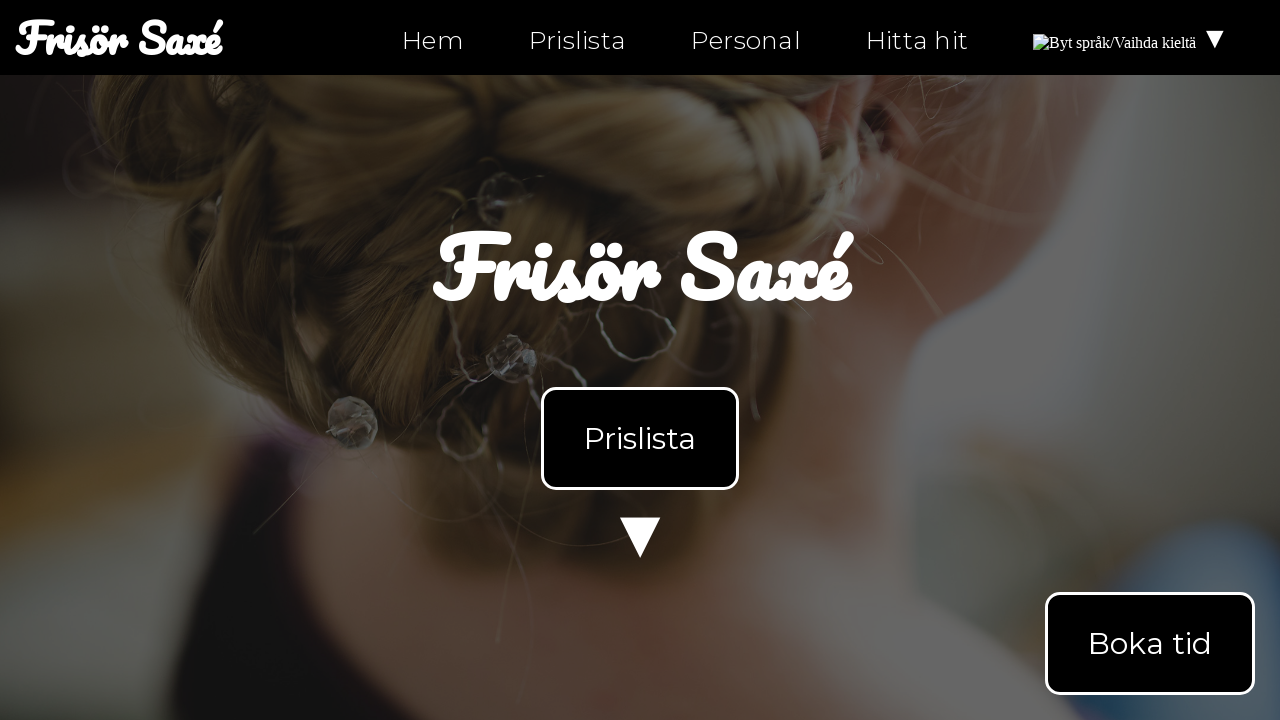

Retrieved href attribute from link: 'index.html'
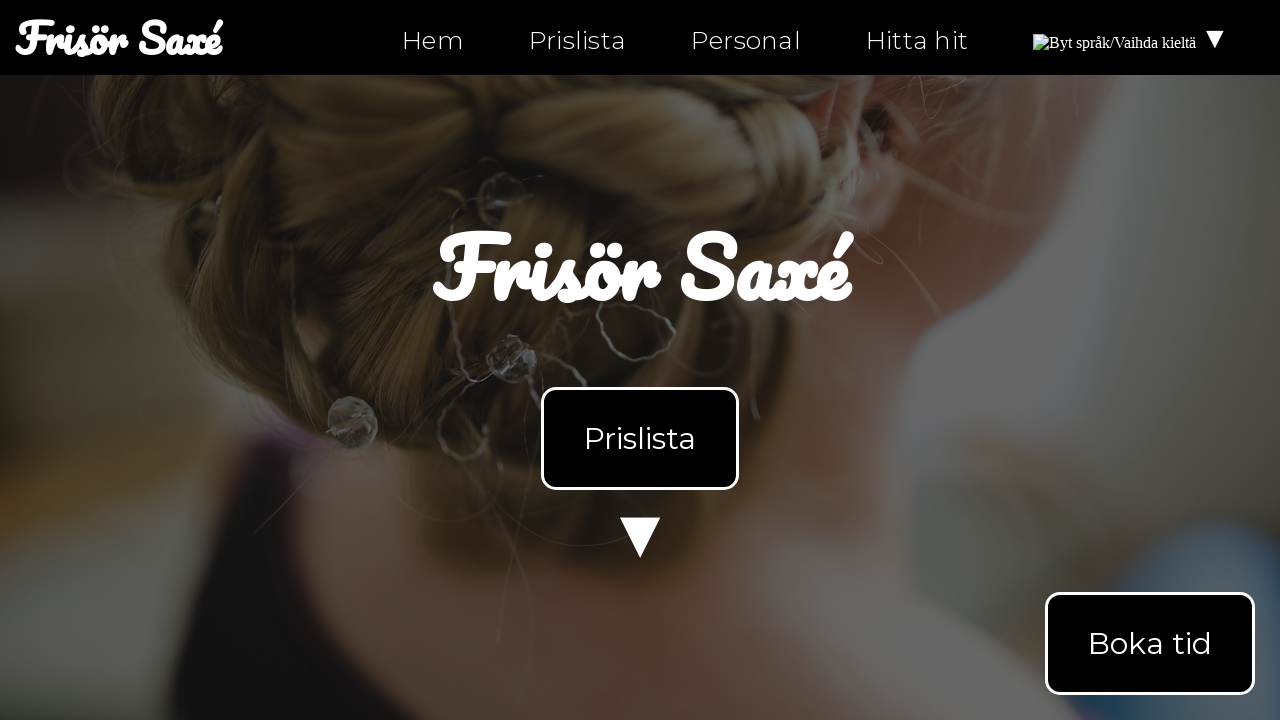

Verified link does not have empty href (href='index.html')
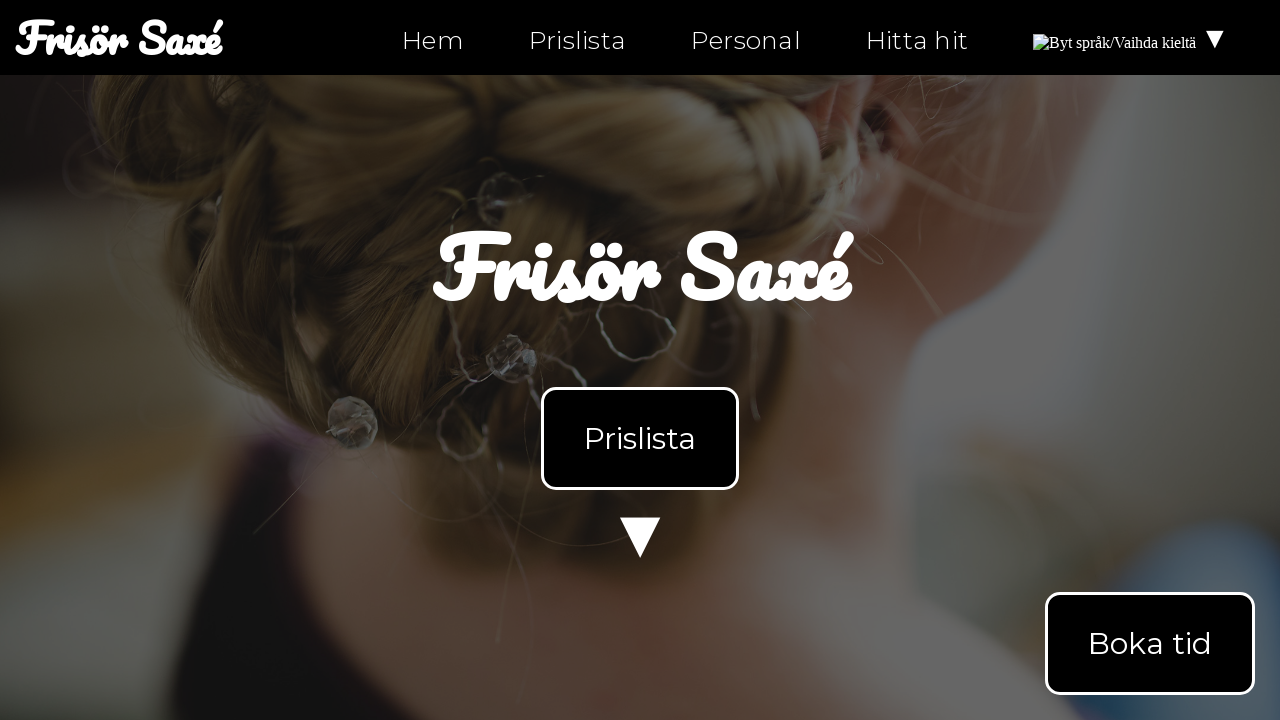

Retrieved href attribute from link: 'index-fi.html'
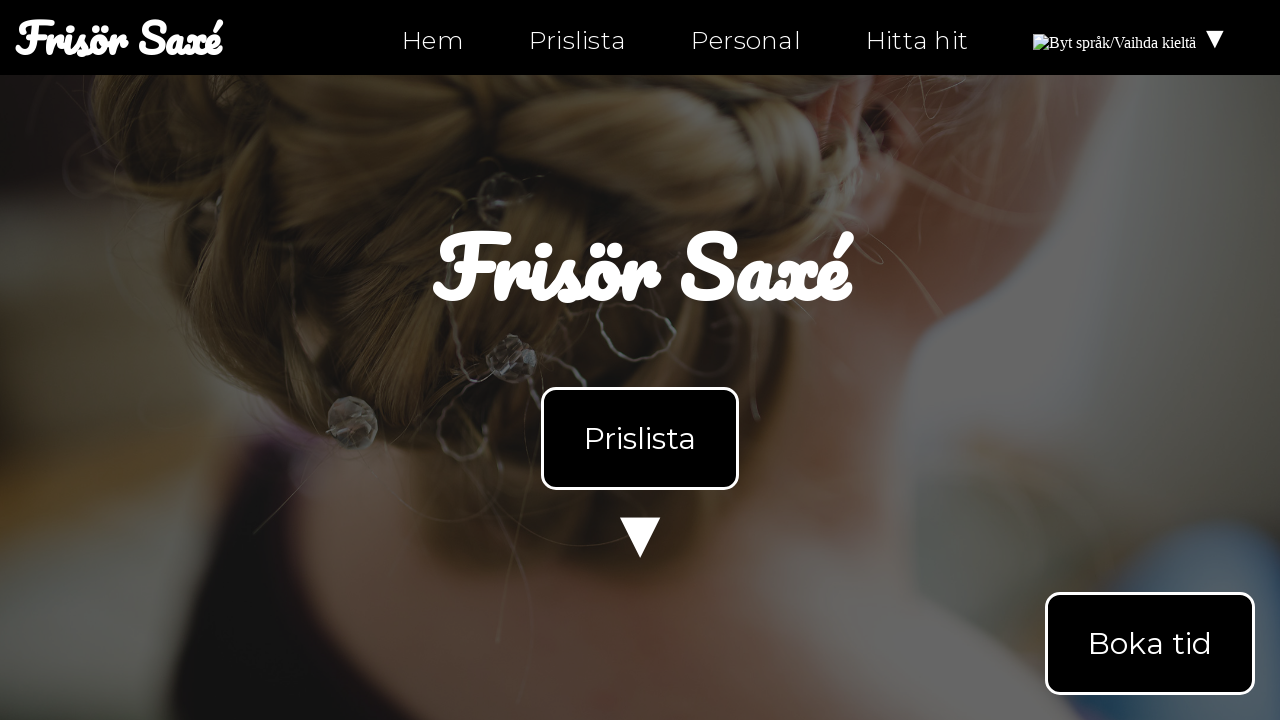

Verified link does not have empty href (href='index-fi.html')
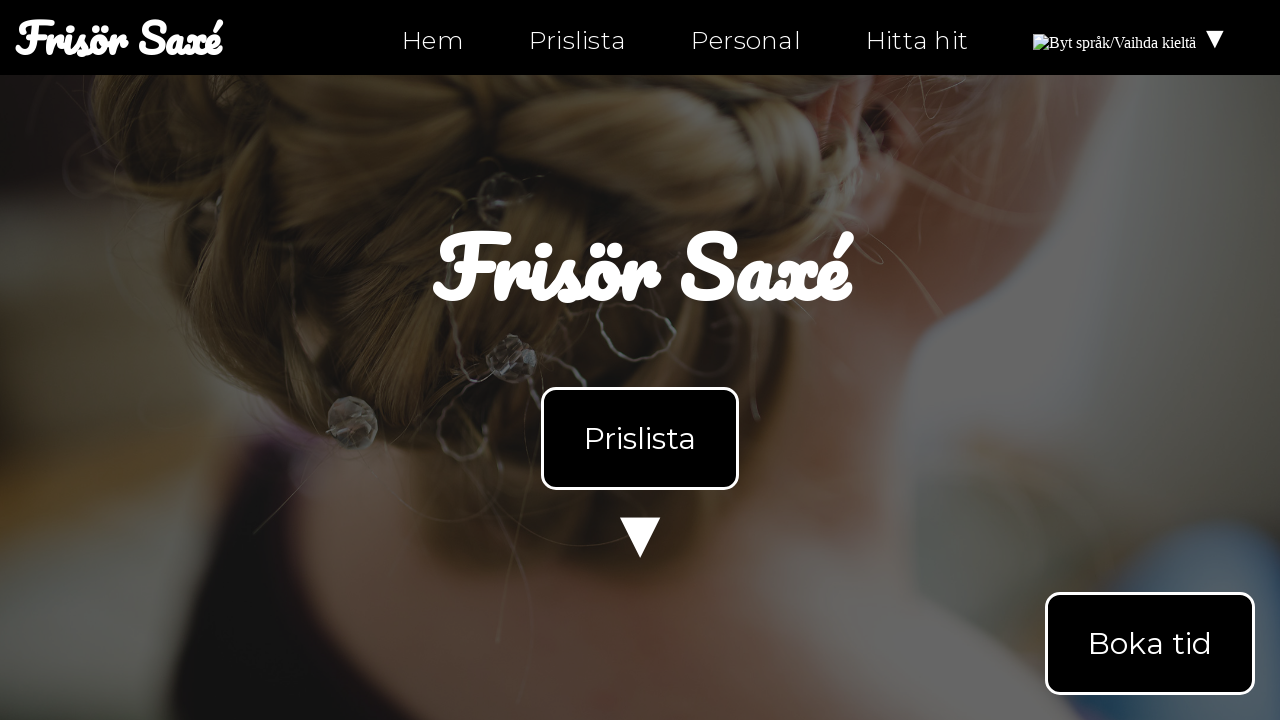

Retrieved href attribute from link: '#products'
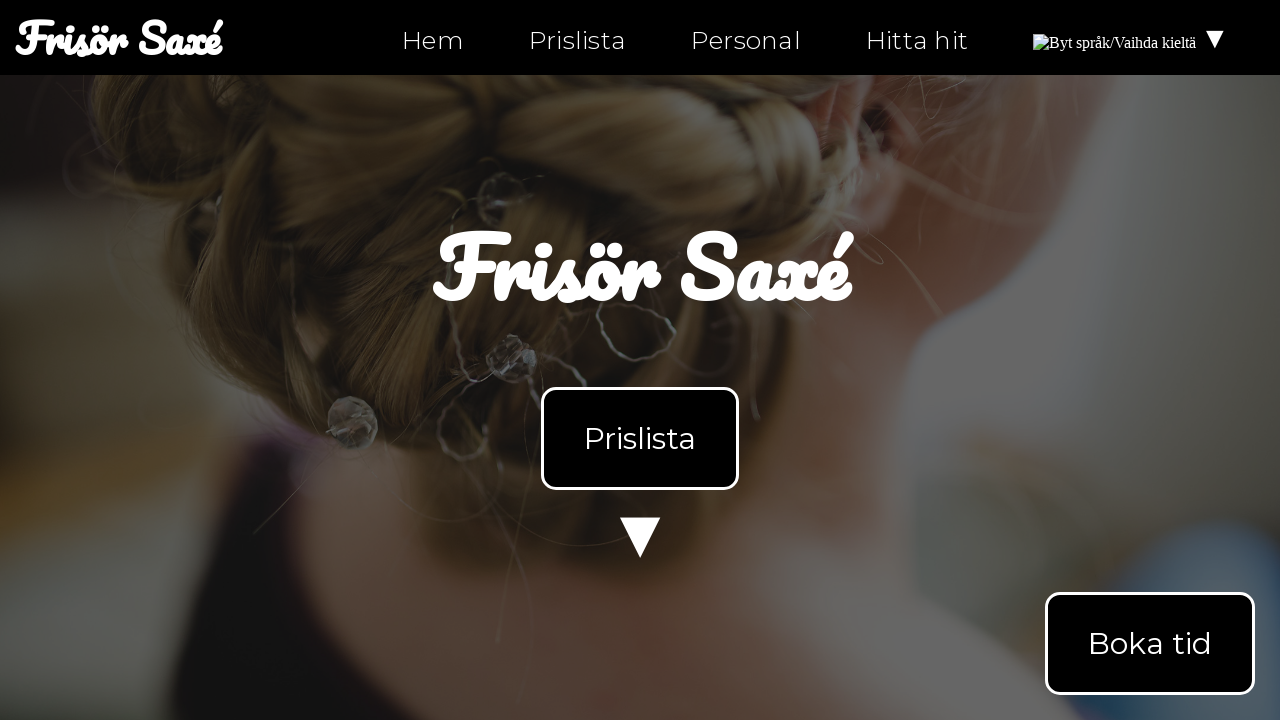

Verified link does not have empty href (href='#products')
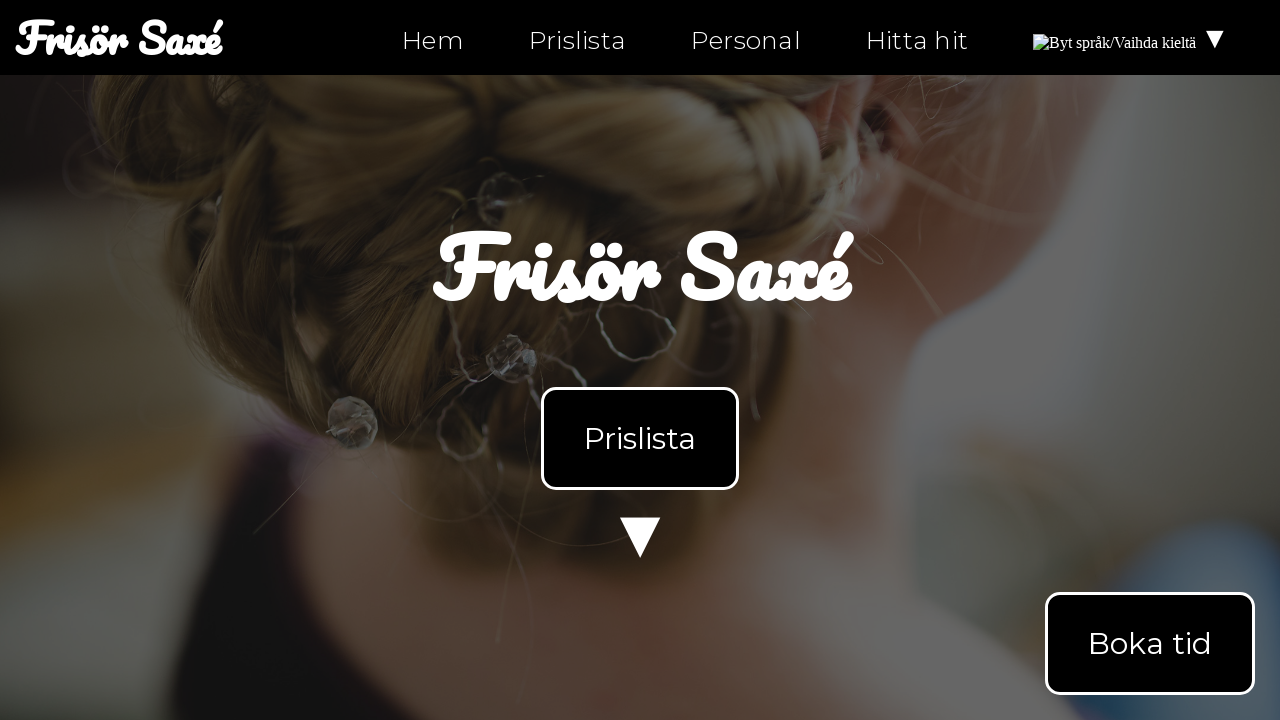

Retrieved href attribute from link: '#products'
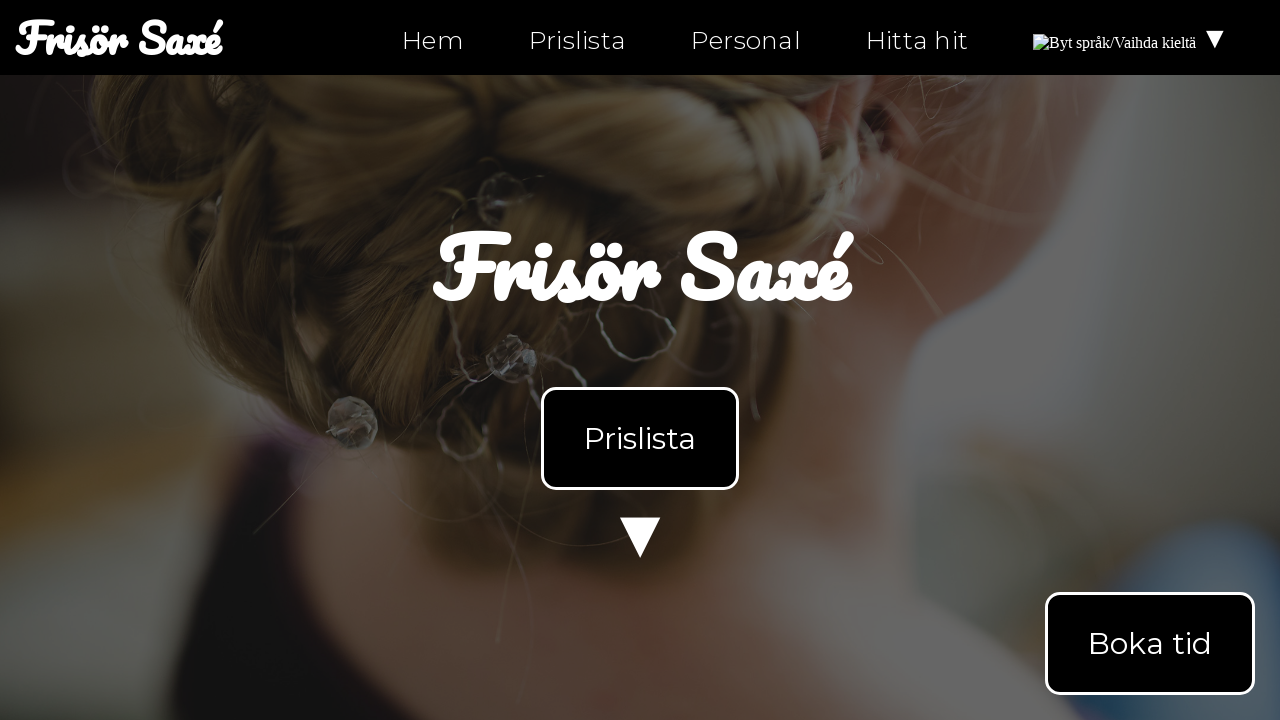

Verified link does not have empty href (href='#products')
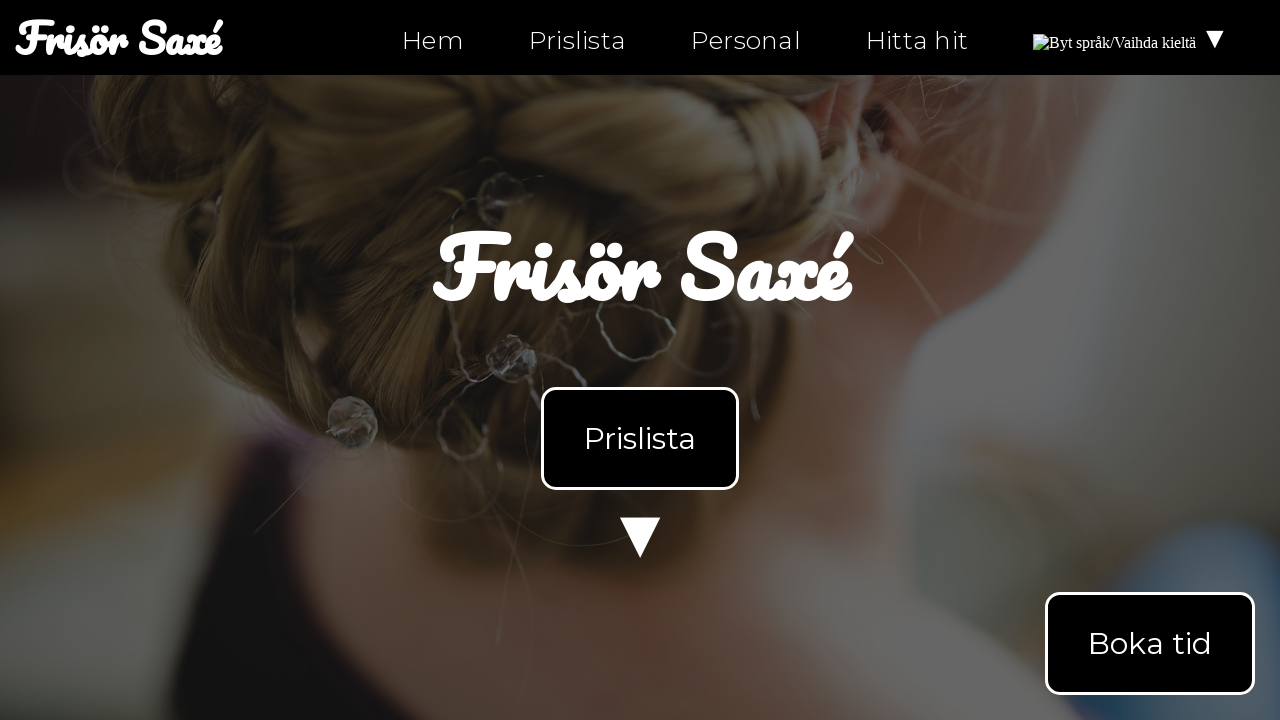

Retrieved href attribute from link: 'mailto:info@ntig-uppsala.github.io?Subject=Boka%20tid'
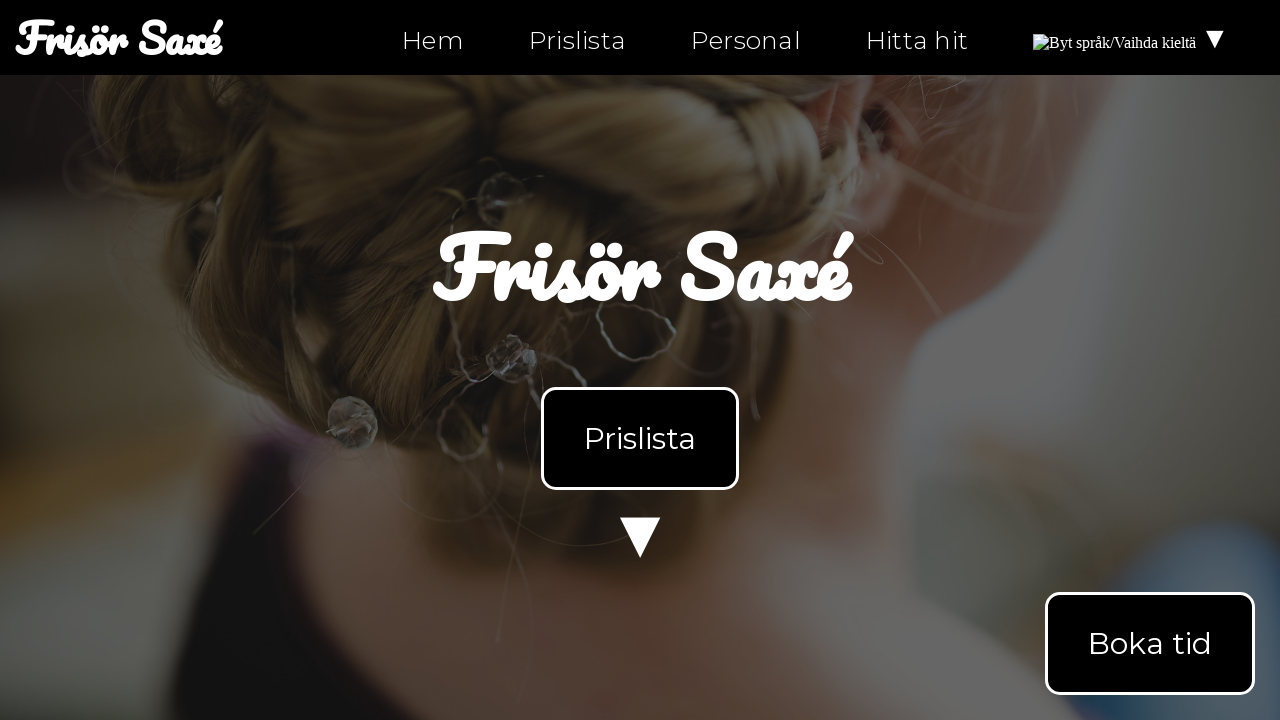

Verified link does not have empty href (href='mailto:info@ntig-uppsala.github.io?Subject=Boka%20tid')
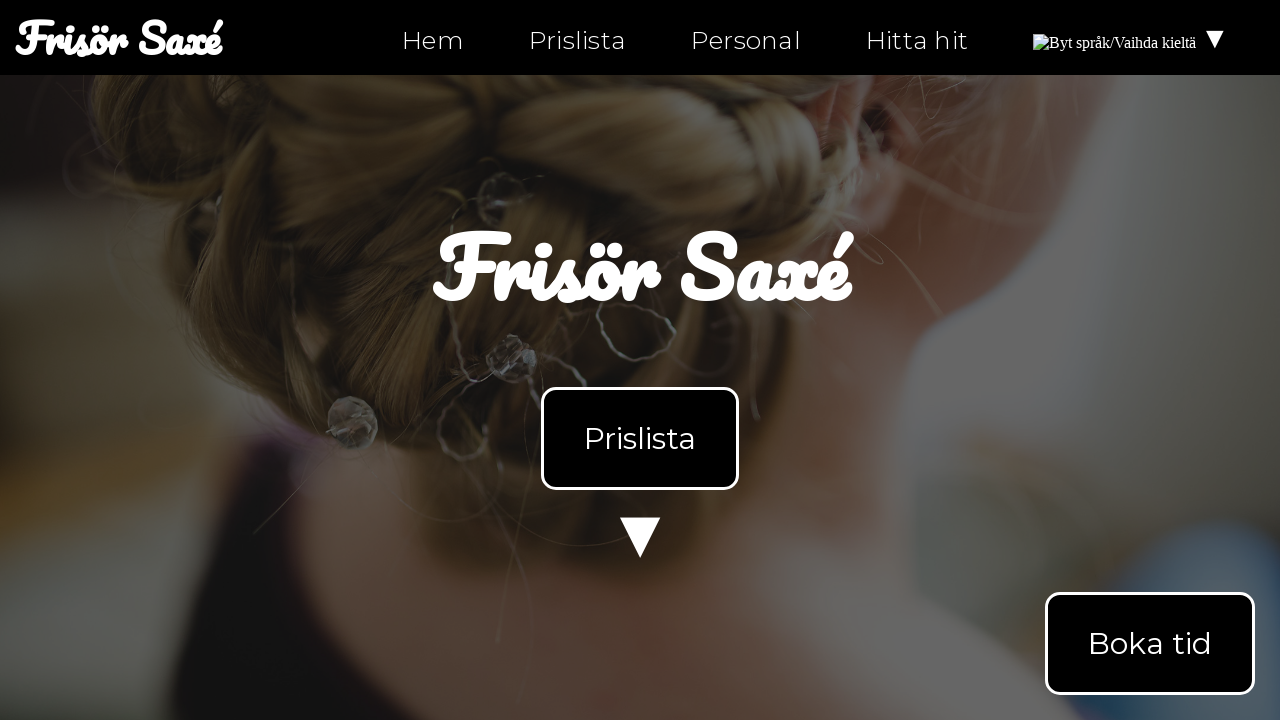

Retrieved href attribute from link: 'https://facebook.com/ntiuppsala'
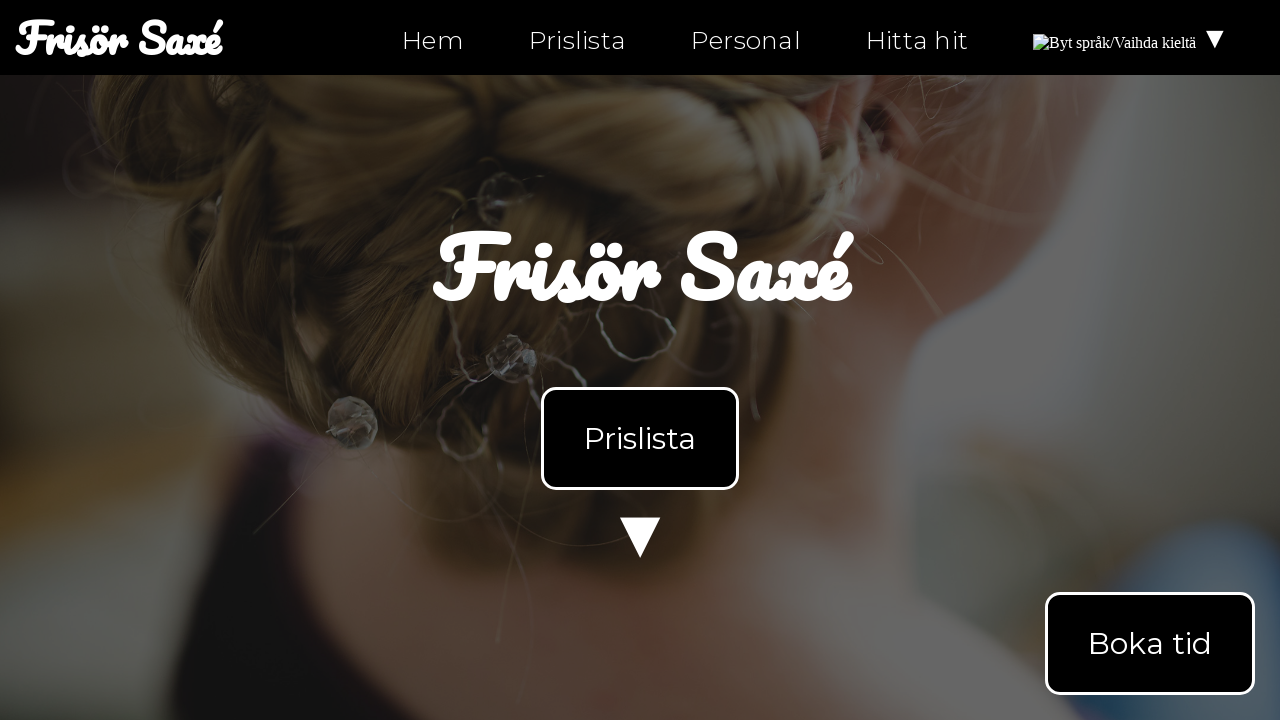

Verified link does not have empty href (href='https://facebook.com/ntiuppsala')
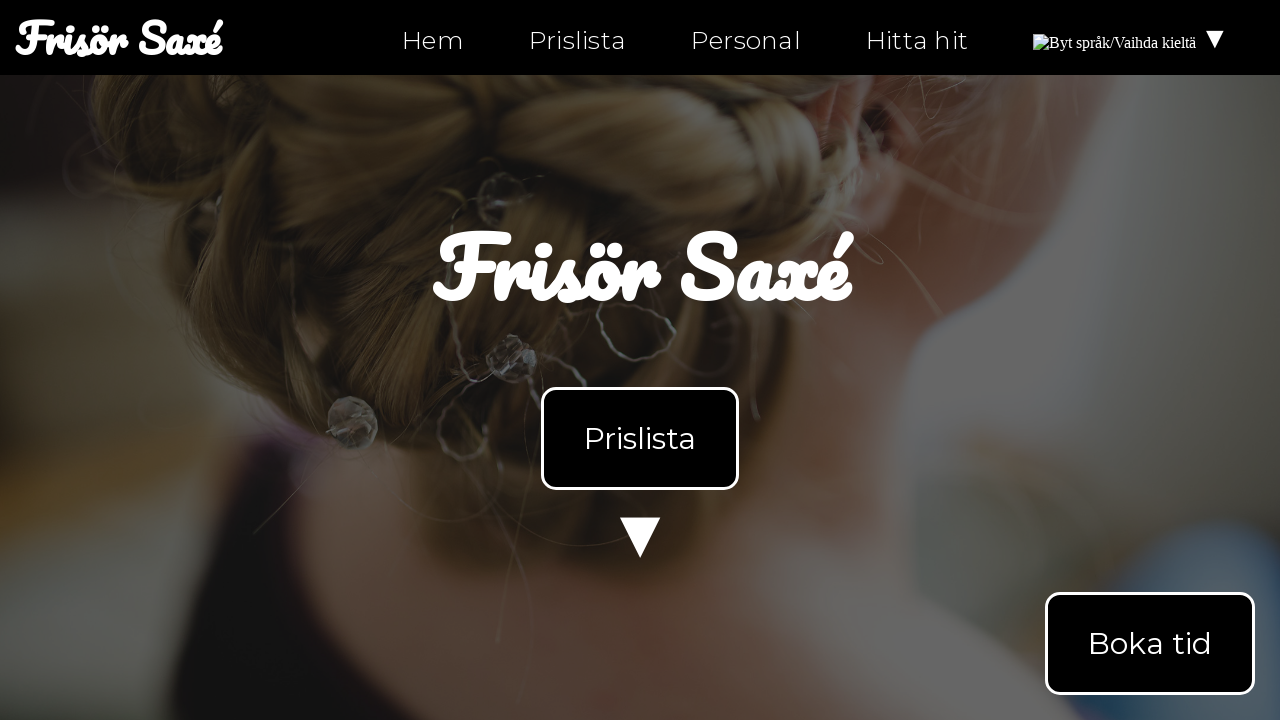

Retrieved href attribute from link: 'https://instagram.com/ntiuppsala'
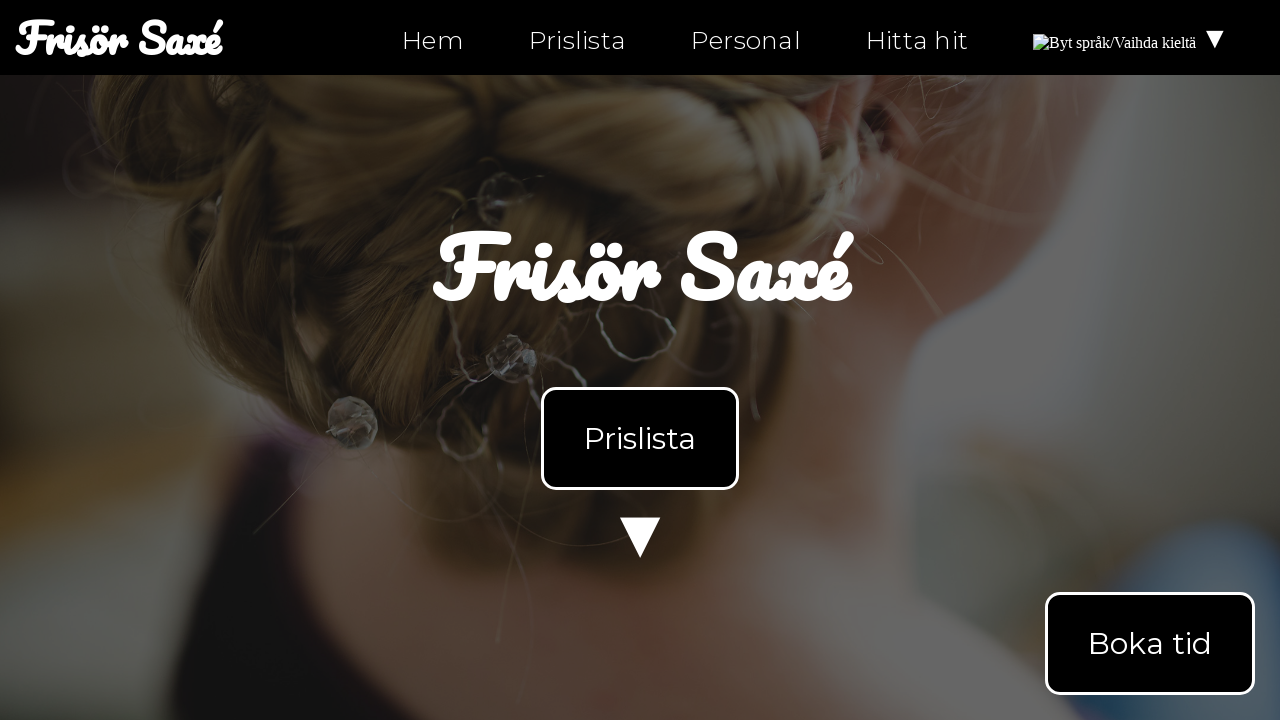

Verified link does not have empty href (href='https://instagram.com/ntiuppsala')
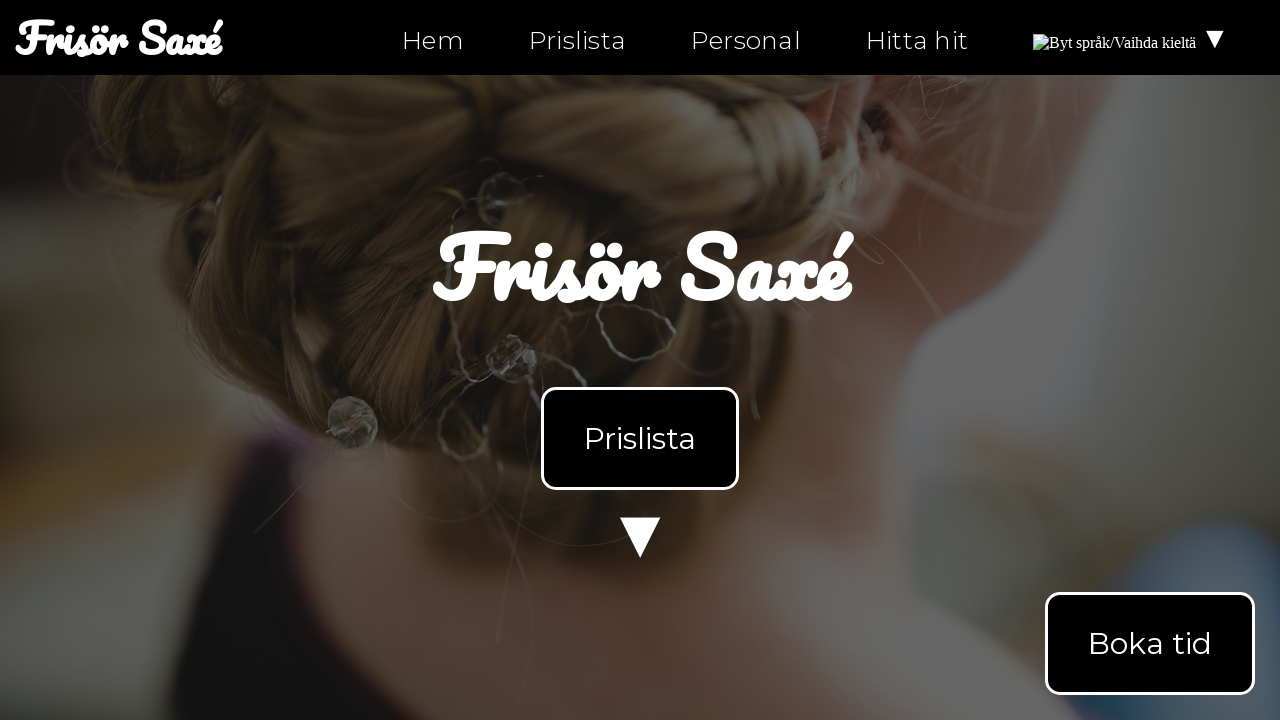

Retrieved href attribute from link: 'https://twitter.com/ntiuppsala'
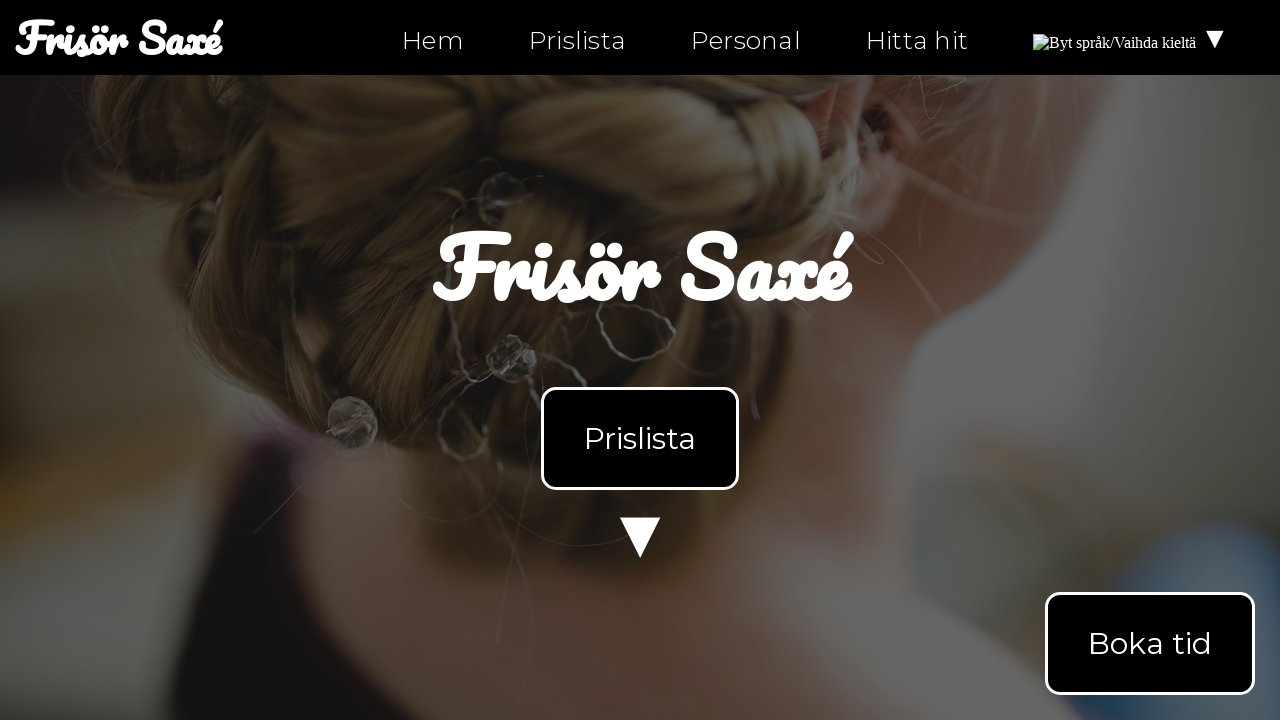

Verified link does not have empty href (href='https://twitter.com/ntiuppsala')
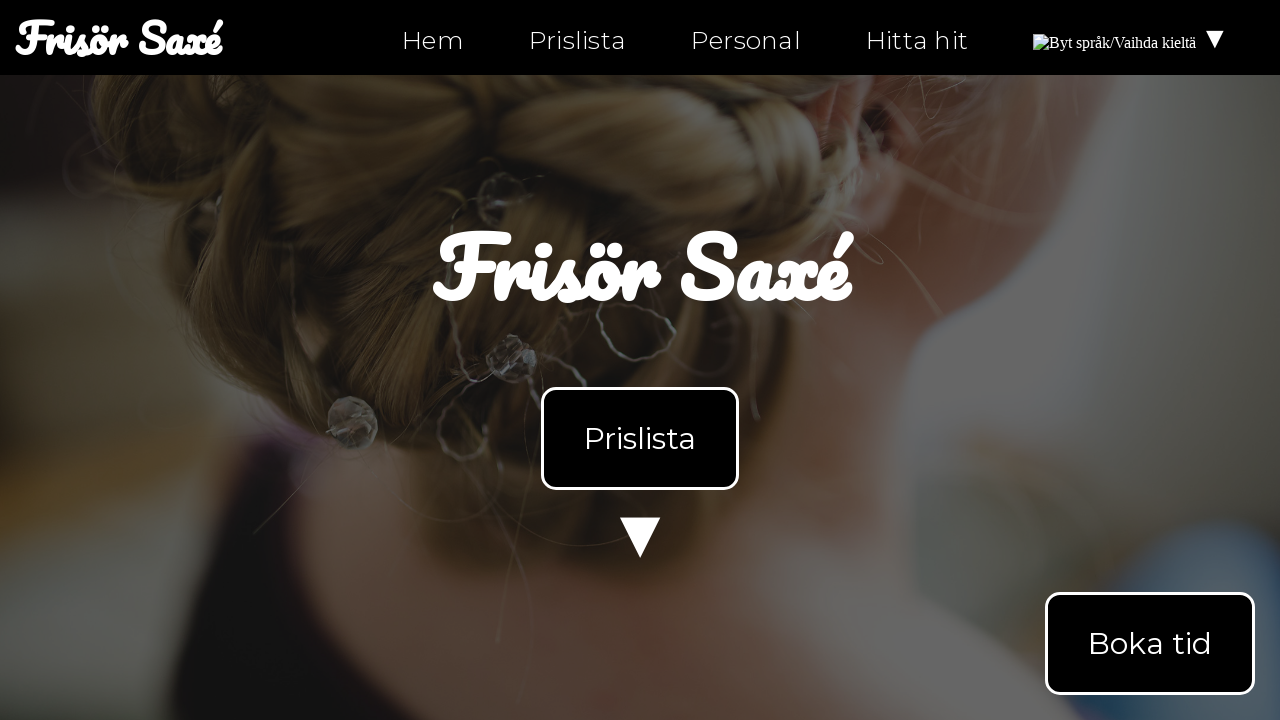

Retrieved href attribute from link: 'tel:0630-555-555'
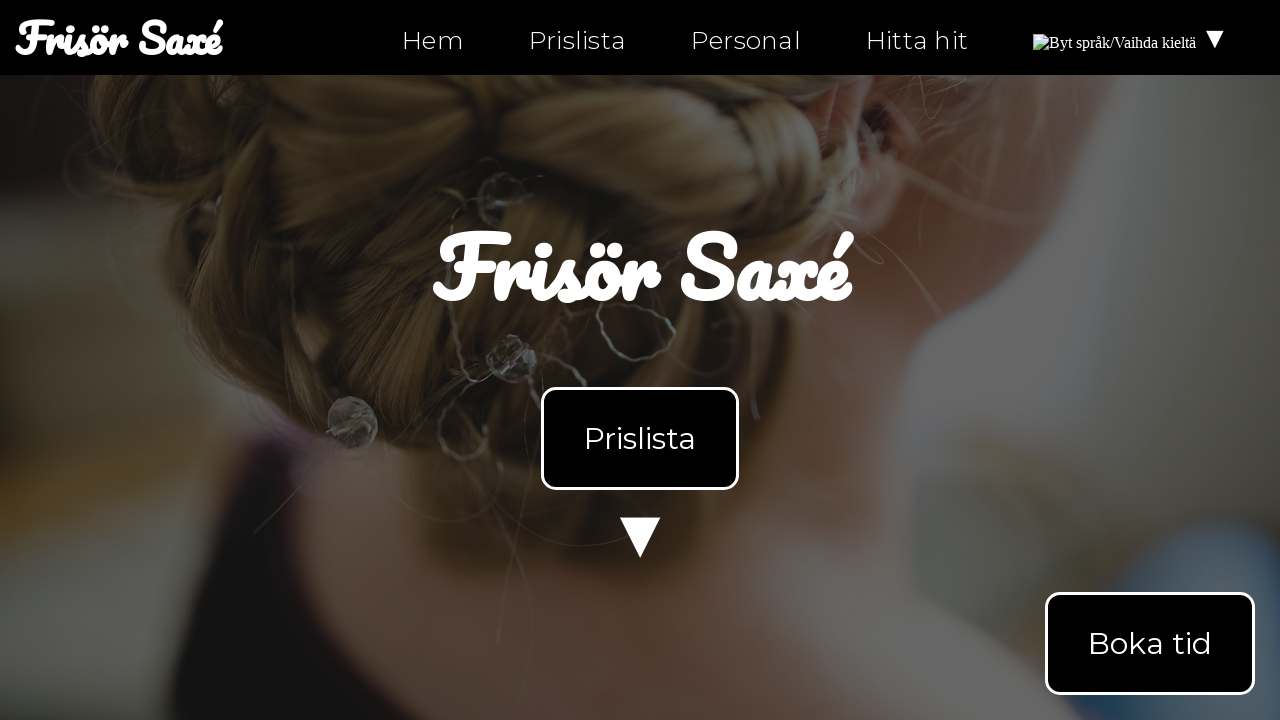

Verified link does not have empty href (href='tel:0630-555-555')
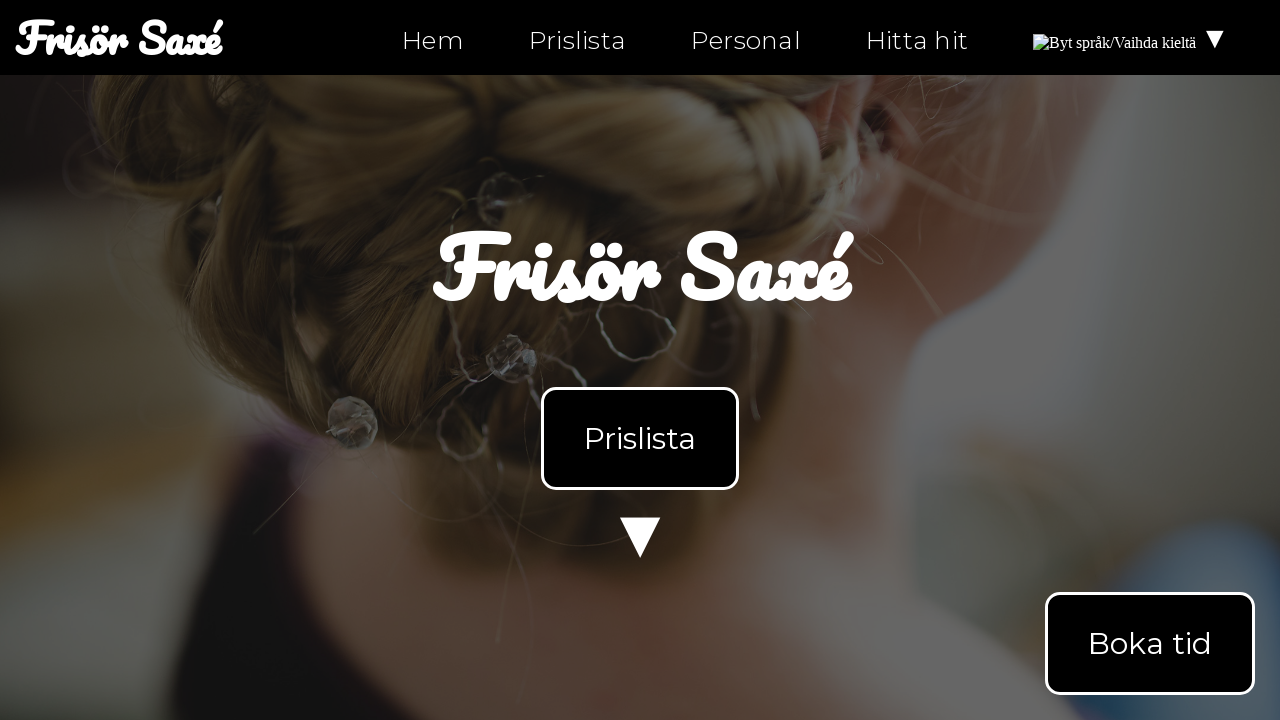

Retrieved href attribute from link: 'mailto:info@ntig-uppsala.github.io'
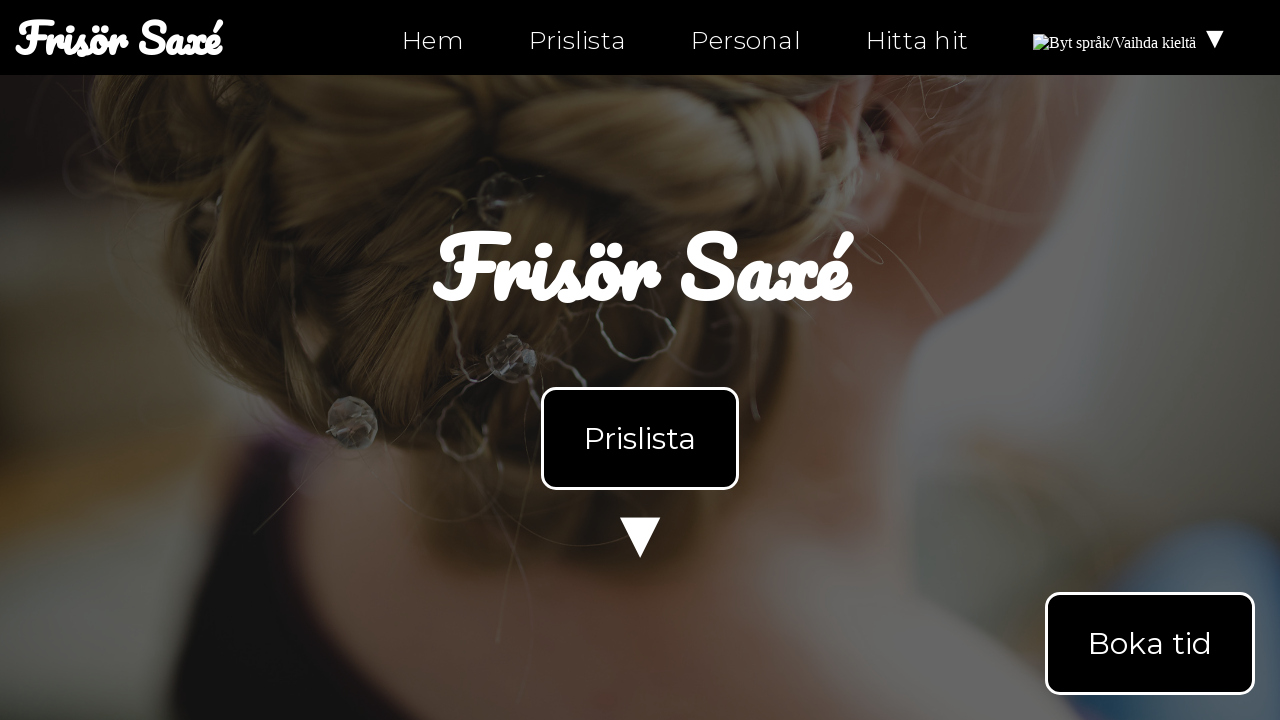

Verified link does not have empty href (href='mailto:info@ntig-uppsala.github.io')
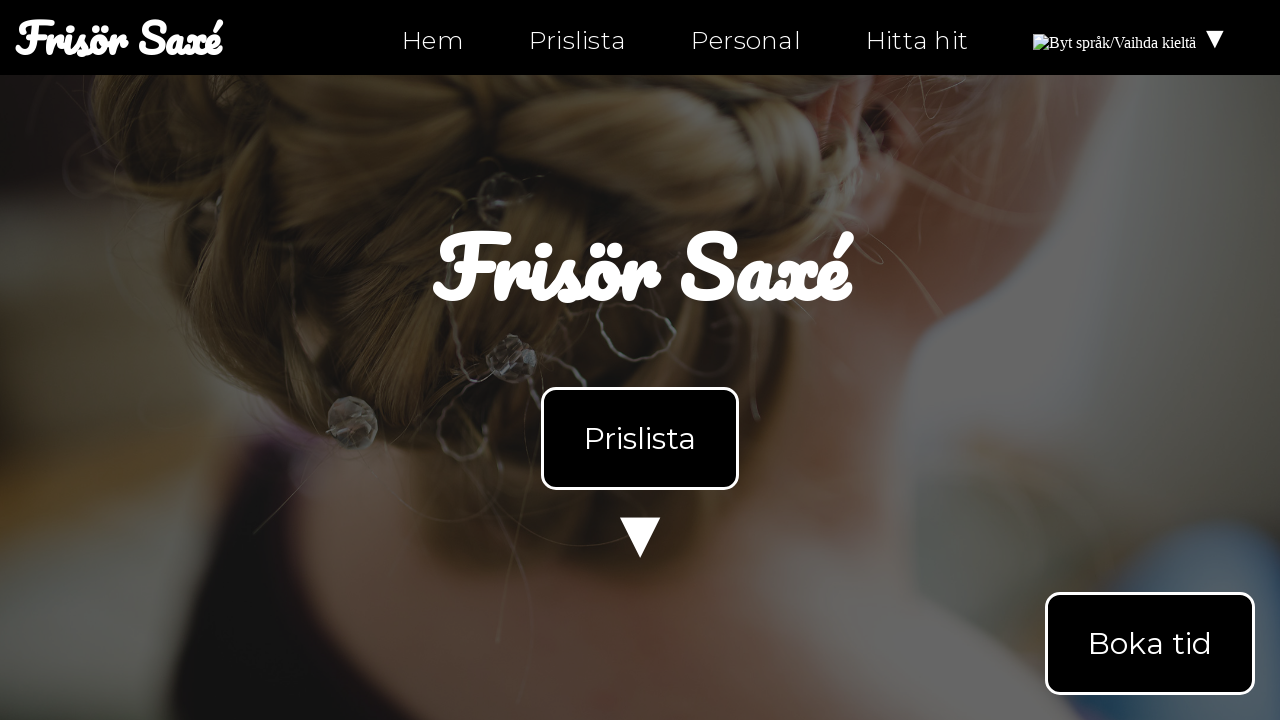

Retrieved href attribute from link: 'hitta-hit.html'
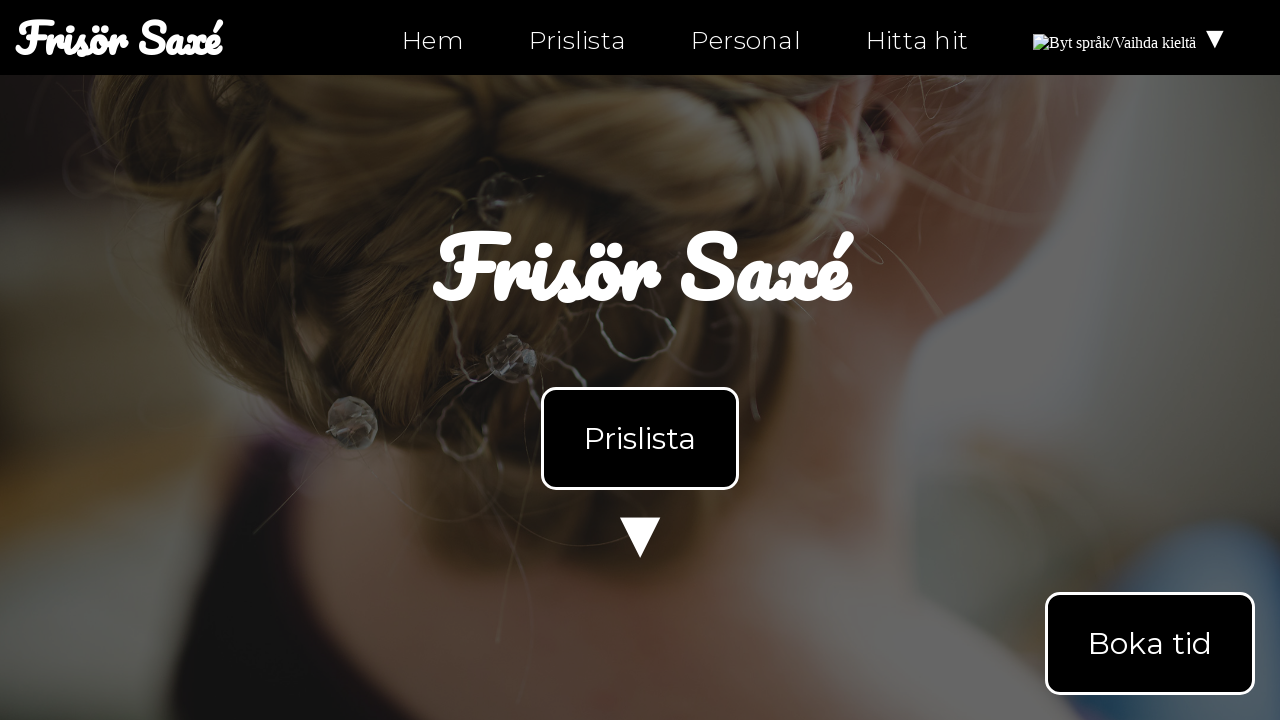

Verified link does not have empty href (href='hitta-hit.html')
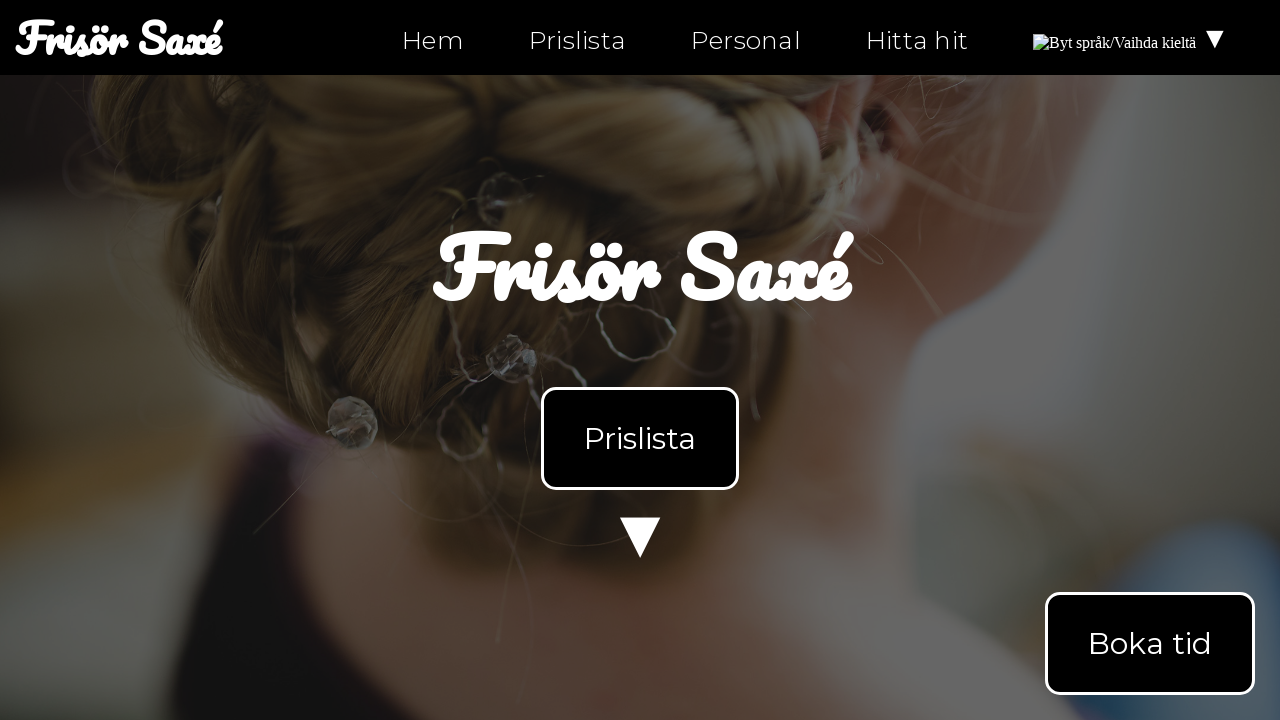

Navigated to personal.html
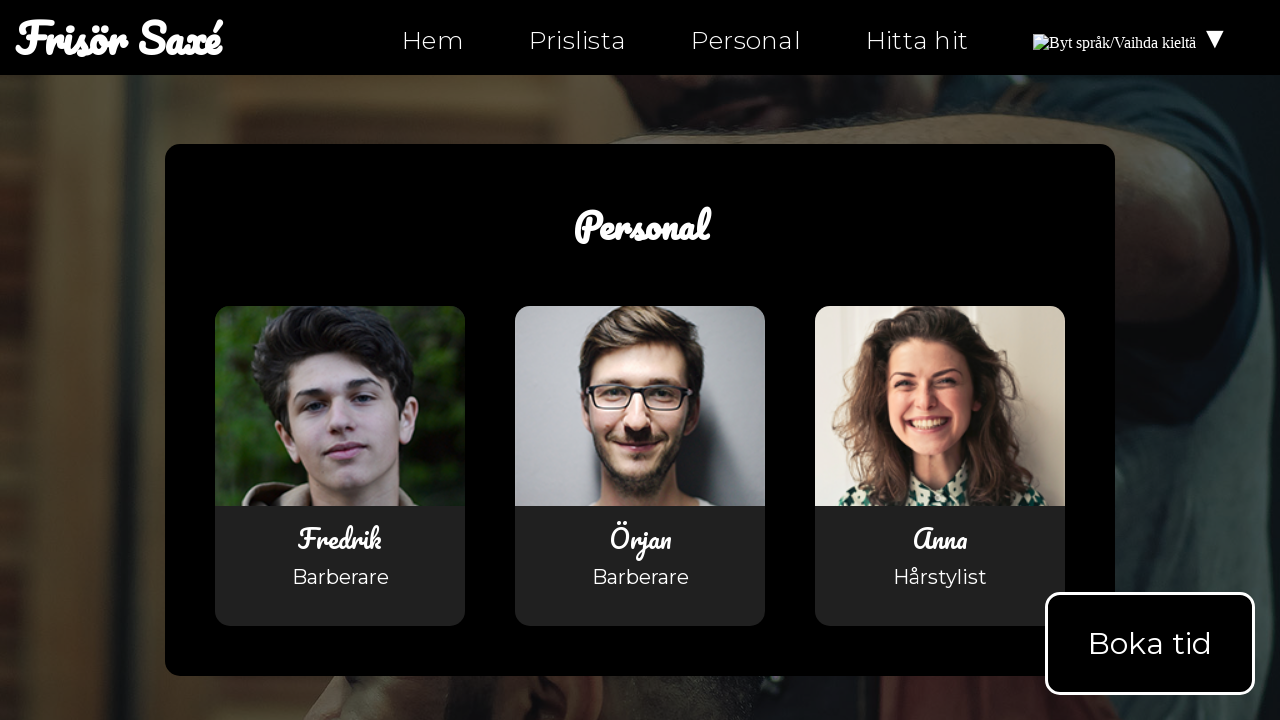

Retrieved all links from personal.html
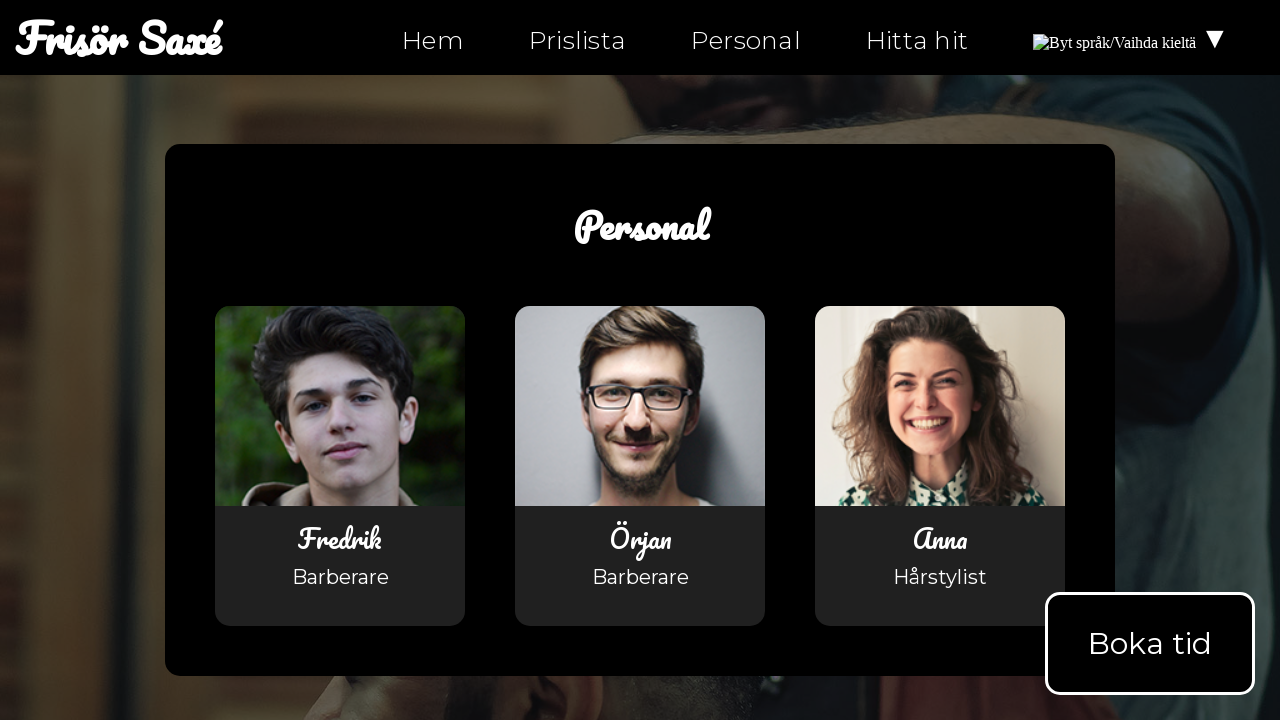

Retrieved href attribute from link: 'index.html'
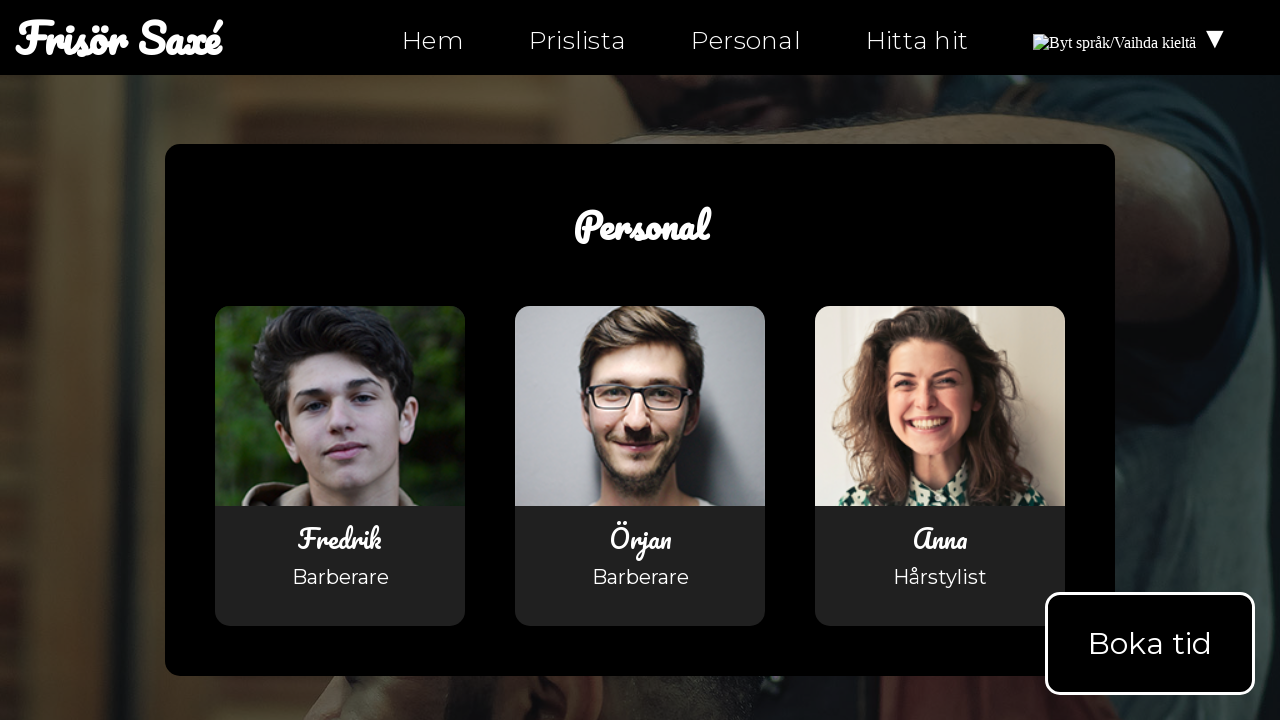

Verified link does not have empty href (href='index.html')
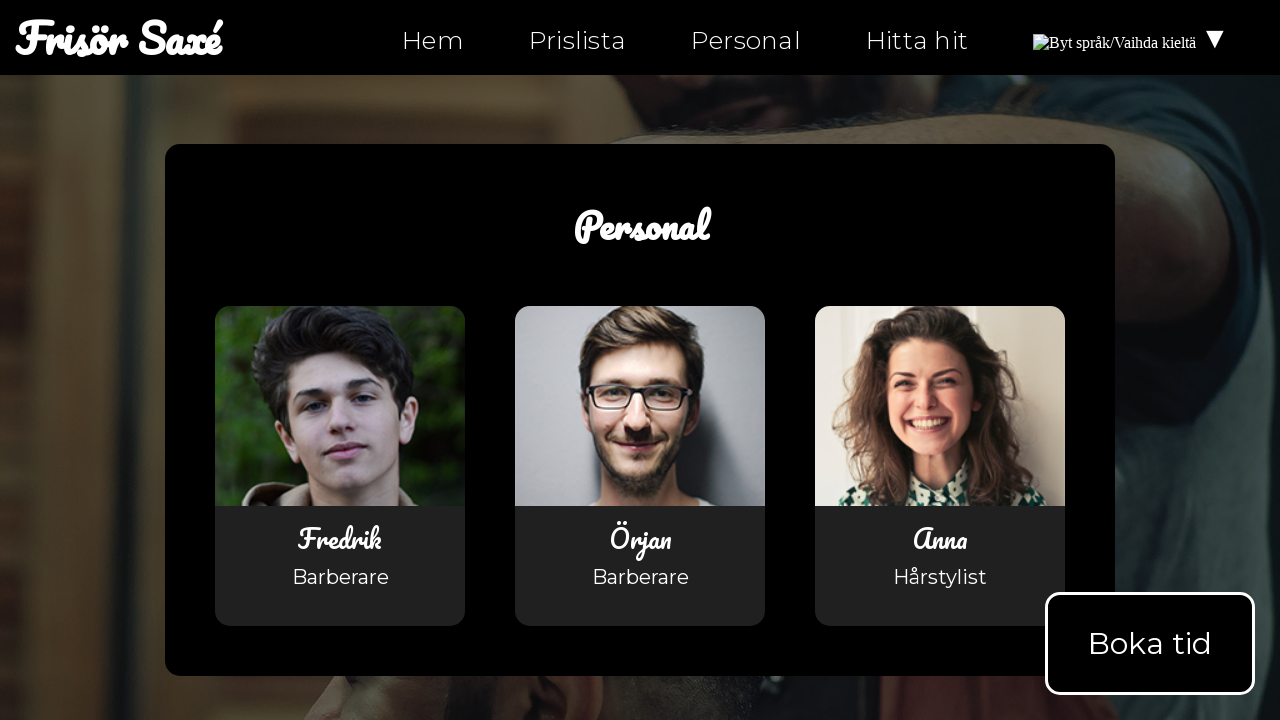

Retrieved href attribute from link: 'index.html'
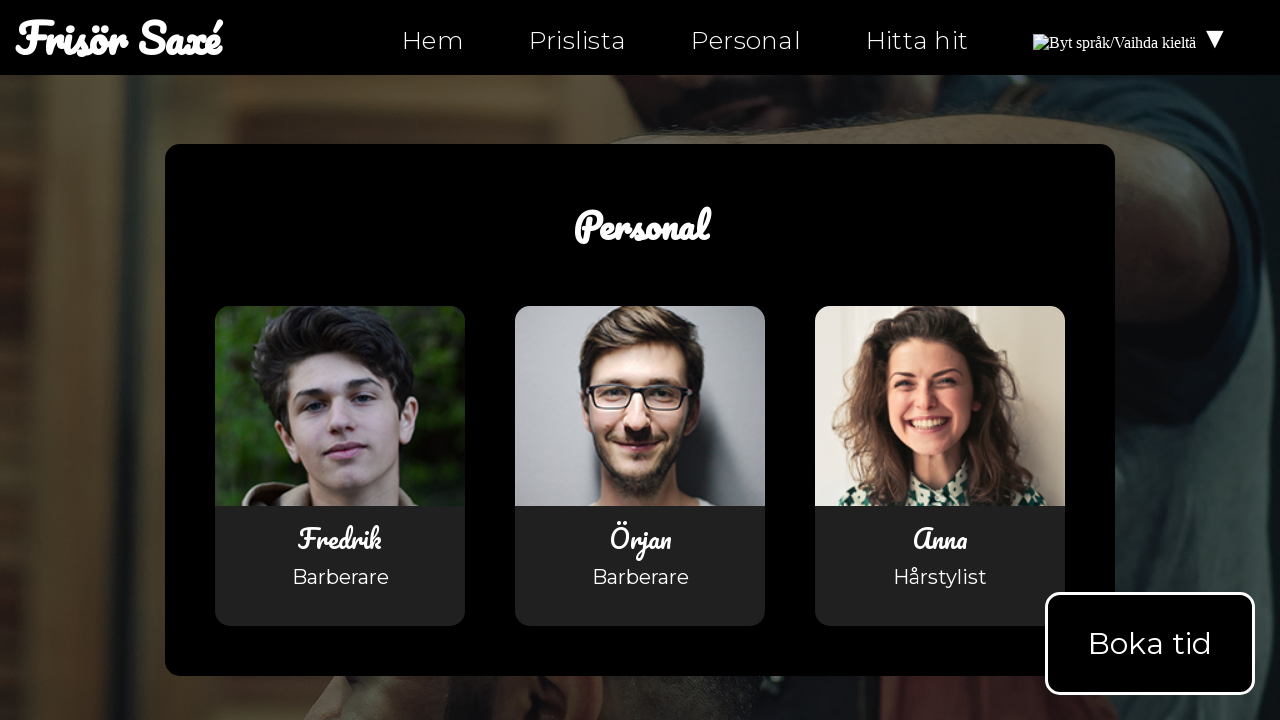

Verified link does not have empty href (href='index.html')
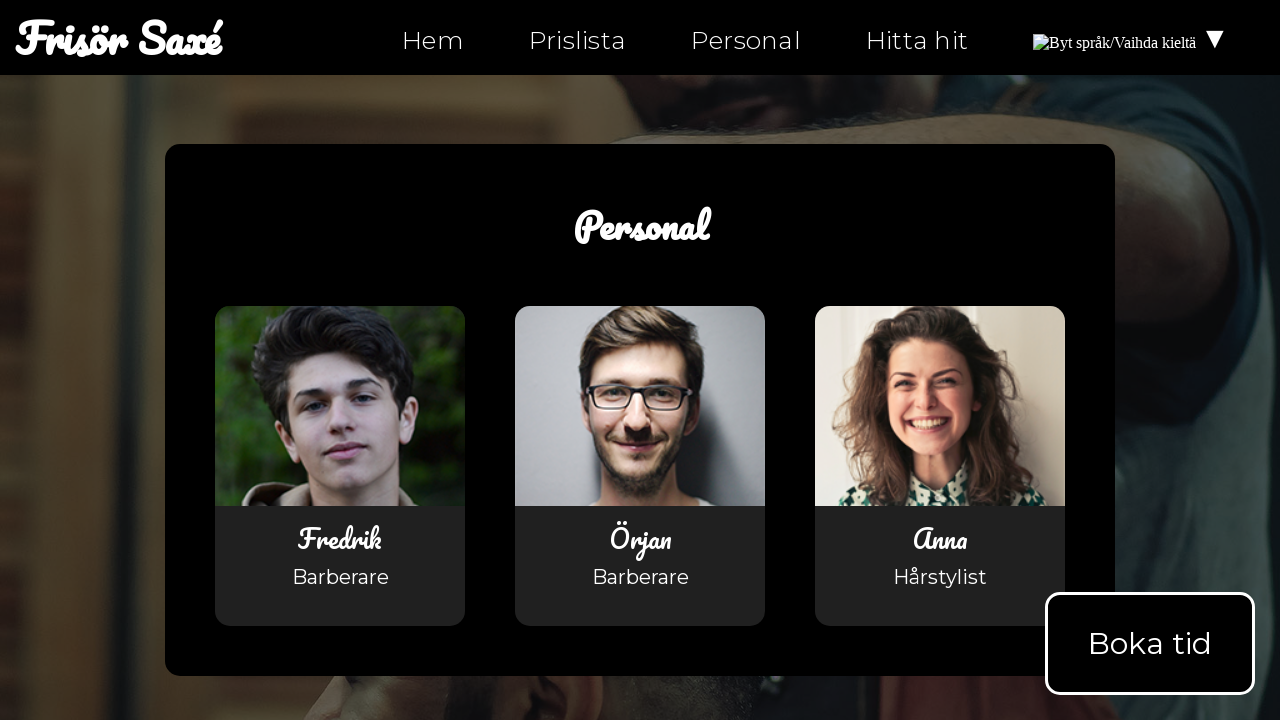

Retrieved href attribute from link: 'index.html#products'
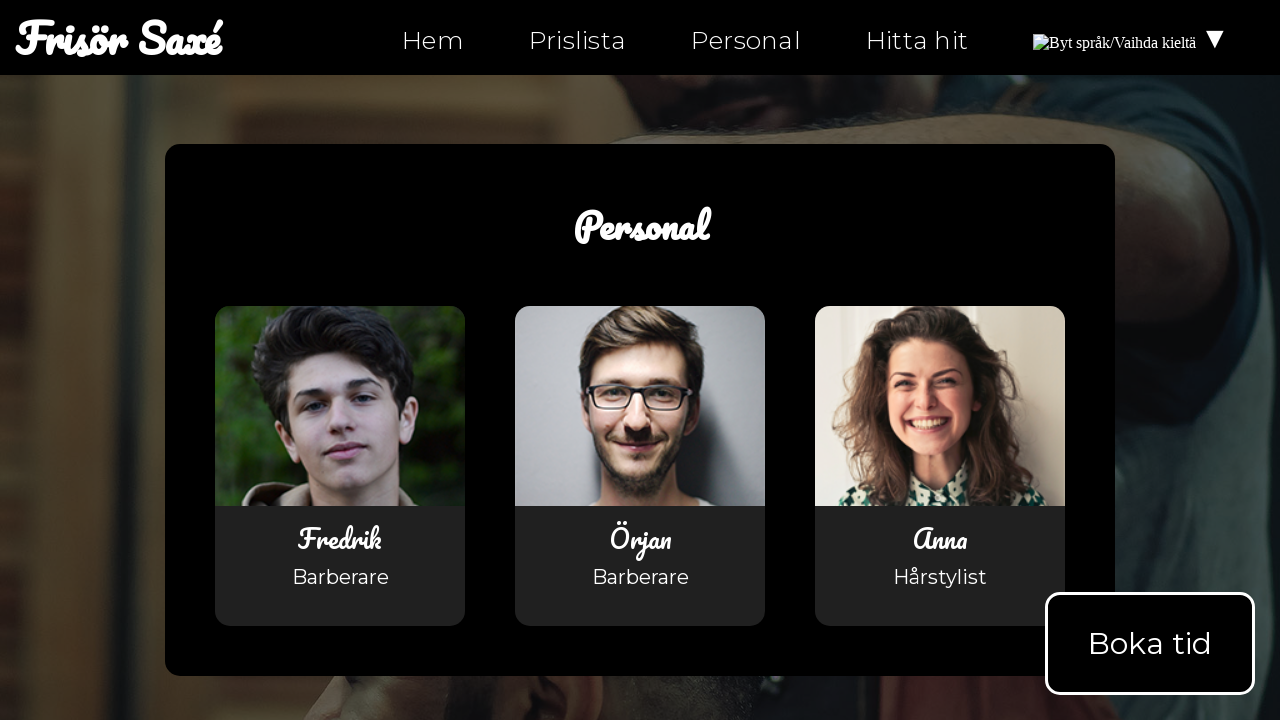

Verified link does not have empty href (href='index.html#products')
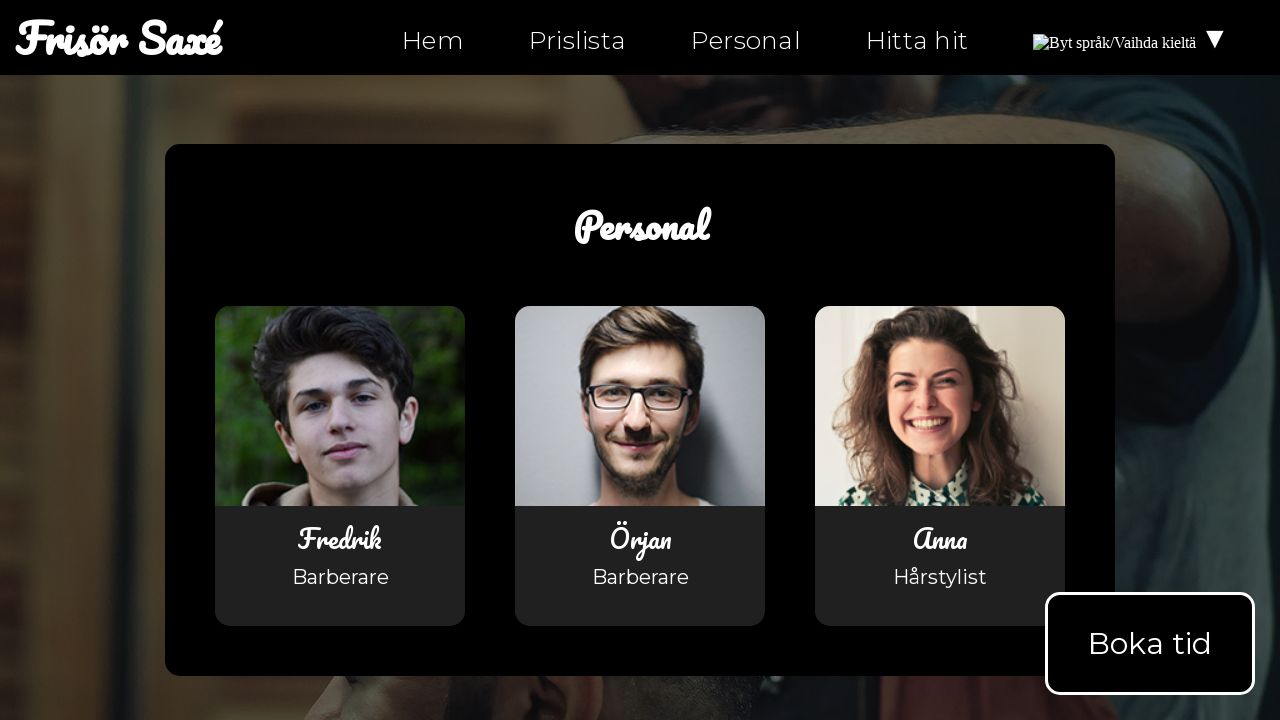

Retrieved href attribute from link: 'personal.html'
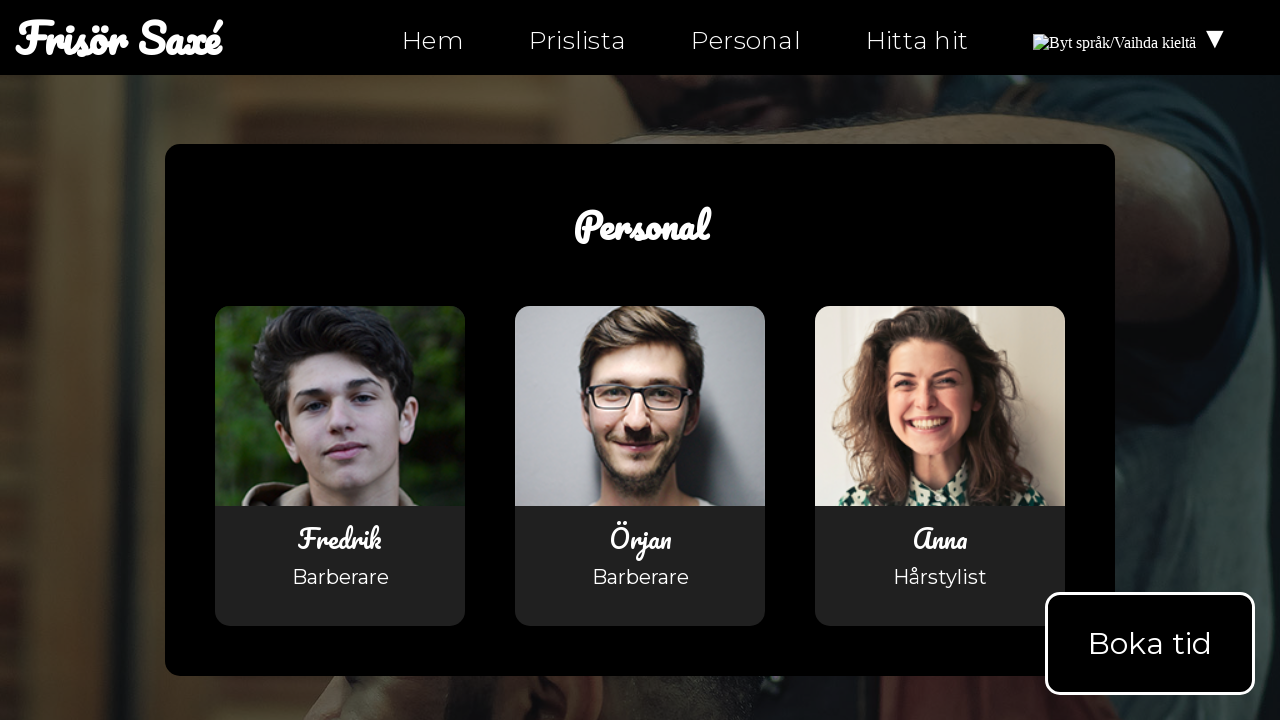

Verified link does not have empty href (href='personal.html')
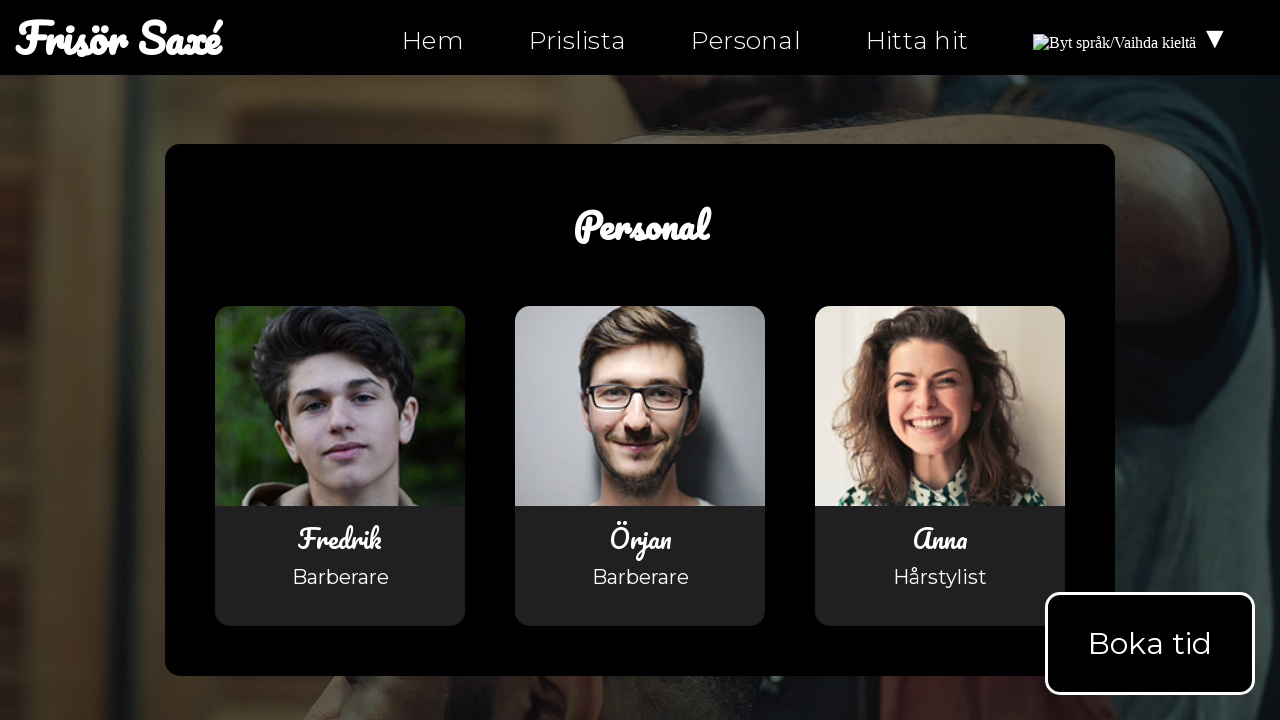

Retrieved href attribute from link: 'hitta-hit.html'
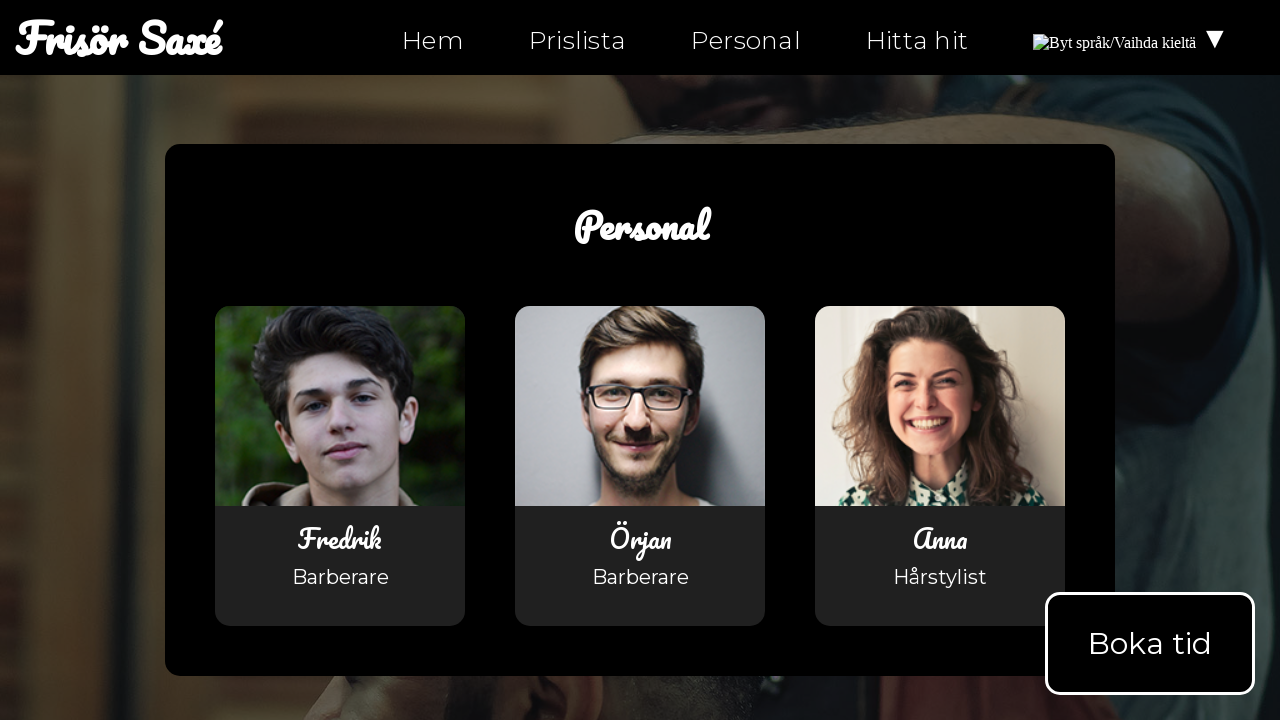

Verified link does not have empty href (href='hitta-hit.html')
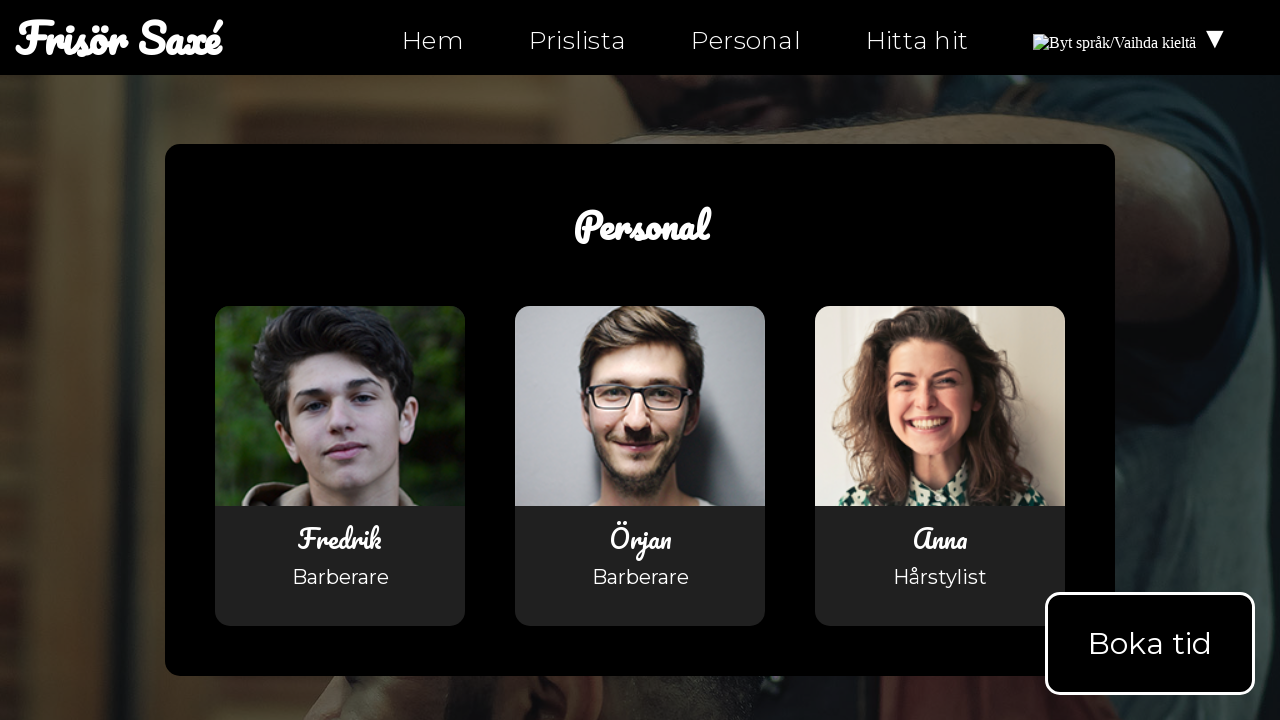

Retrieved href attribute from link: 'personal.html'
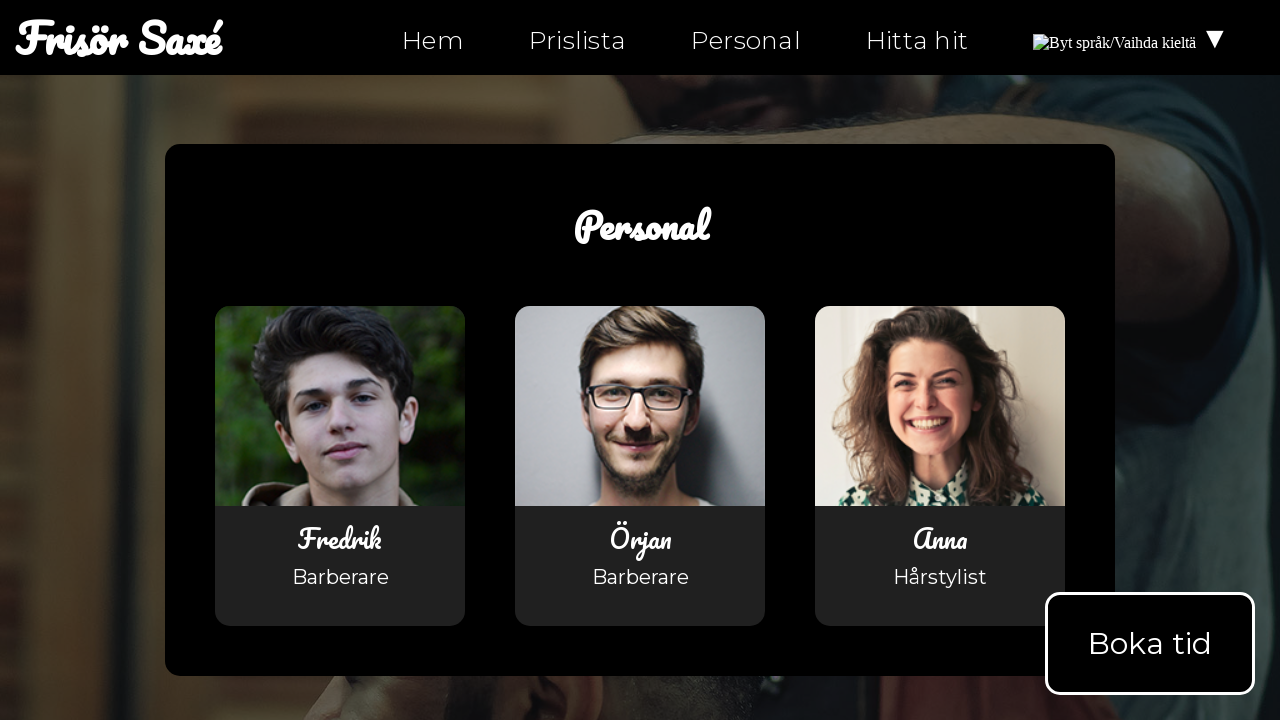

Verified link does not have empty href (href='personal.html')
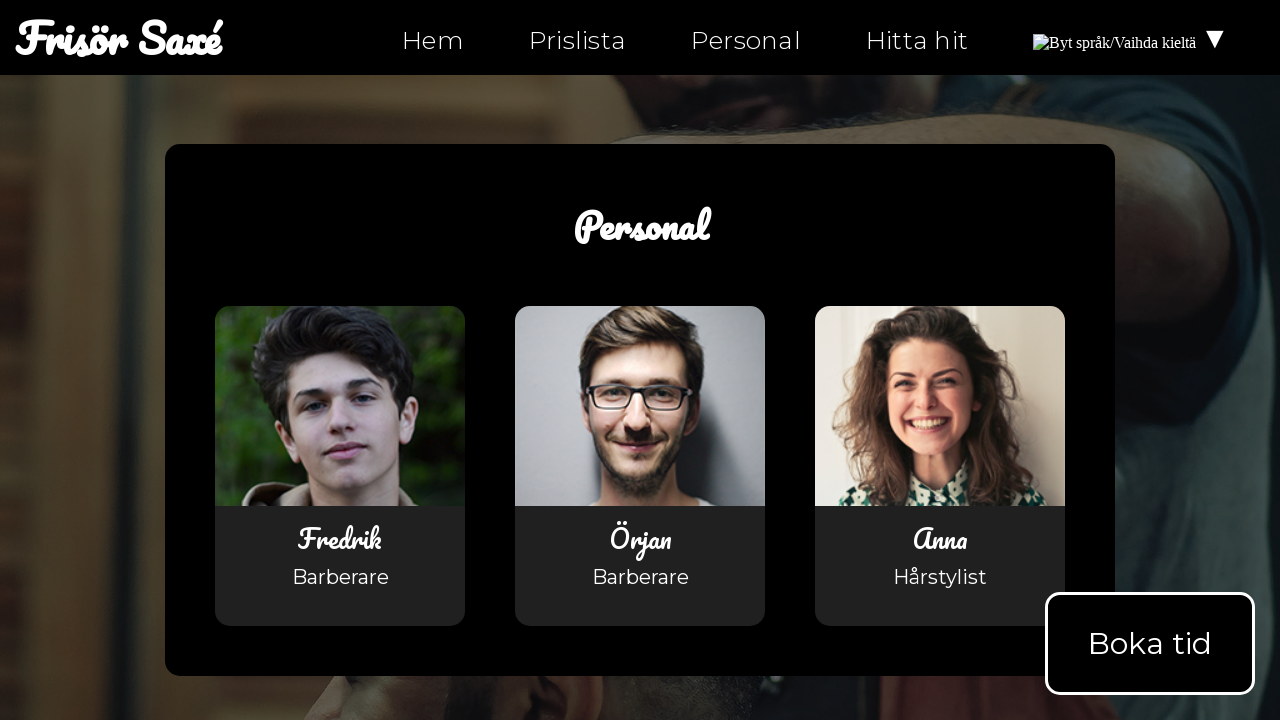

Retrieved href attribute from link: 'personal-fi.html'
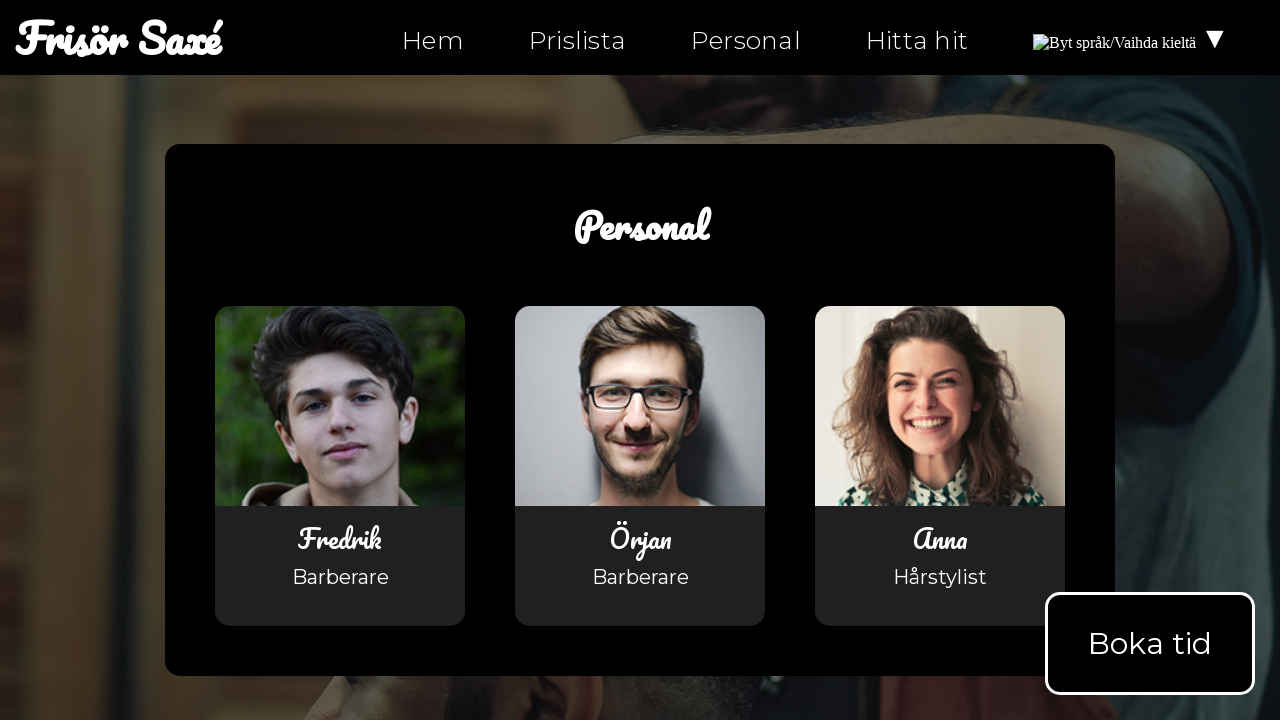

Verified link does not have empty href (href='personal-fi.html')
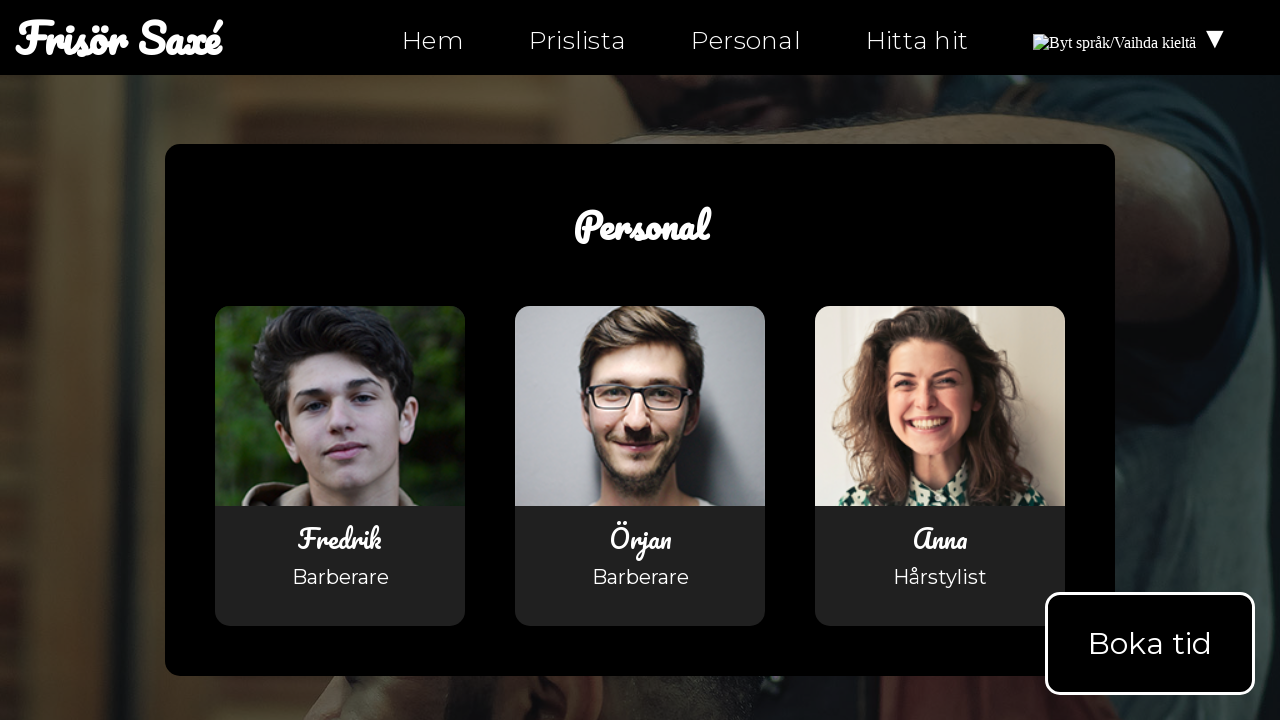

Retrieved href attribute from link: 'mailto:info@ntig-uppsala.github.io?Subject=Boka%20tid'
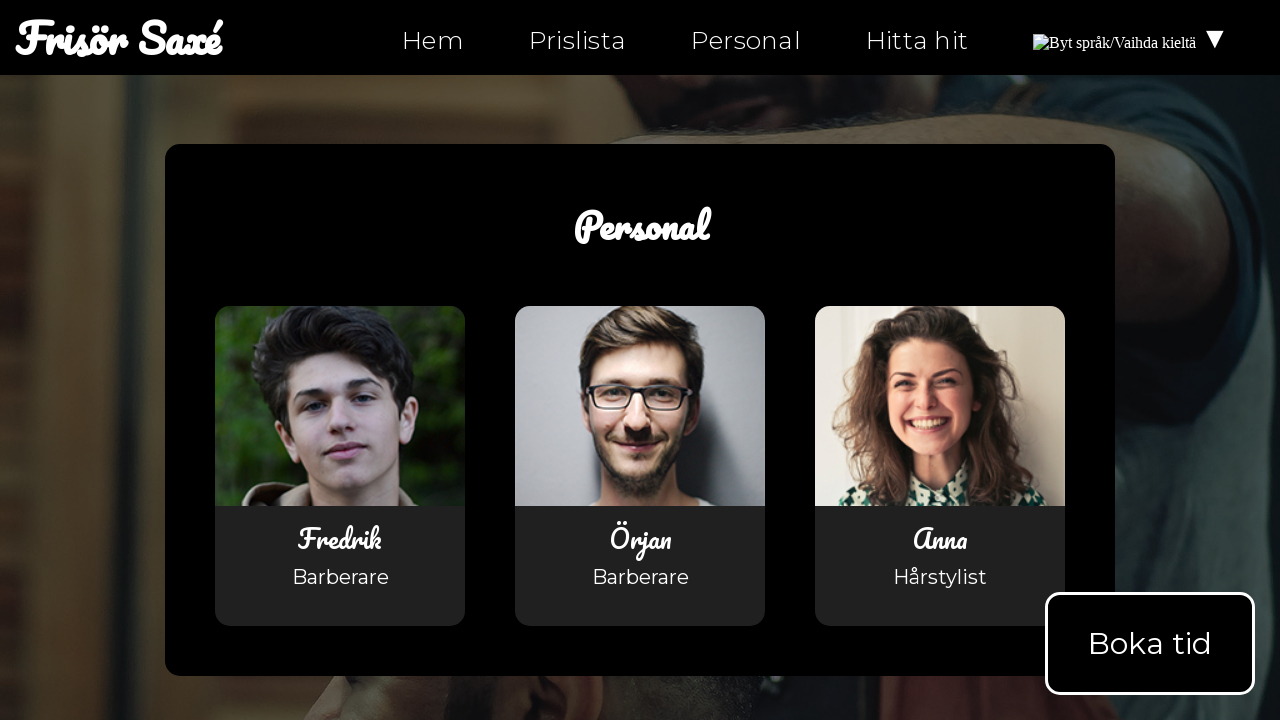

Verified link does not have empty href (href='mailto:info@ntig-uppsala.github.io?Subject=Boka%20tid')
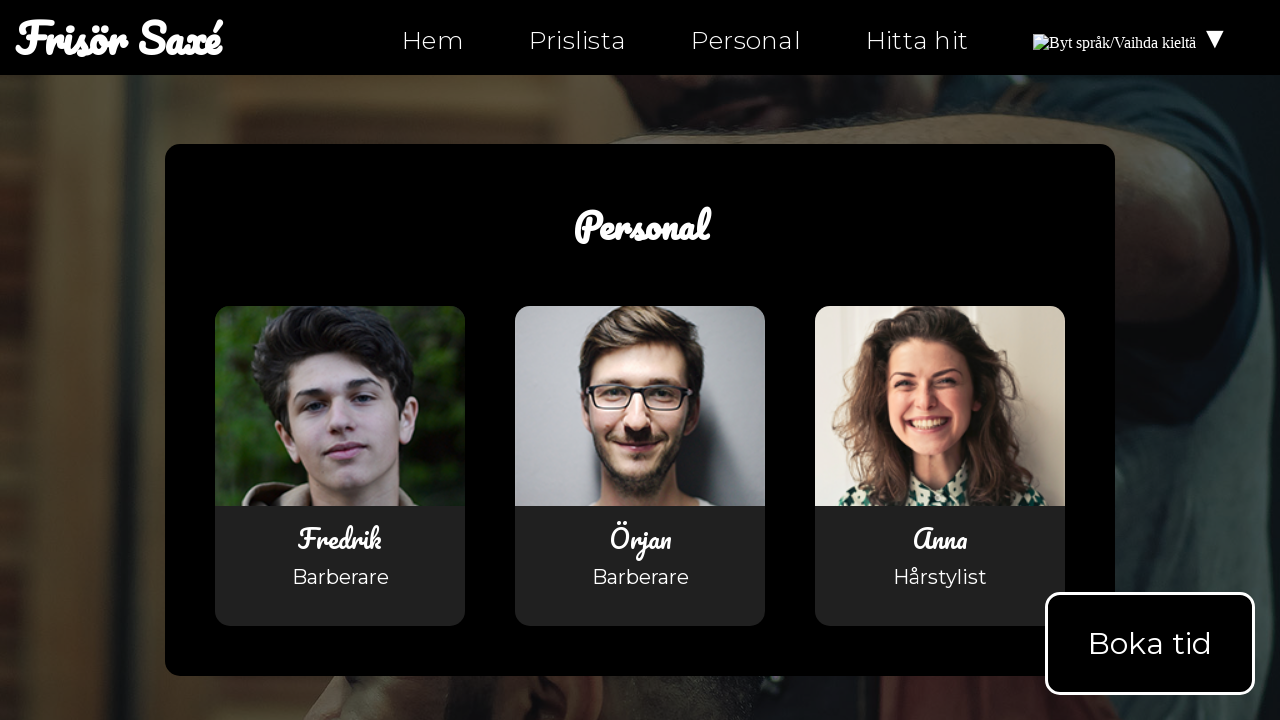

Retrieved href attribute from link: 'https://facebook.com/ntiuppsala'
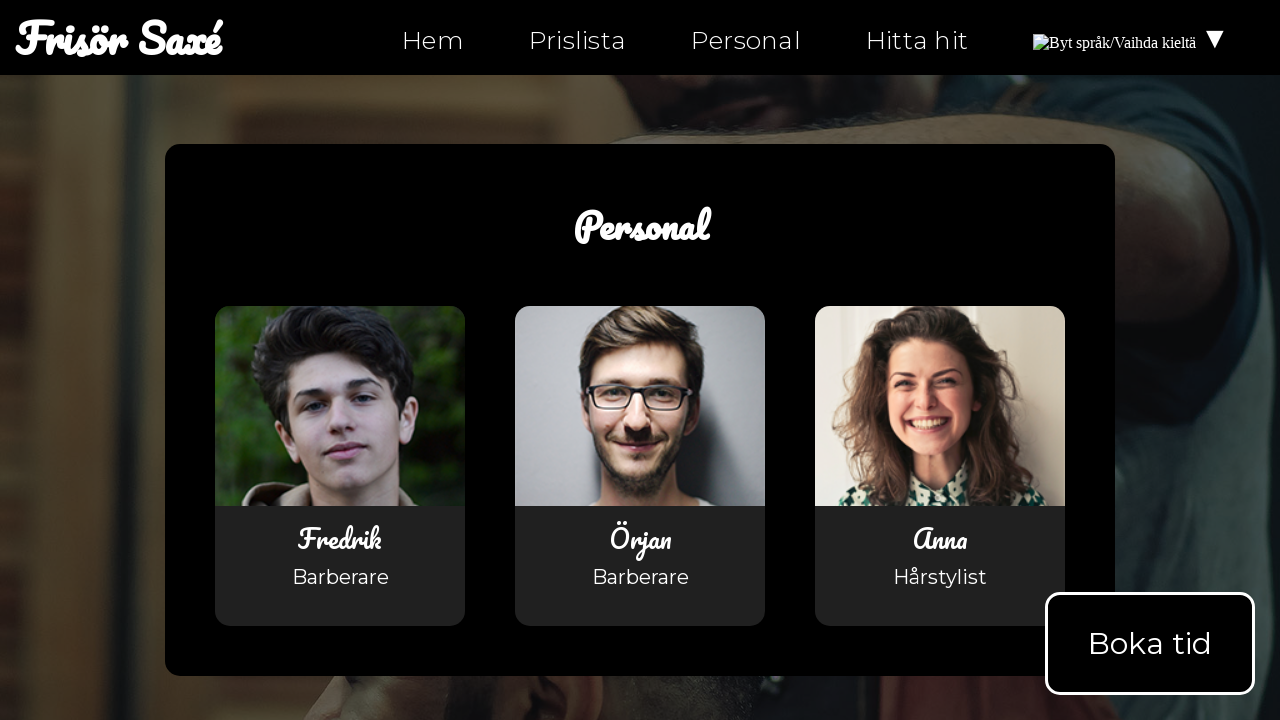

Verified link does not have empty href (href='https://facebook.com/ntiuppsala')
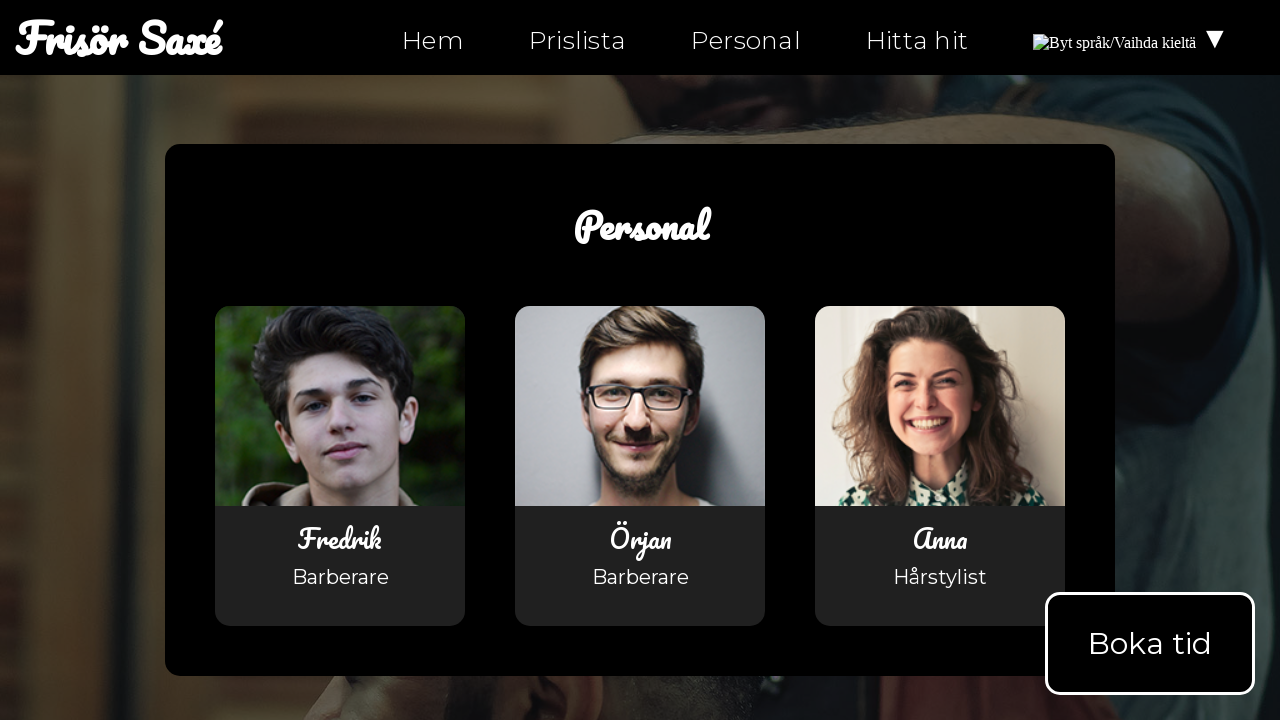

Retrieved href attribute from link: 'https://instagram.com/ntiuppsala'
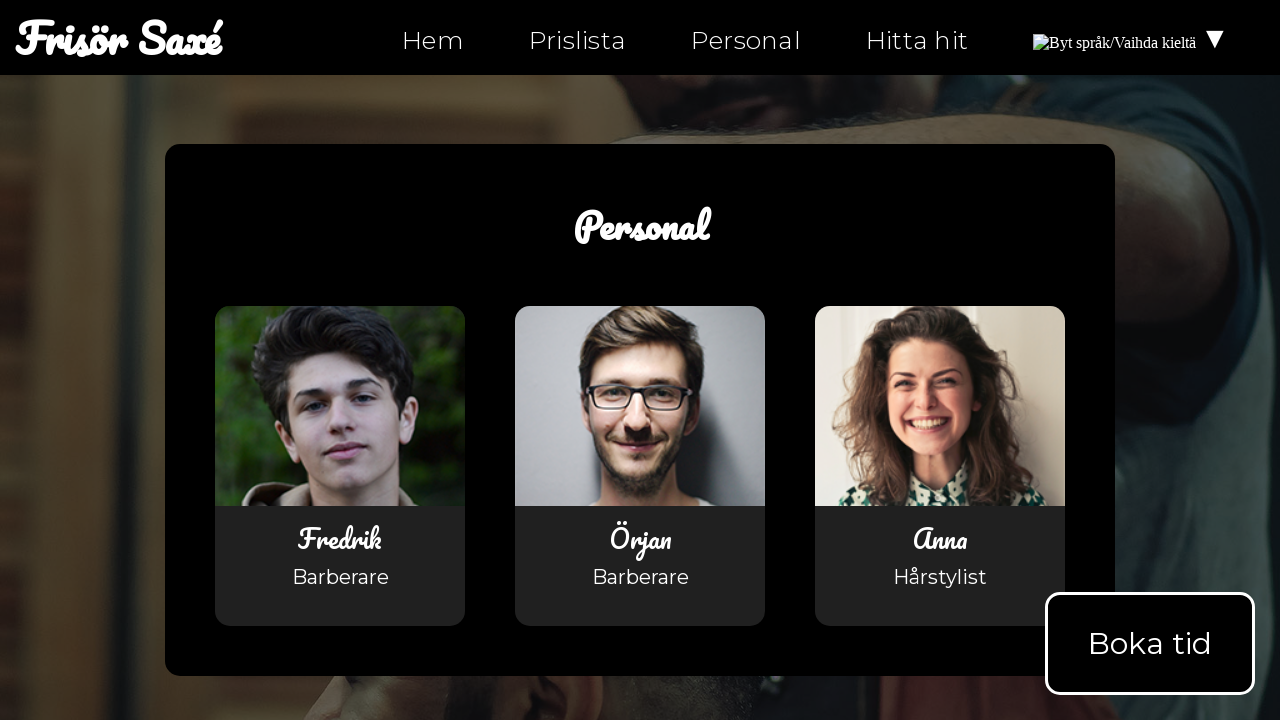

Verified link does not have empty href (href='https://instagram.com/ntiuppsala')
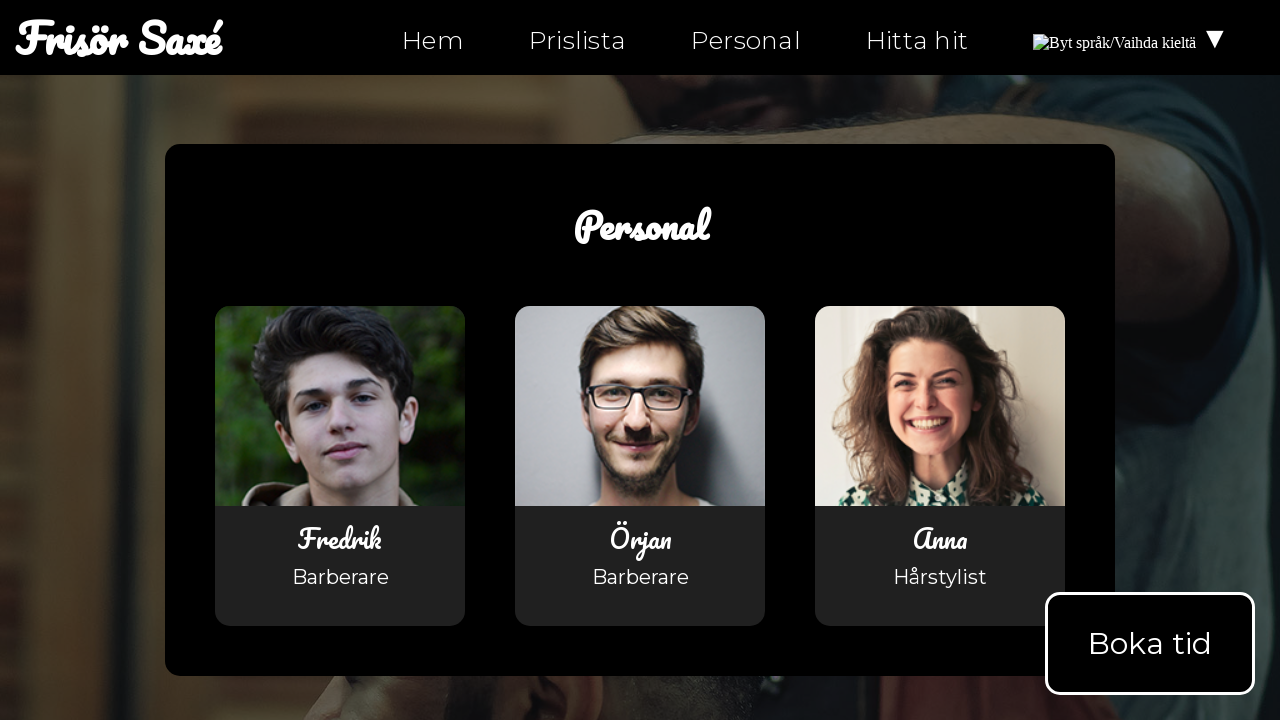

Retrieved href attribute from link: 'https://twitter.com/ntiuppsala'
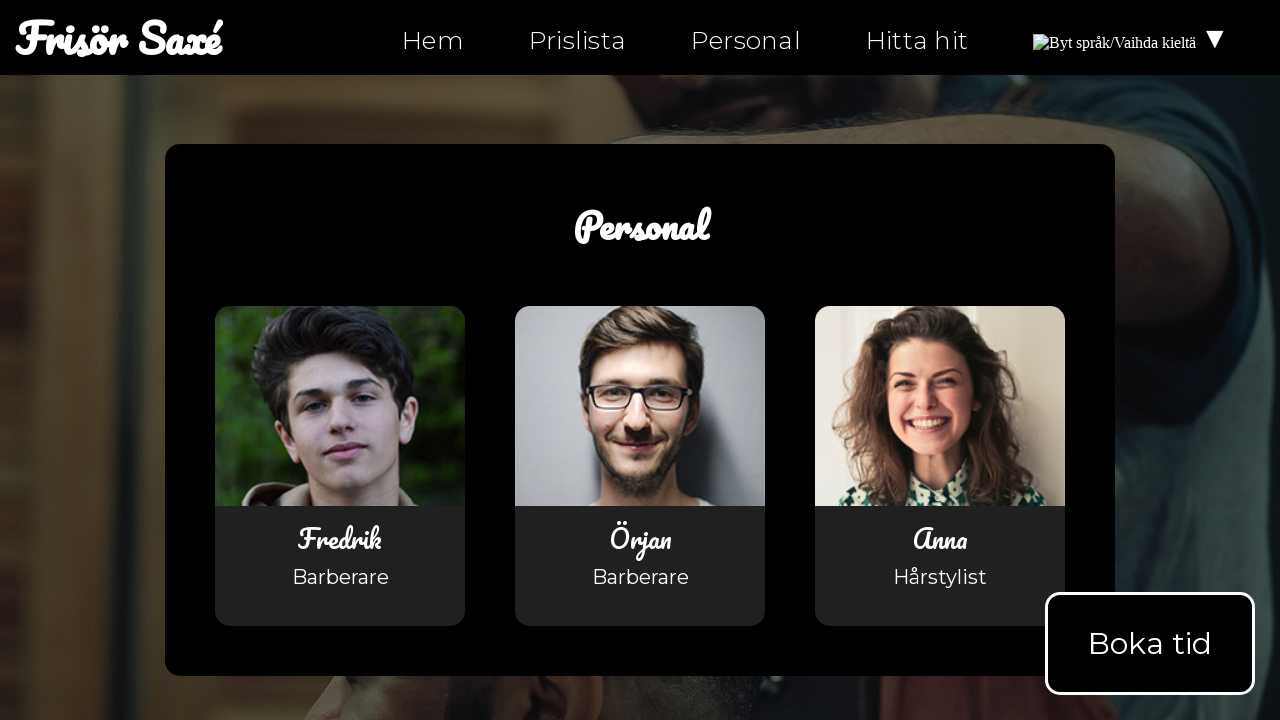

Verified link does not have empty href (href='https://twitter.com/ntiuppsala')
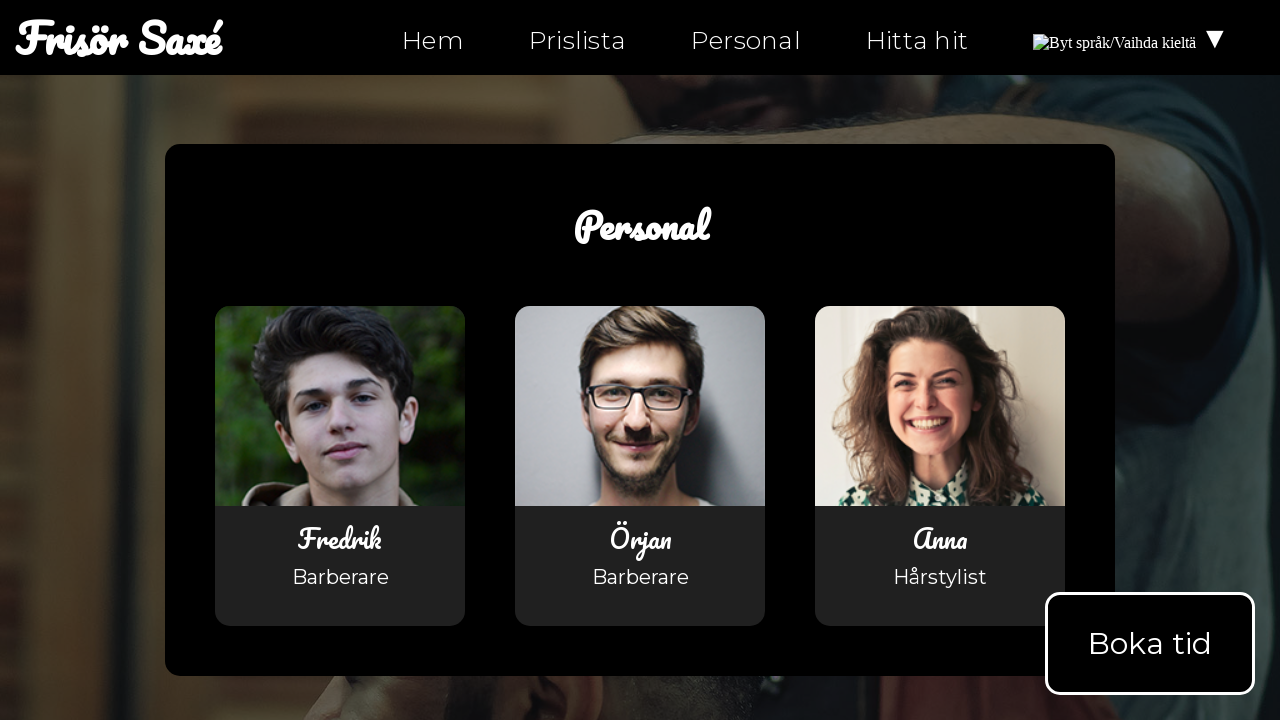

Retrieved href attribute from link: 'tel:0630-555-555'
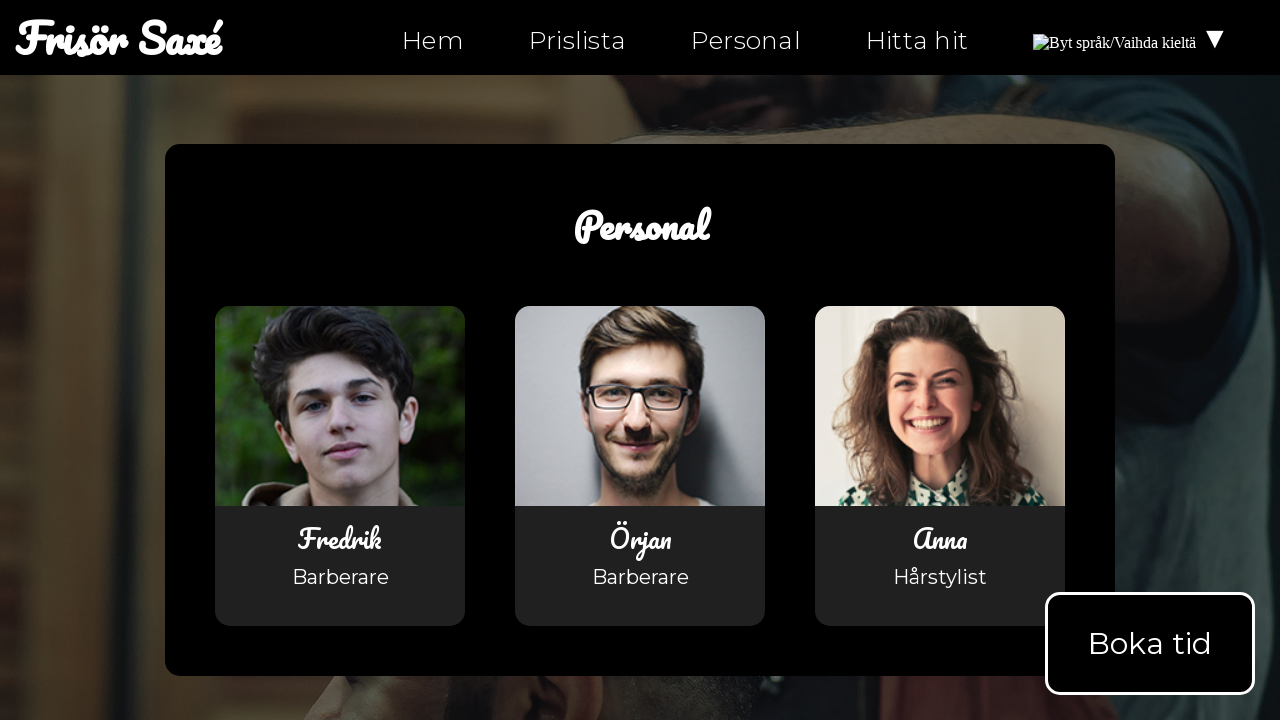

Verified link does not have empty href (href='tel:0630-555-555')
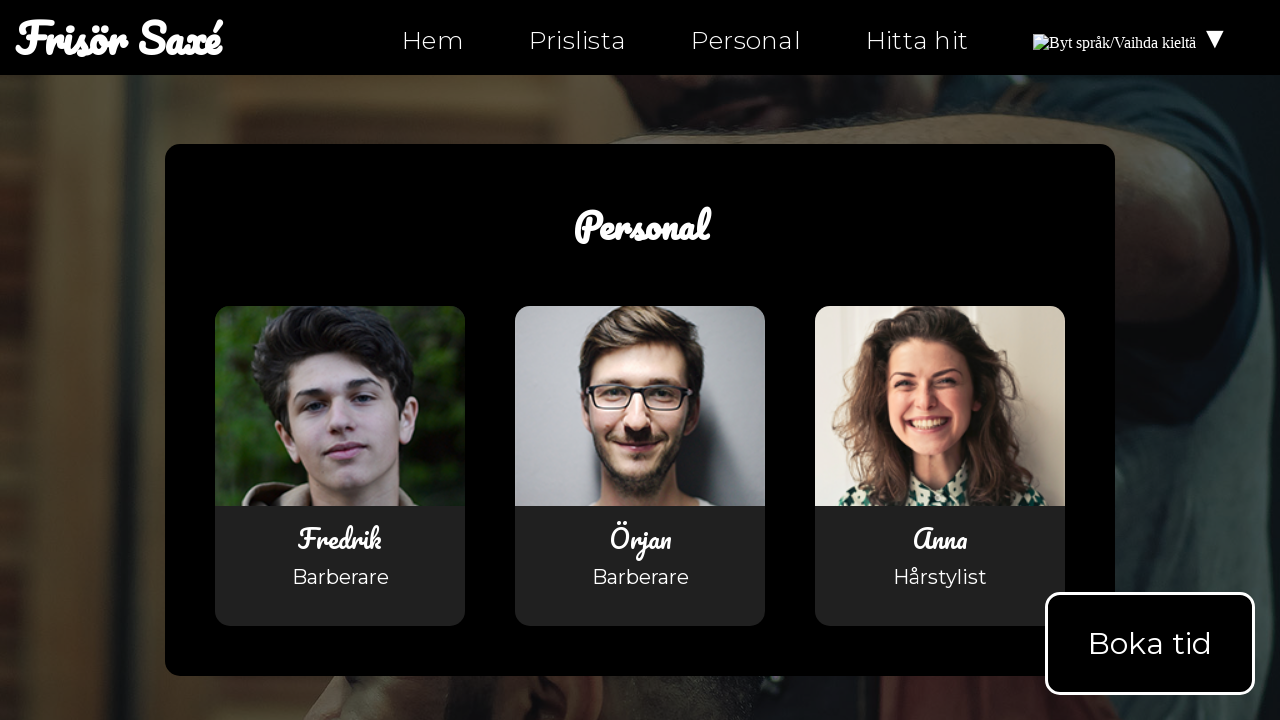

Retrieved href attribute from link: 'mailto:info@ntig-uppsala.github.io'
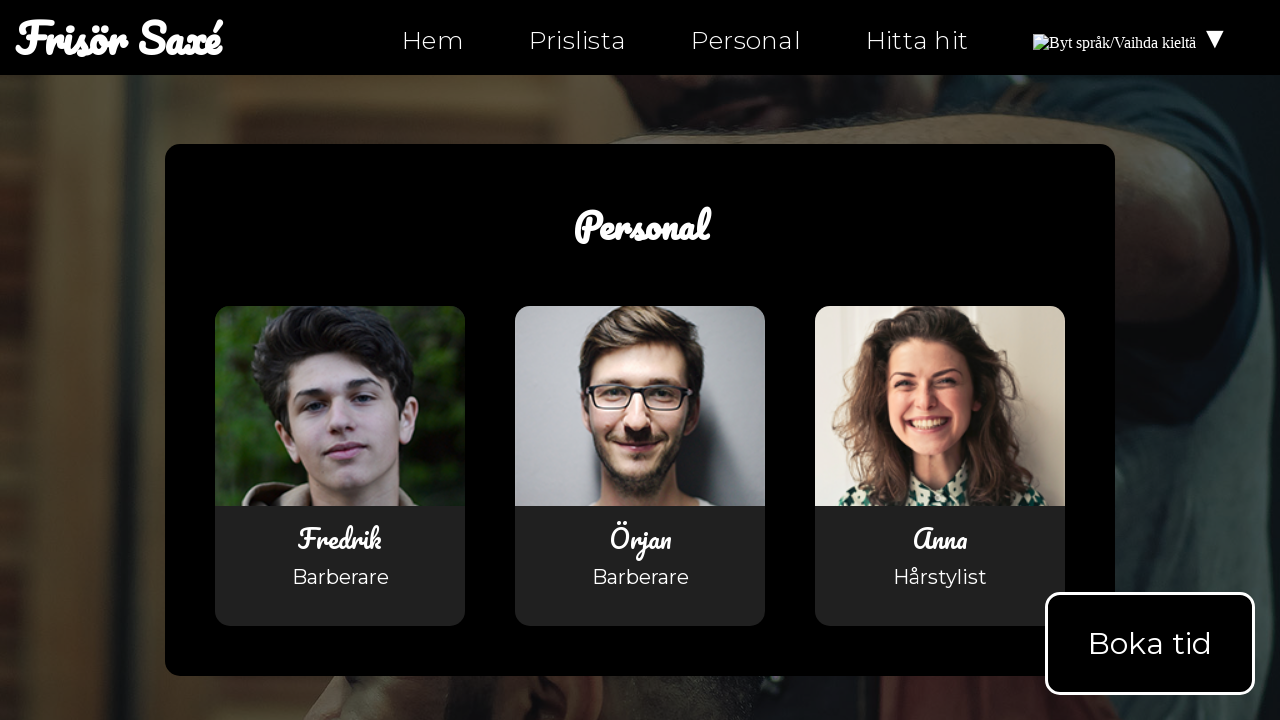

Verified link does not have empty href (href='mailto:info@ntig-uppsala.github.io')
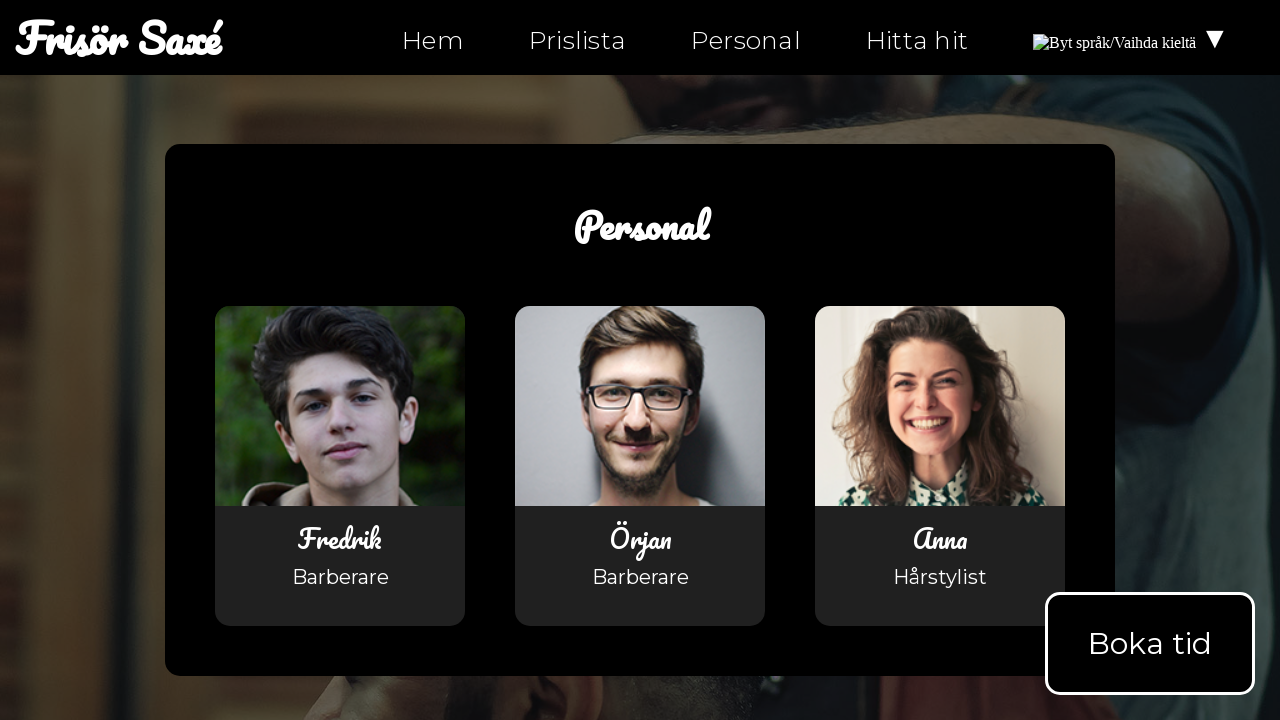

Retrieved href attribute from link: 'hitta-hit.html'
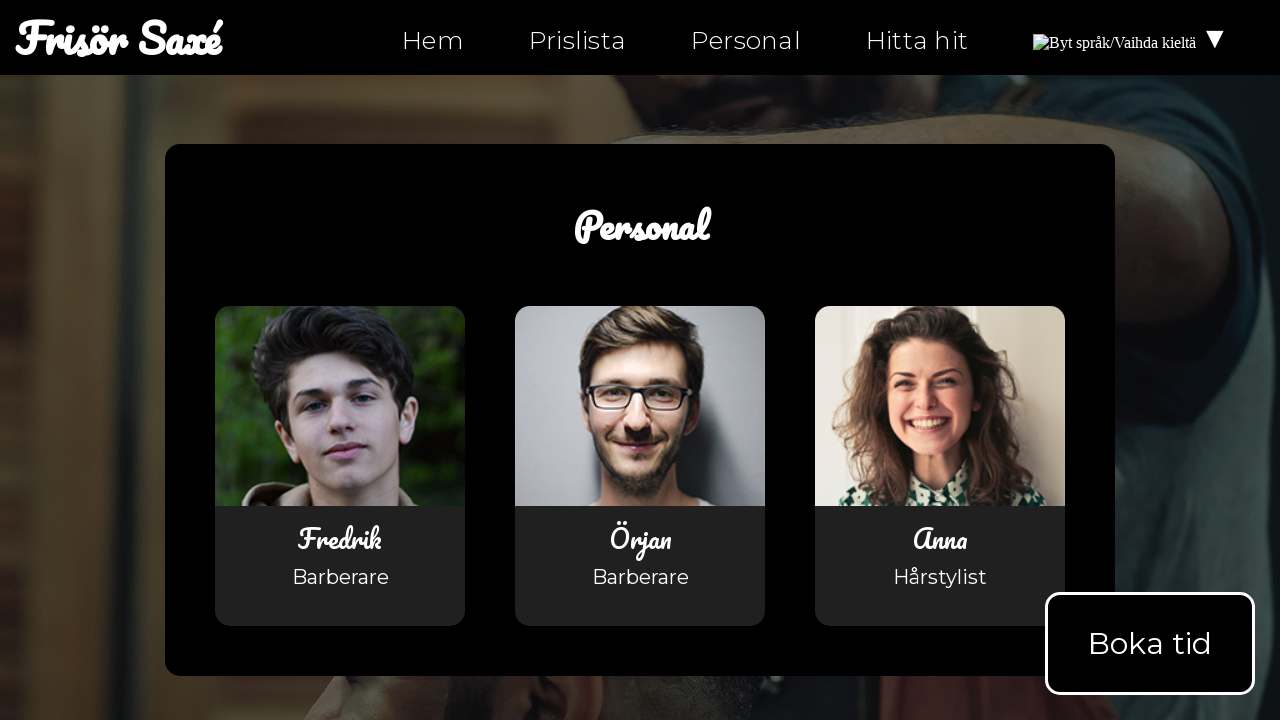

Verified link does not have empty href (href='hitta-hit.html')
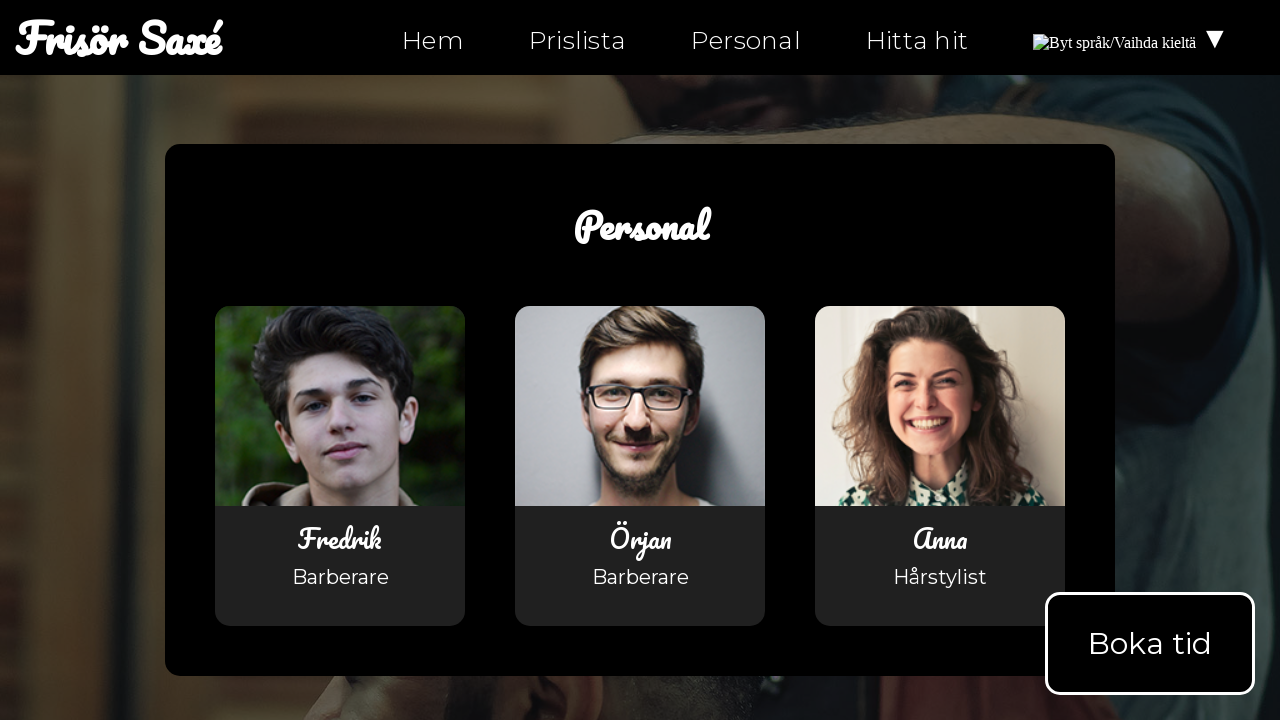

Navigated to hitta-hit.html
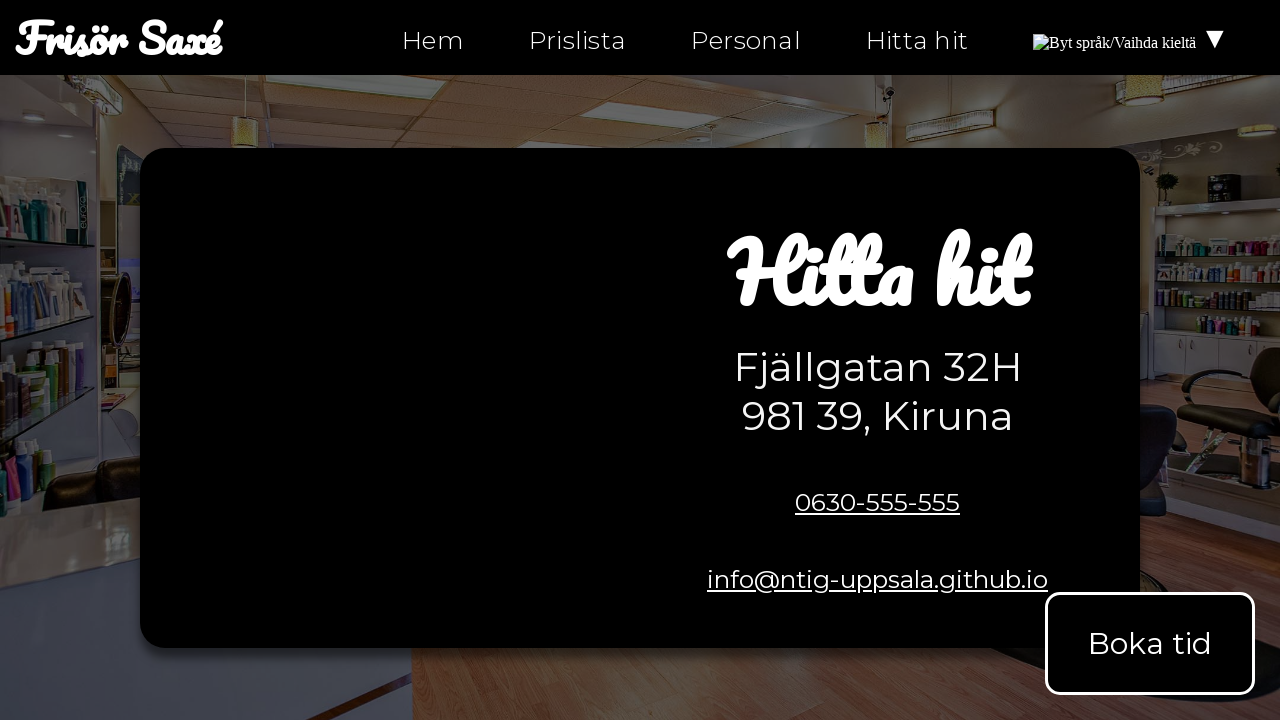

Retrieved all links from hitta-hit.html
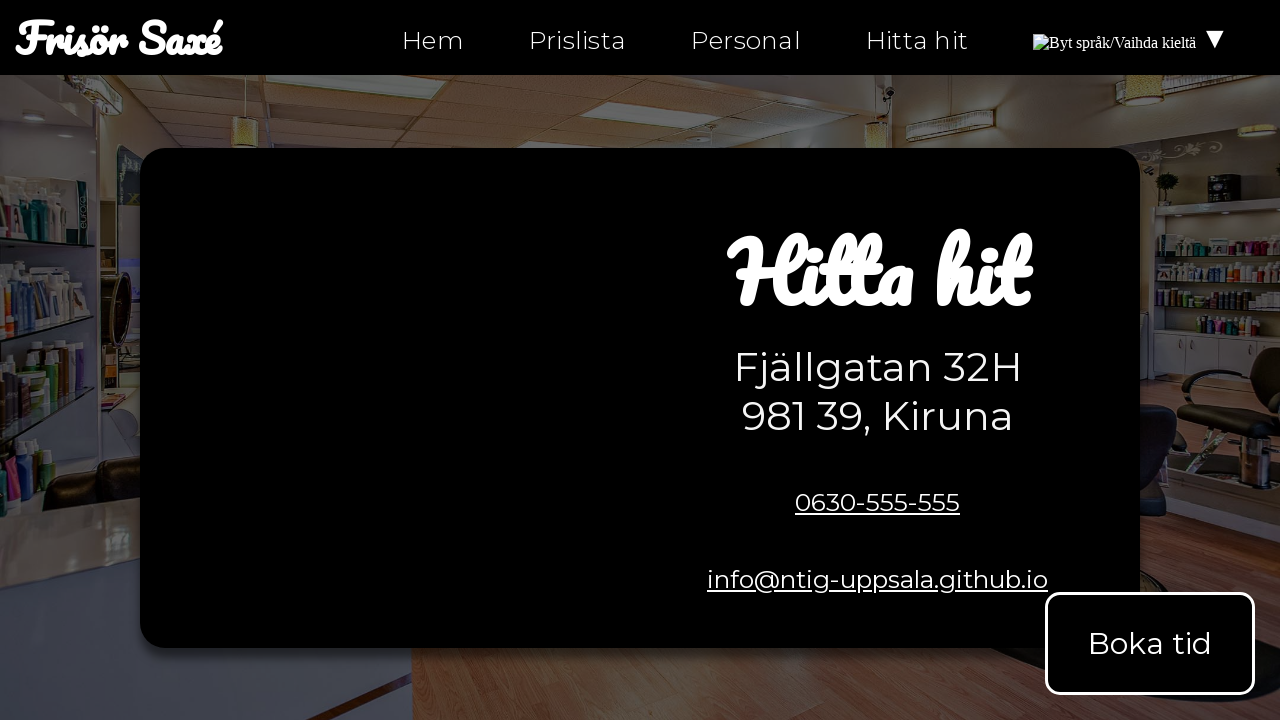

Retrieved href attribute from link: 'index.html'
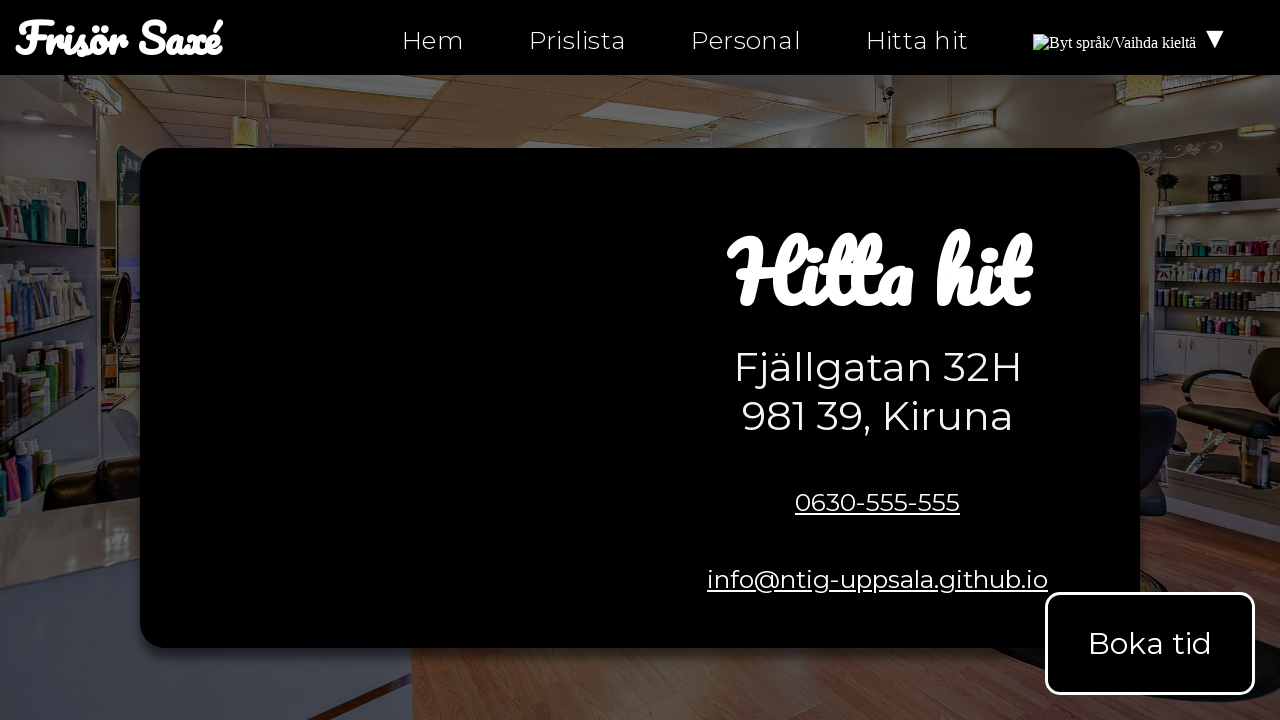

Verified link does not have empty href (href='index.html')
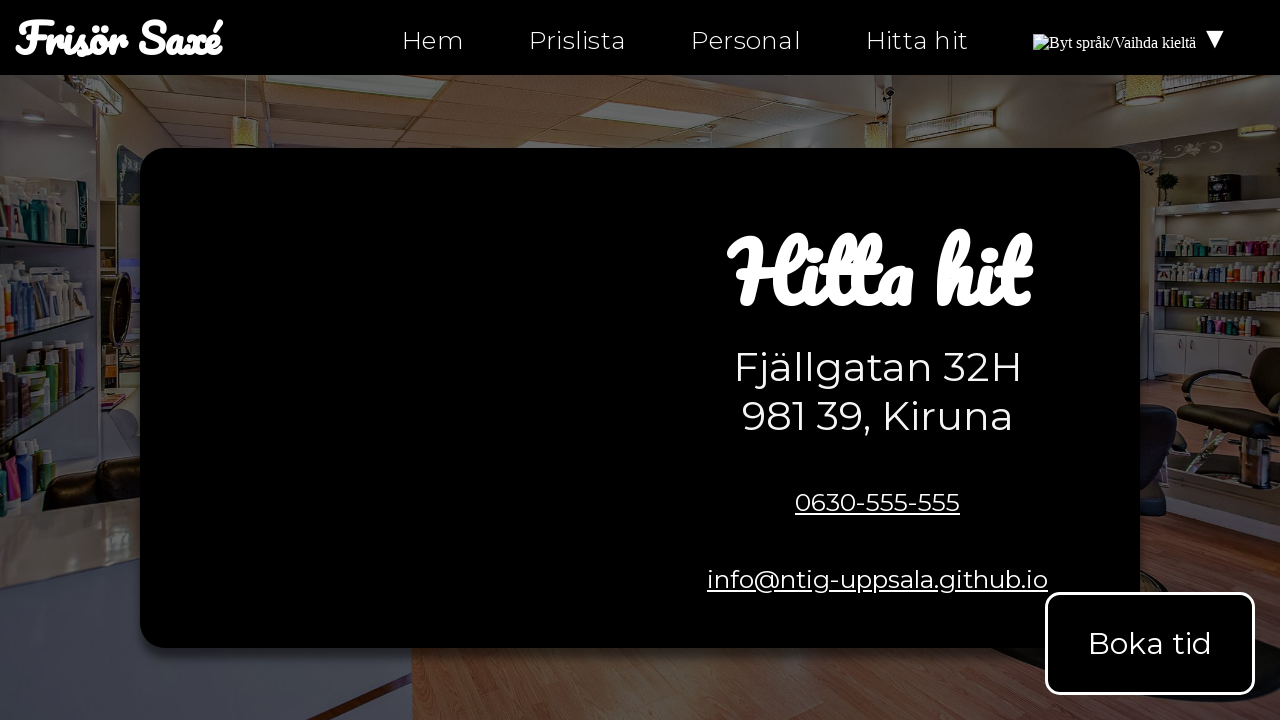

Retrieved href attribute from link: 'index.html'
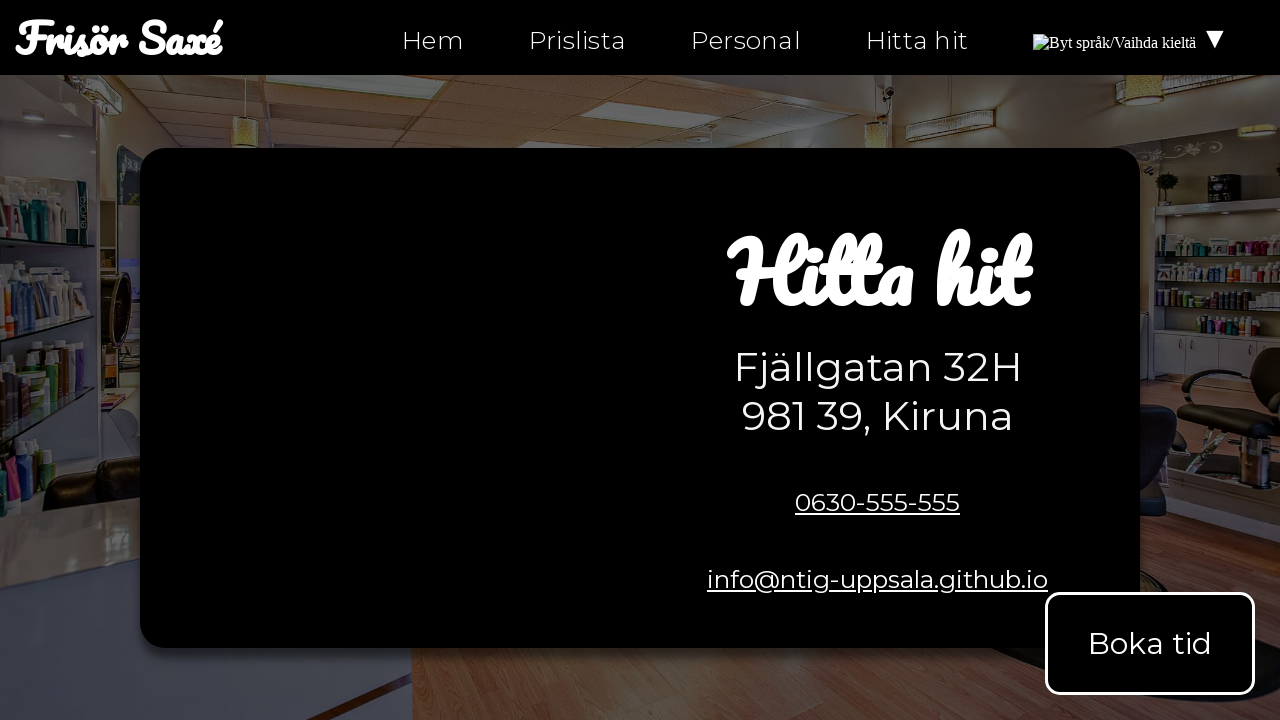

Verified link does not have empty href (href='index.html')
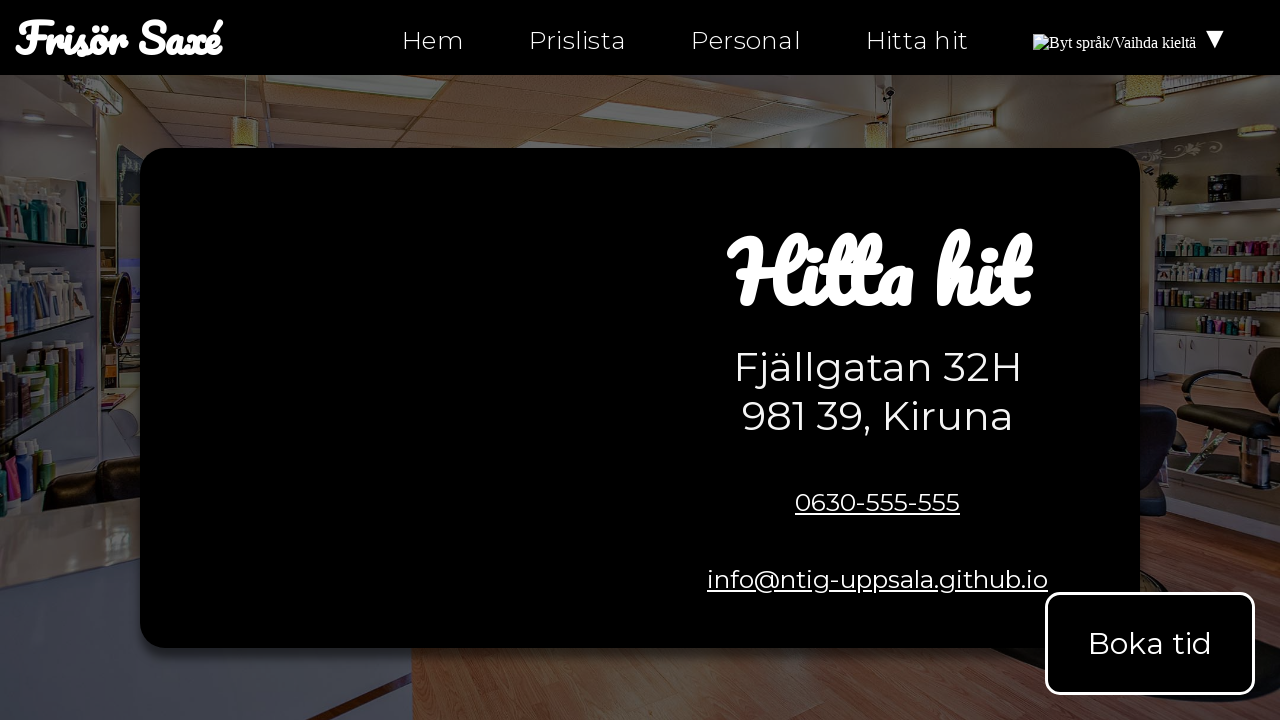

Retrieved href attribute from link: 'index.html#products'
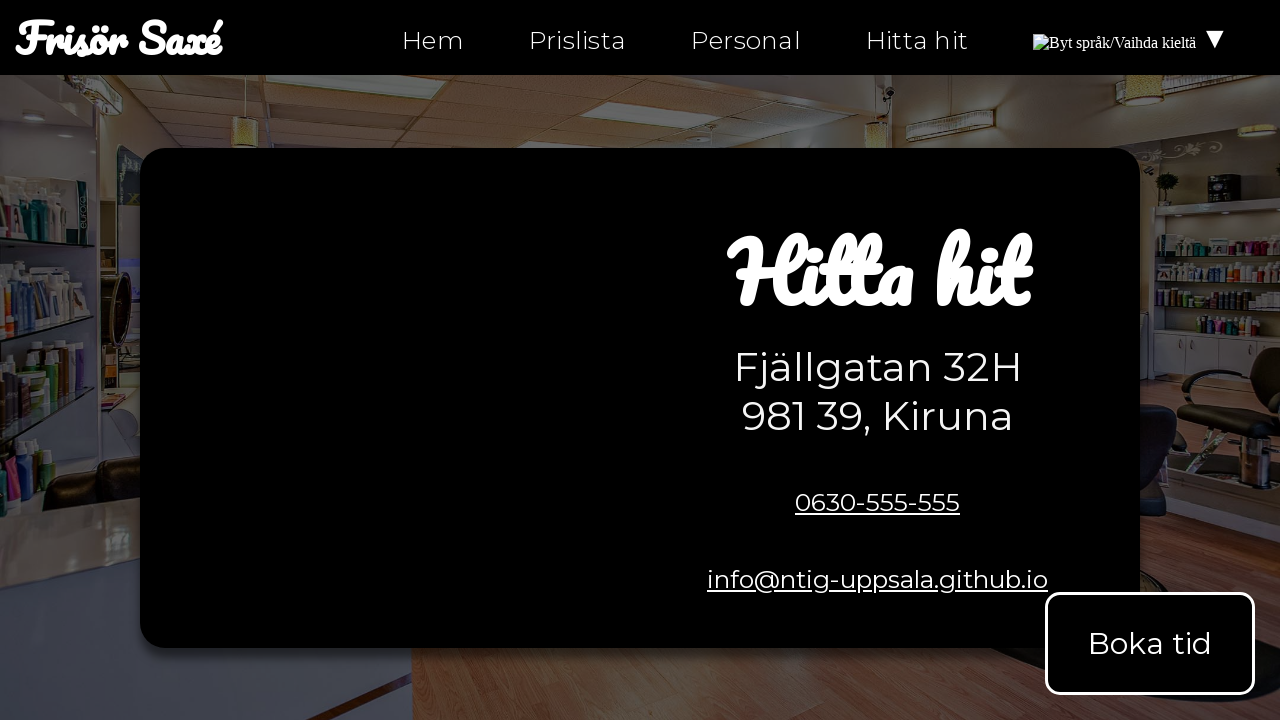

Verified link does not have empty href (href='index.html#products')
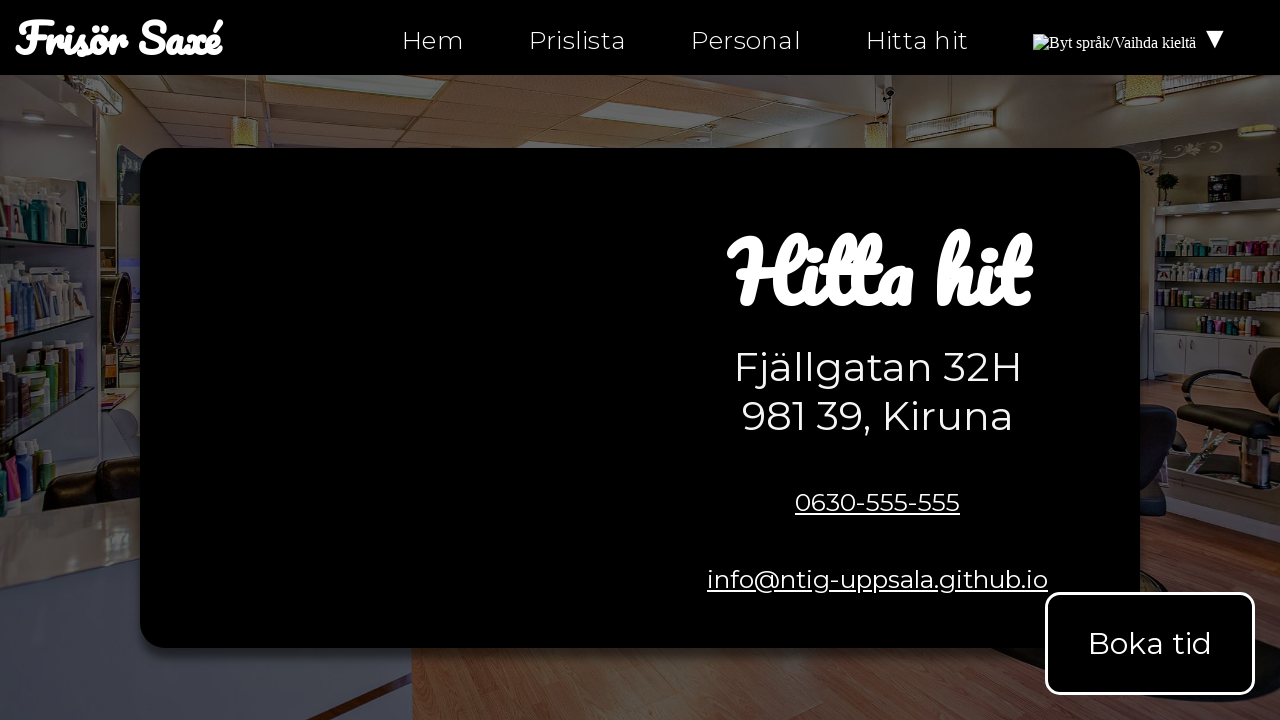

Retrieved href attribute from link: 'personal.html'
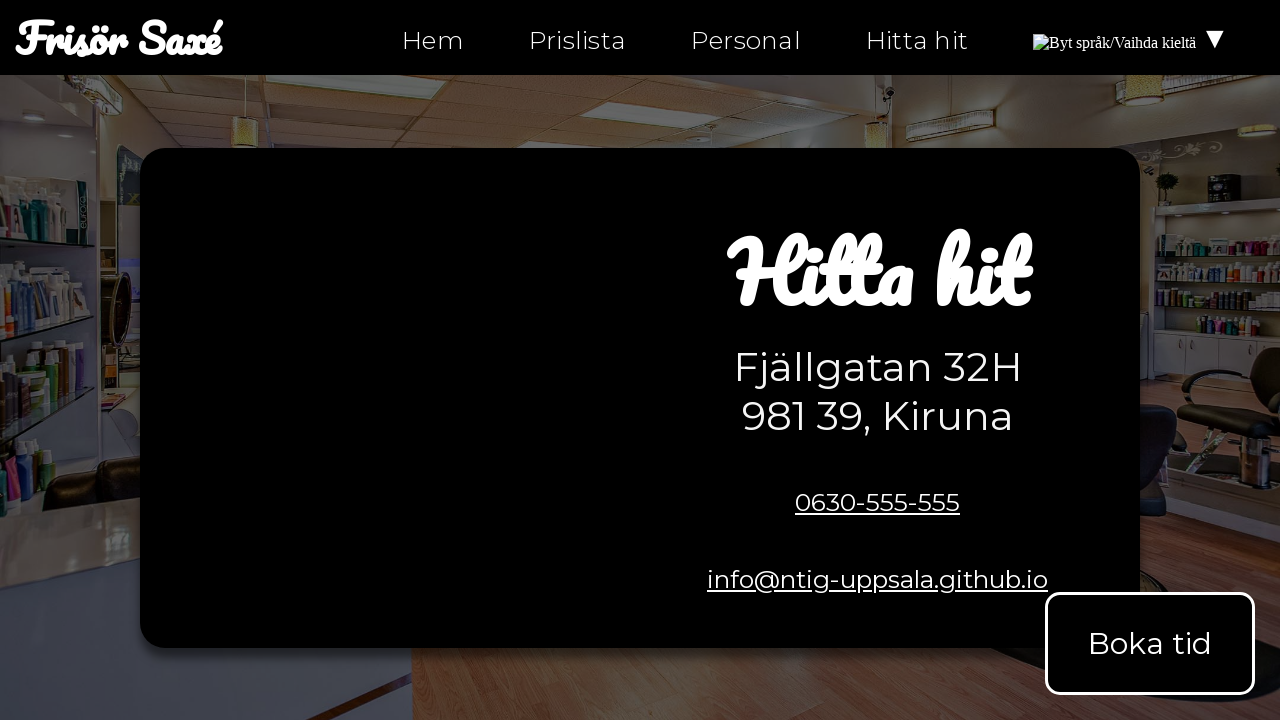

Verified link does not have empty href (href='personal.html')
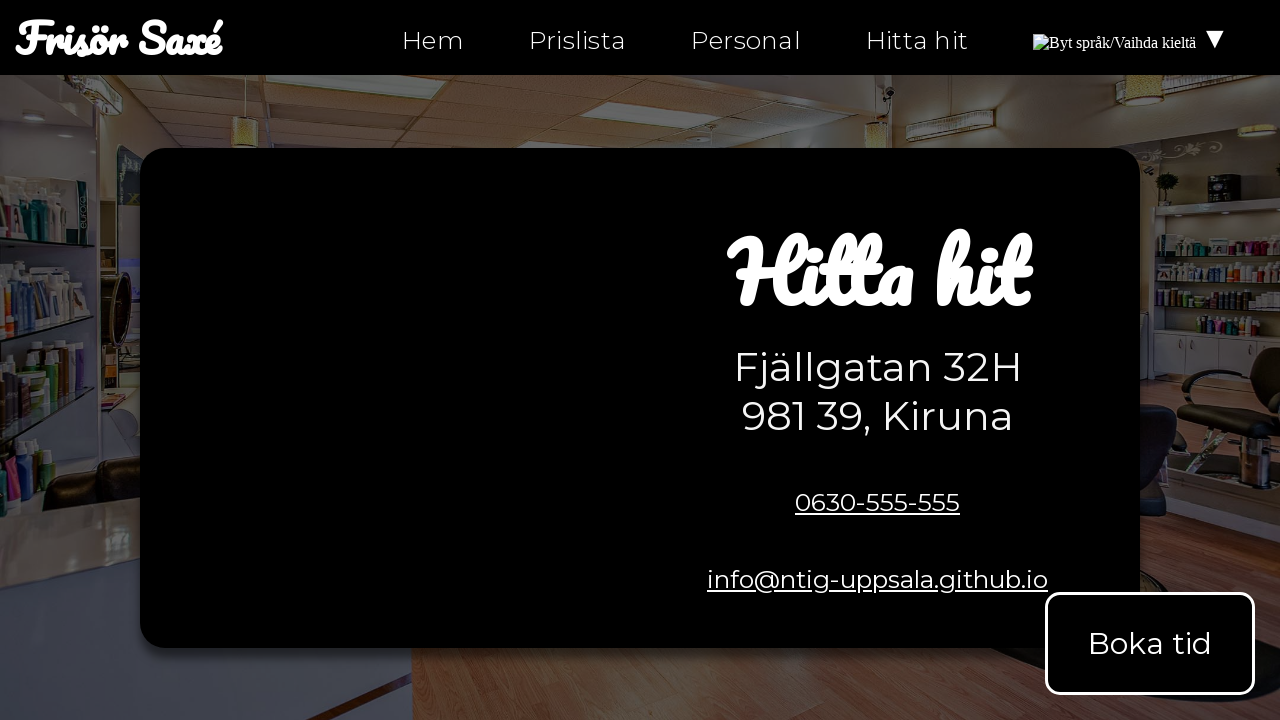

Retrieved href attribute from link: 'hitta-hit.html'
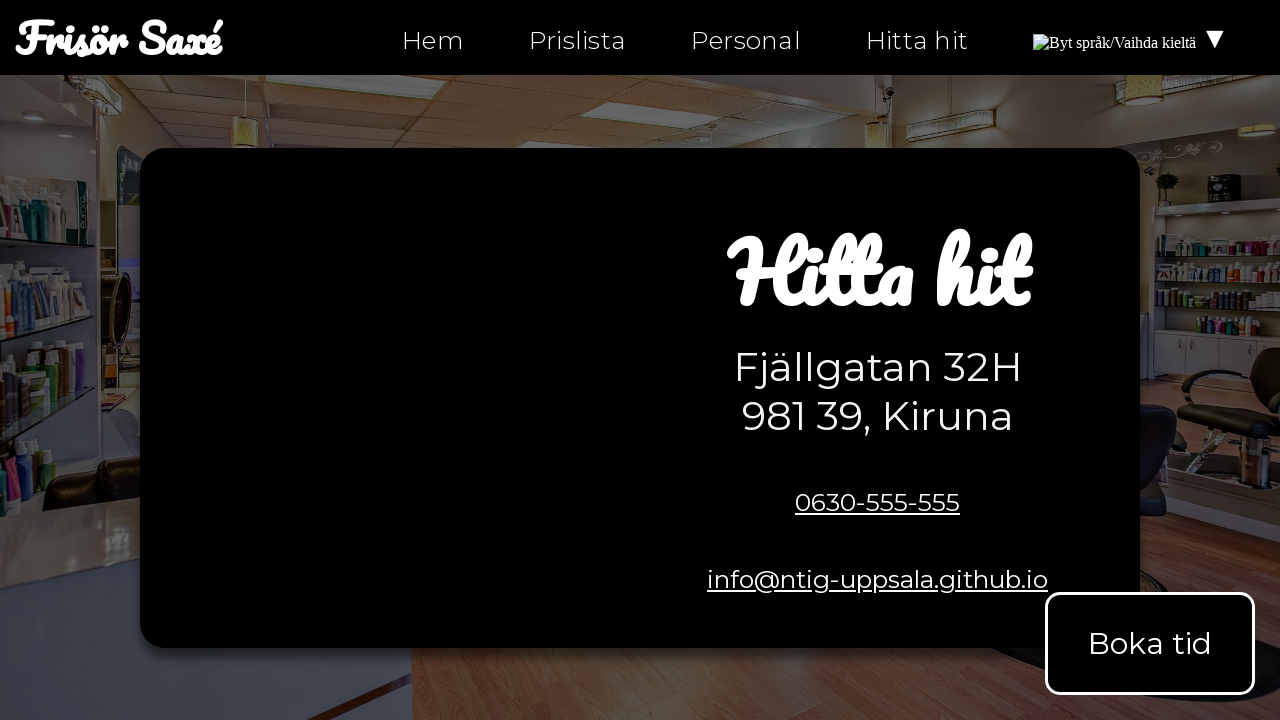

Verified link does not have empty href (href='hitta-hit.html')
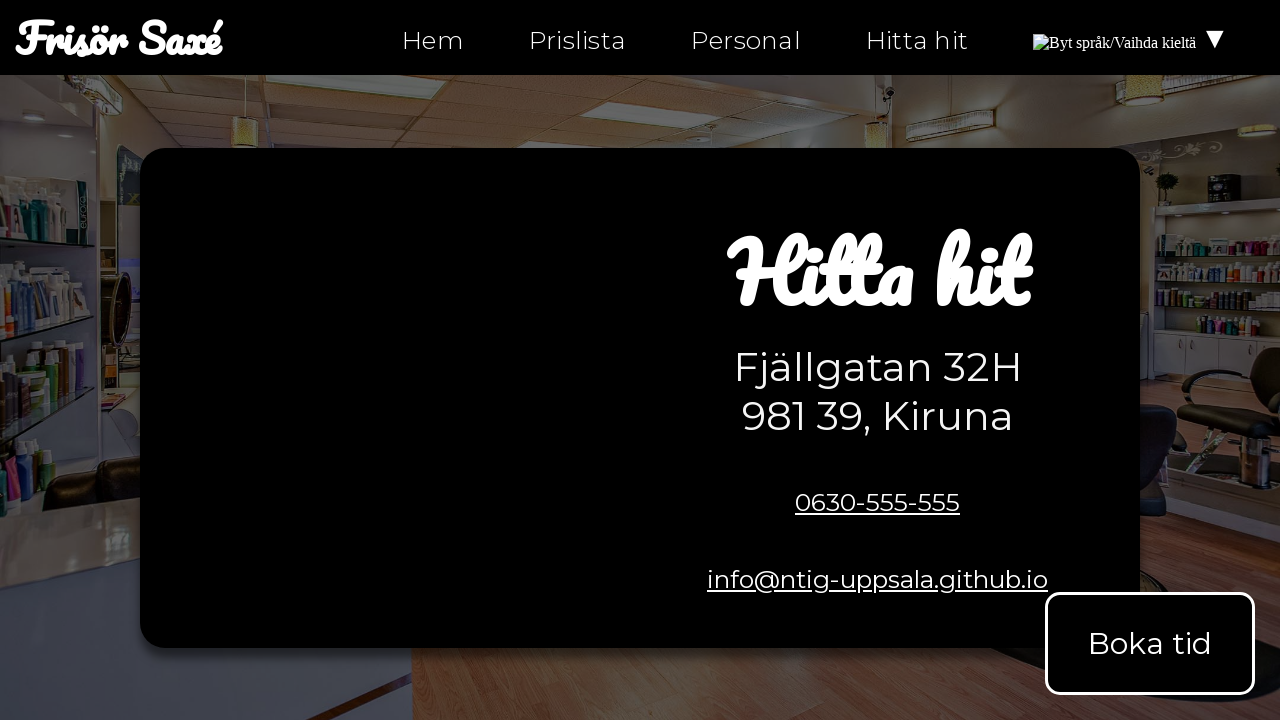

Retrieved href attribute from link: 'hitta-hit.html'
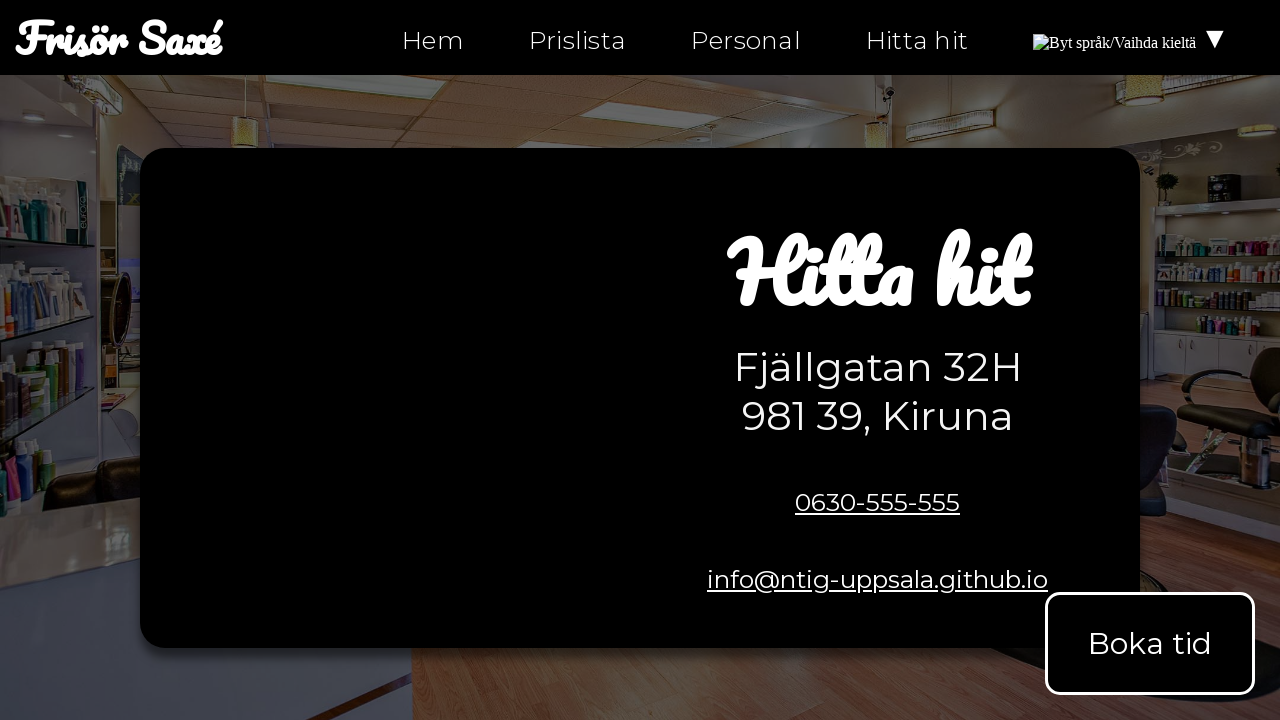

Verified link does not have empty href (href='hitta-hit.html')
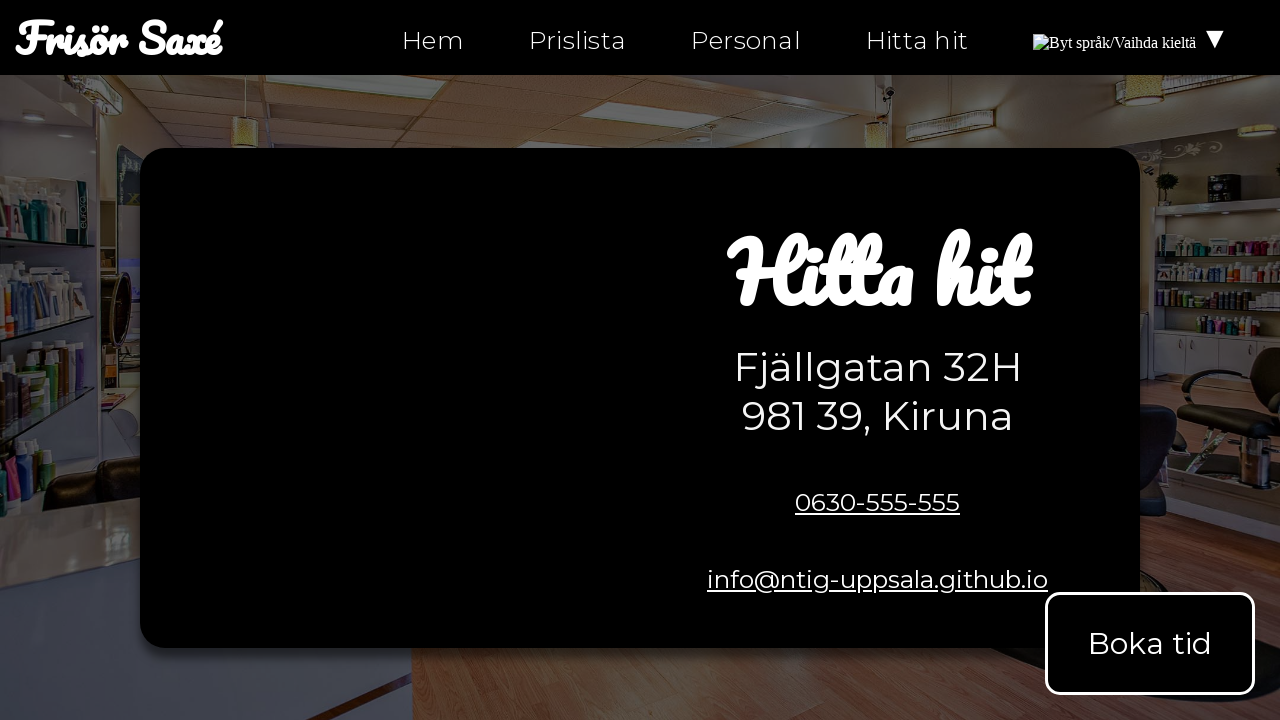

Retrieved href attribute from link: 'hitta-hit-fi.html'
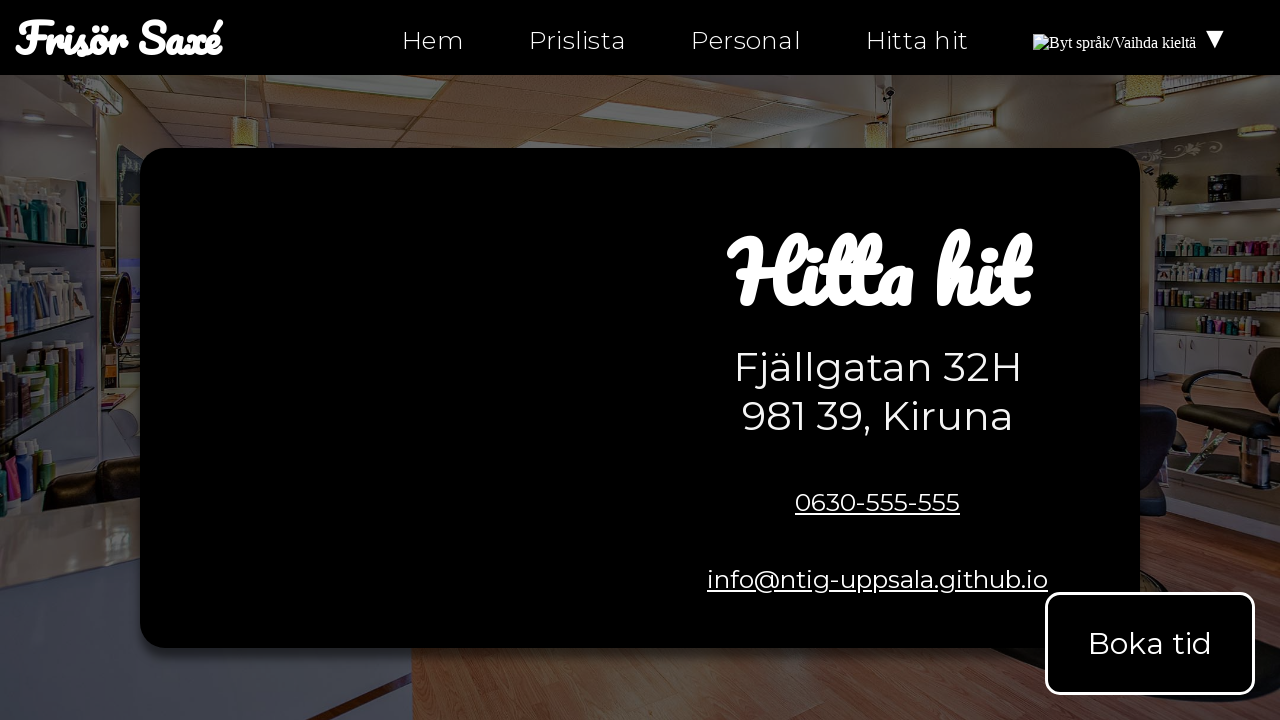

Verified link does not have empty href (href='hitta-hit-fi.html')
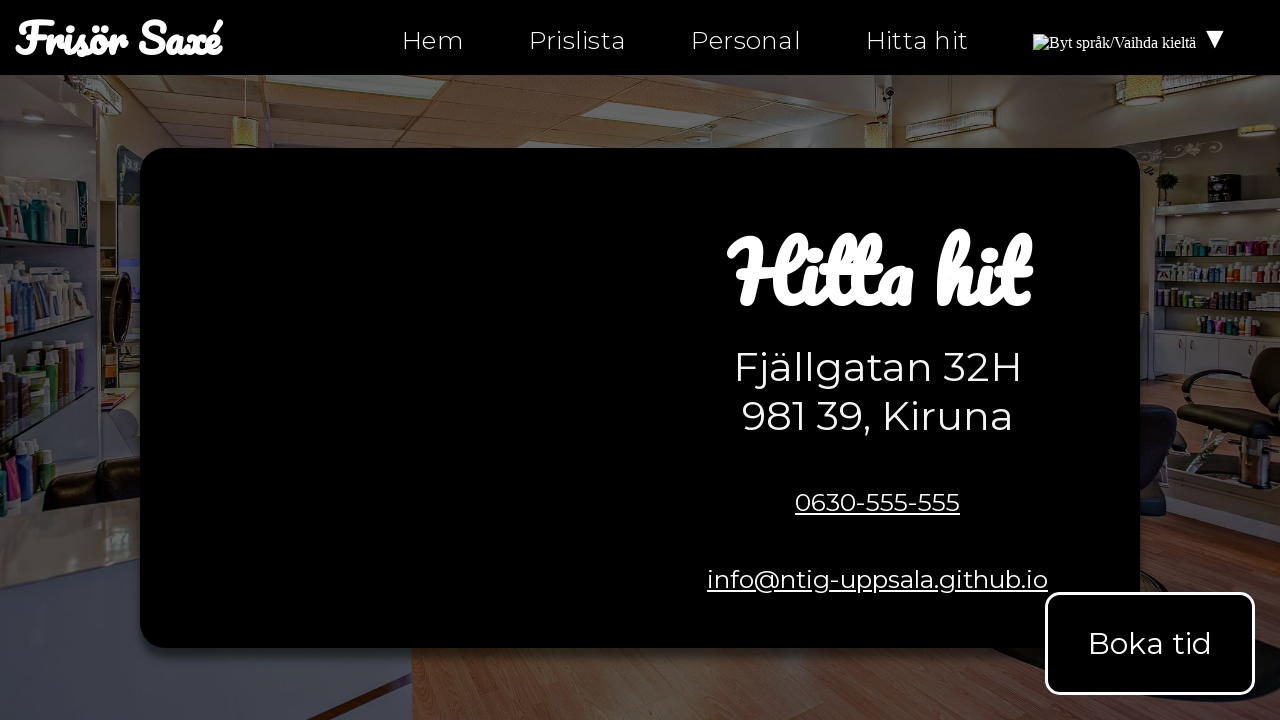

Retrieved href attribute from link: 'mailto:info@ntig-uppsala.github.io?Subject=Boka%20tid'
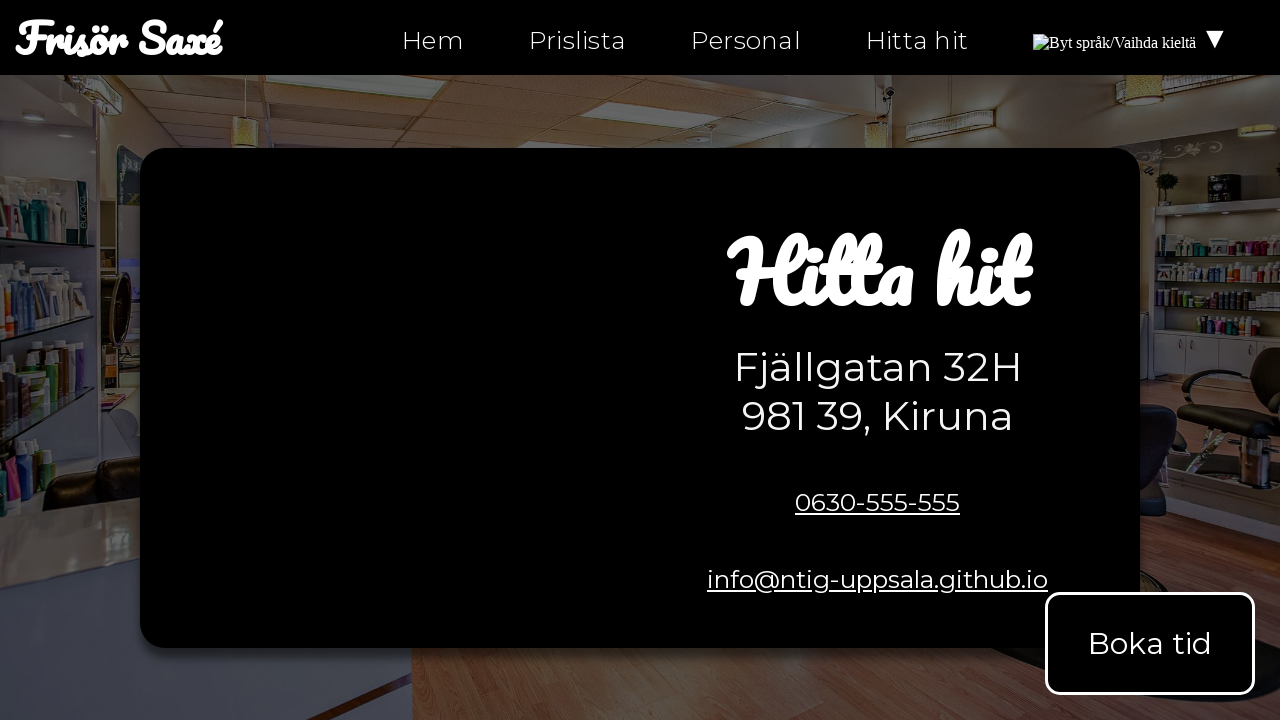

Verified link does not have empty href (href='mailto:info@ntig-uppsala.github.io?Subject=Boka%20tid')
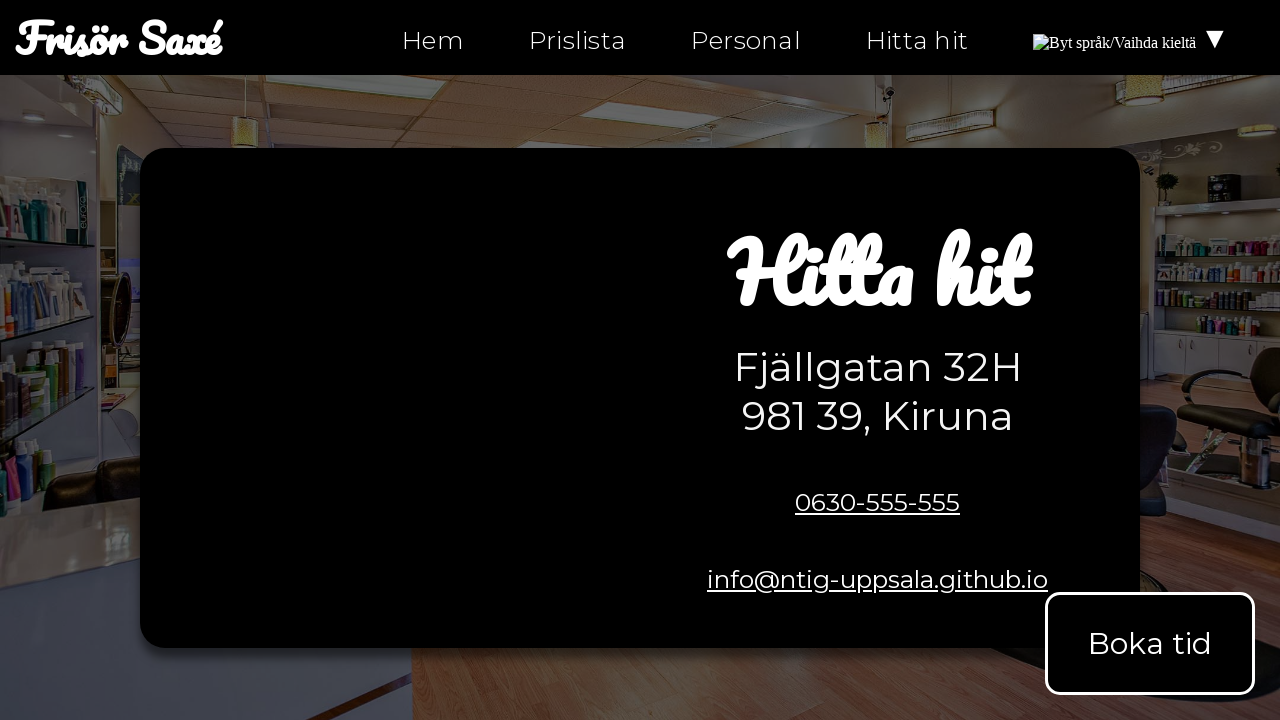

Retrieved href attribute from link: 'tel:0630-555-555'
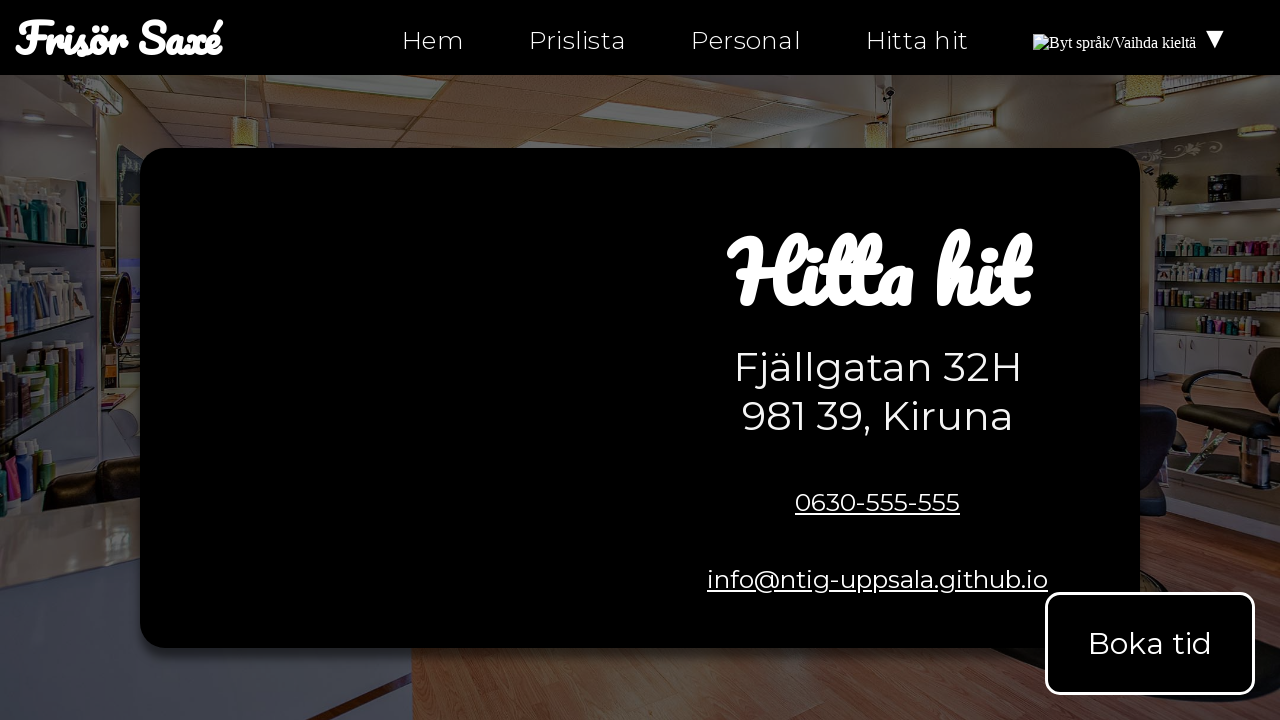

Verified link does not have empty href (href='tel:0630-555-555')
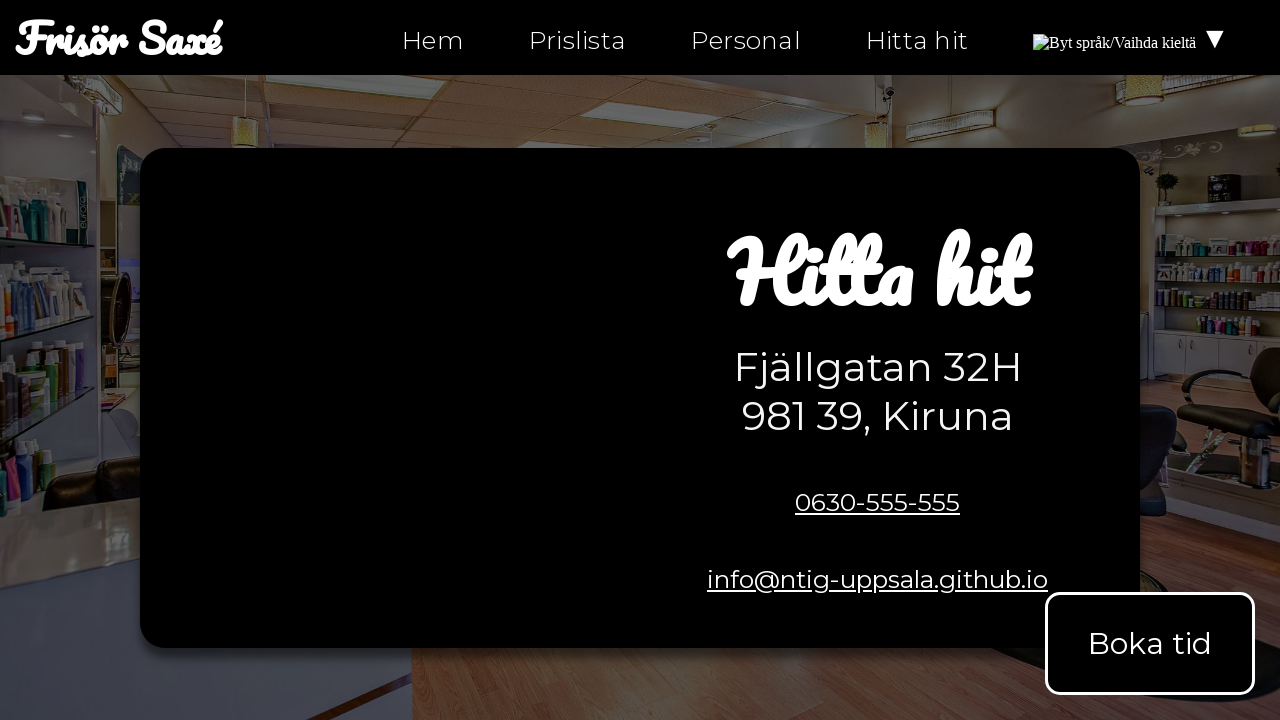

Retrieved href attribute from link: 'mailto:info@ntig-uppsala.github.io'
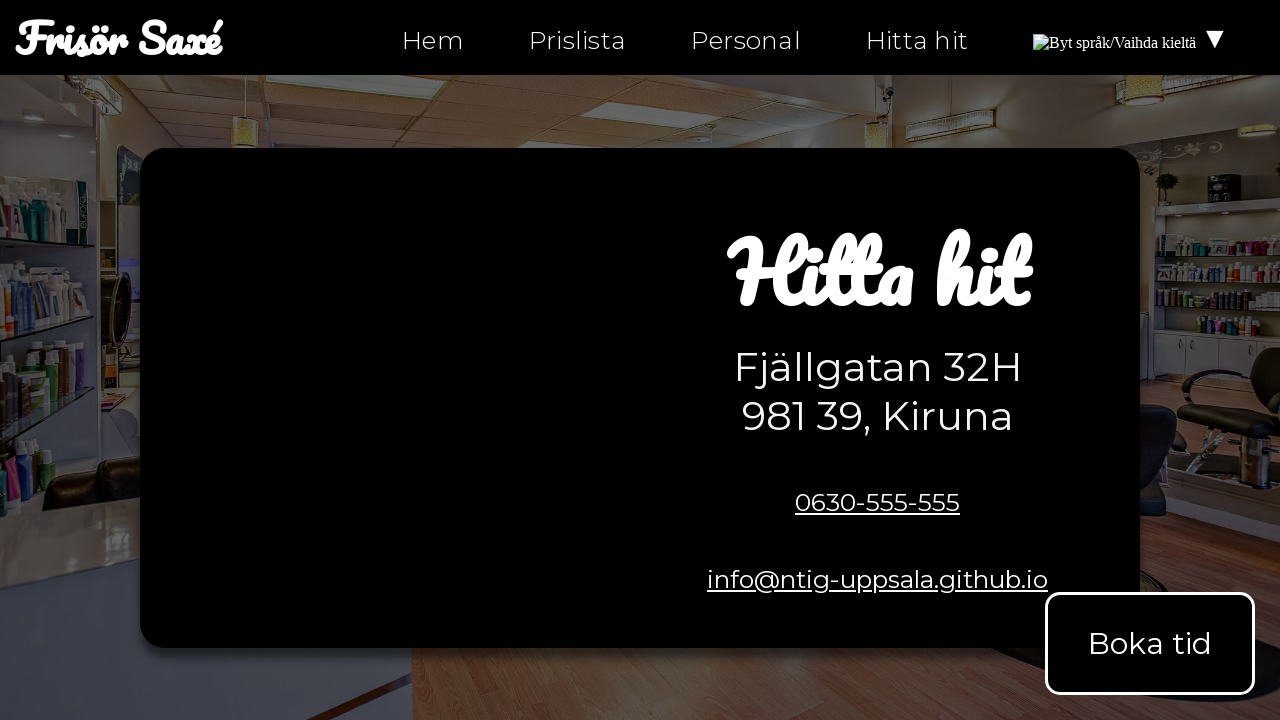

Verified link does not have empty href (href='mailto:info@ntig-uppsala.github.io')
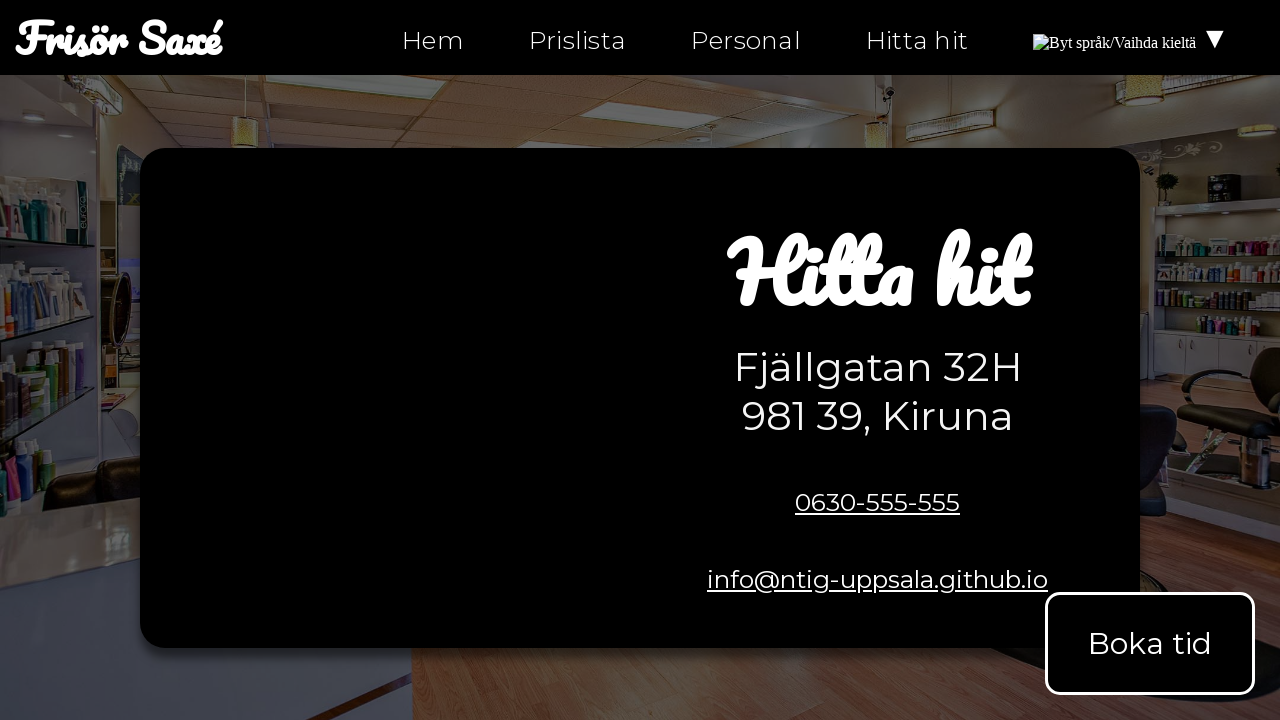

Retrieved href attribute from link: 'https://facebook.com/ntiuppsala'
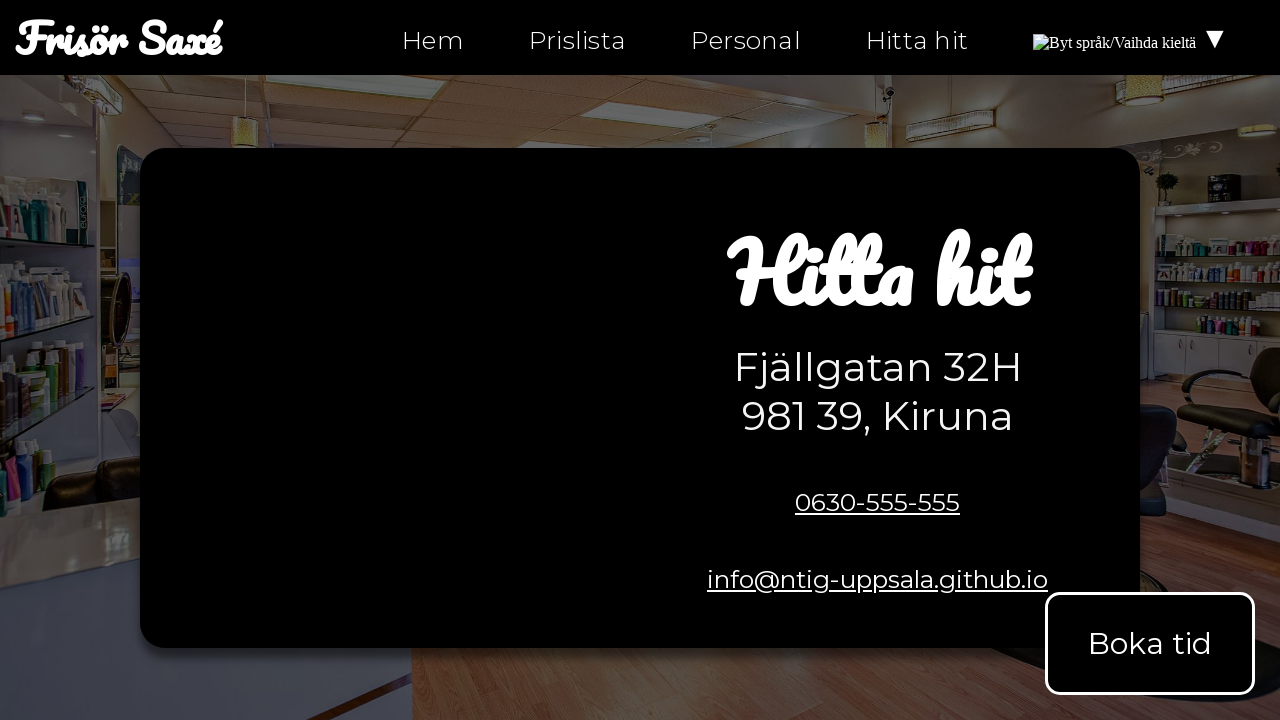

Verified link does not have empty href (href='https://facebook.com/ntiuppsala')
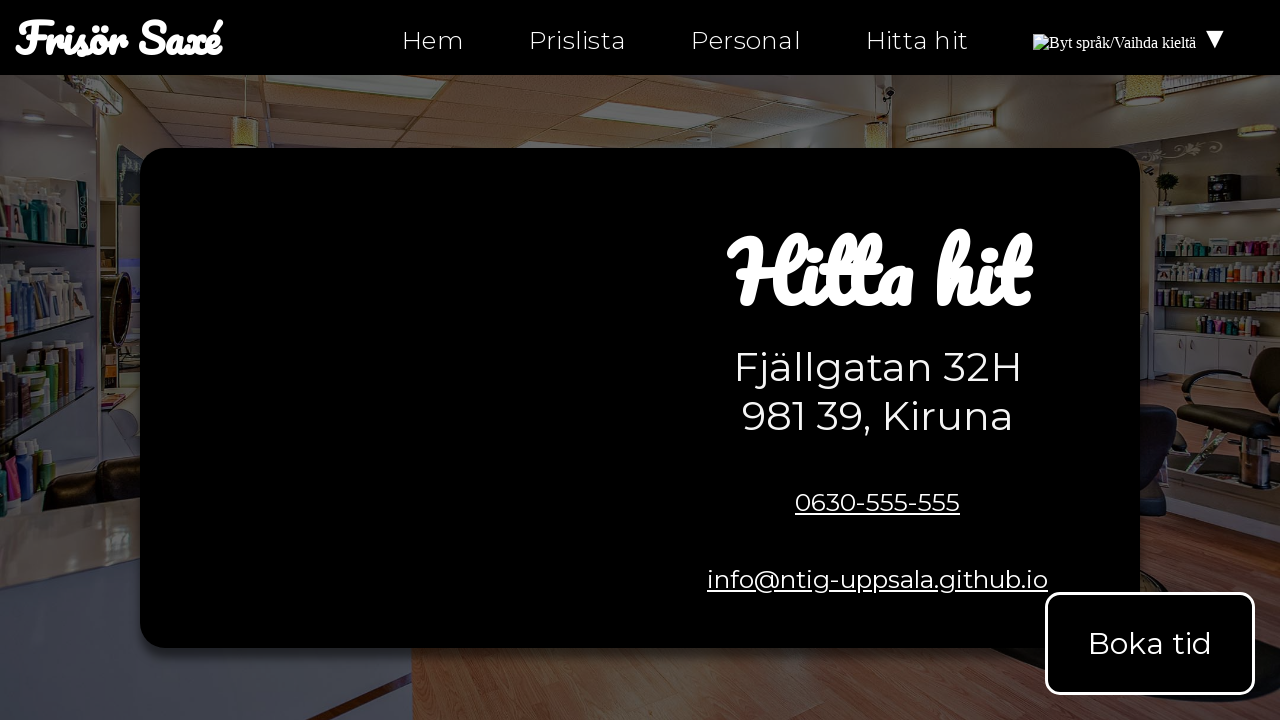

Retrieved href attribute from link: 'https://instagram.com/ntiuppsala'
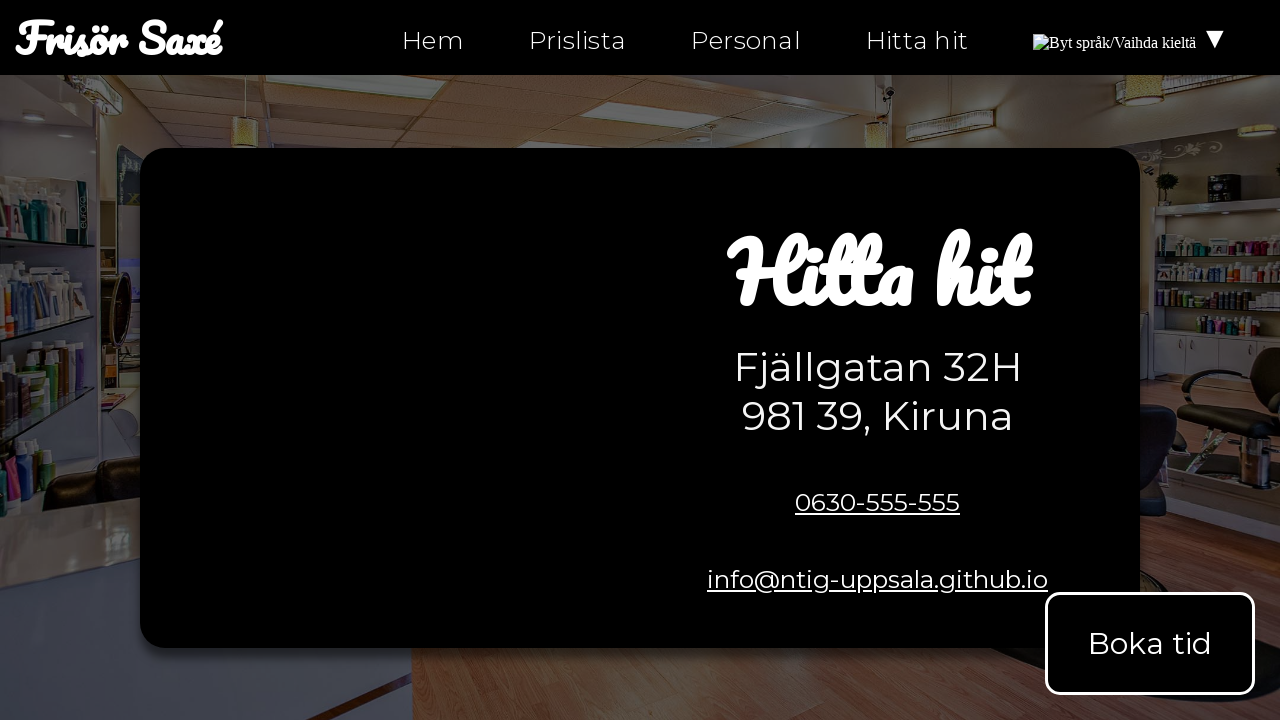

Verified link does not have empty href (href='https://instagram.com/ntiuppsala')
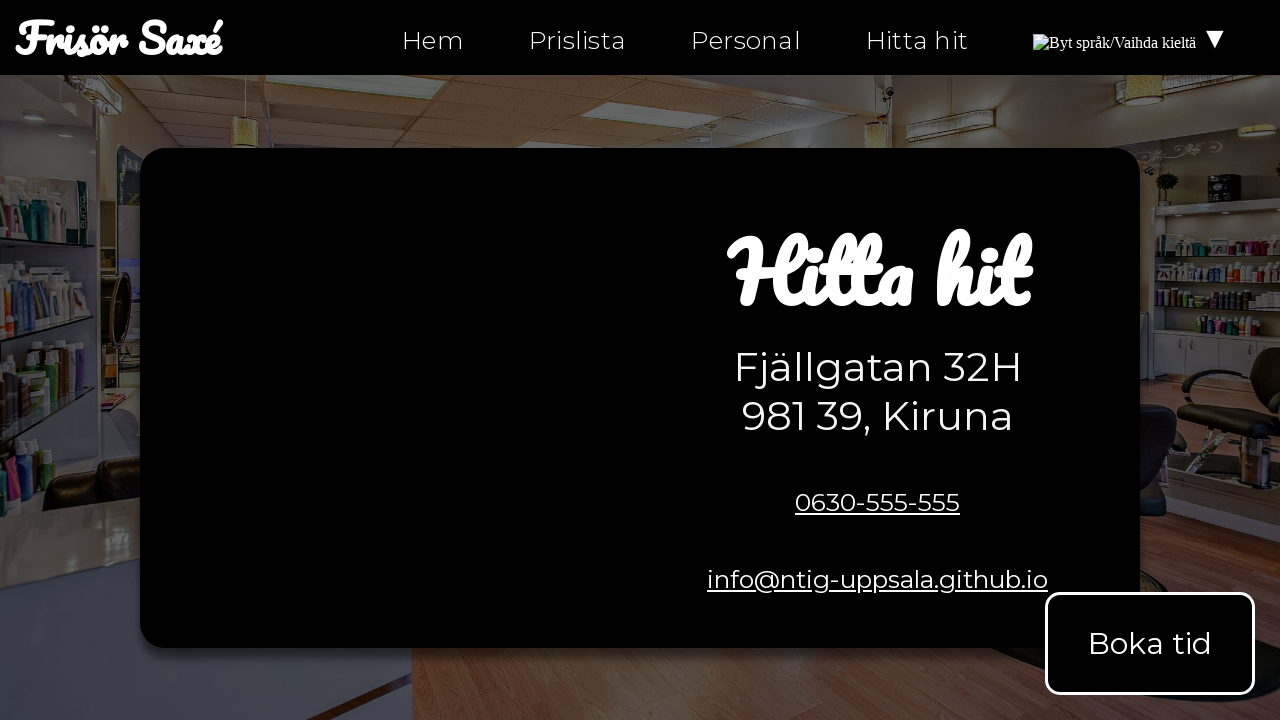

Retrieved href attribute from link: 'https://twitter.com/ntiuppsala'
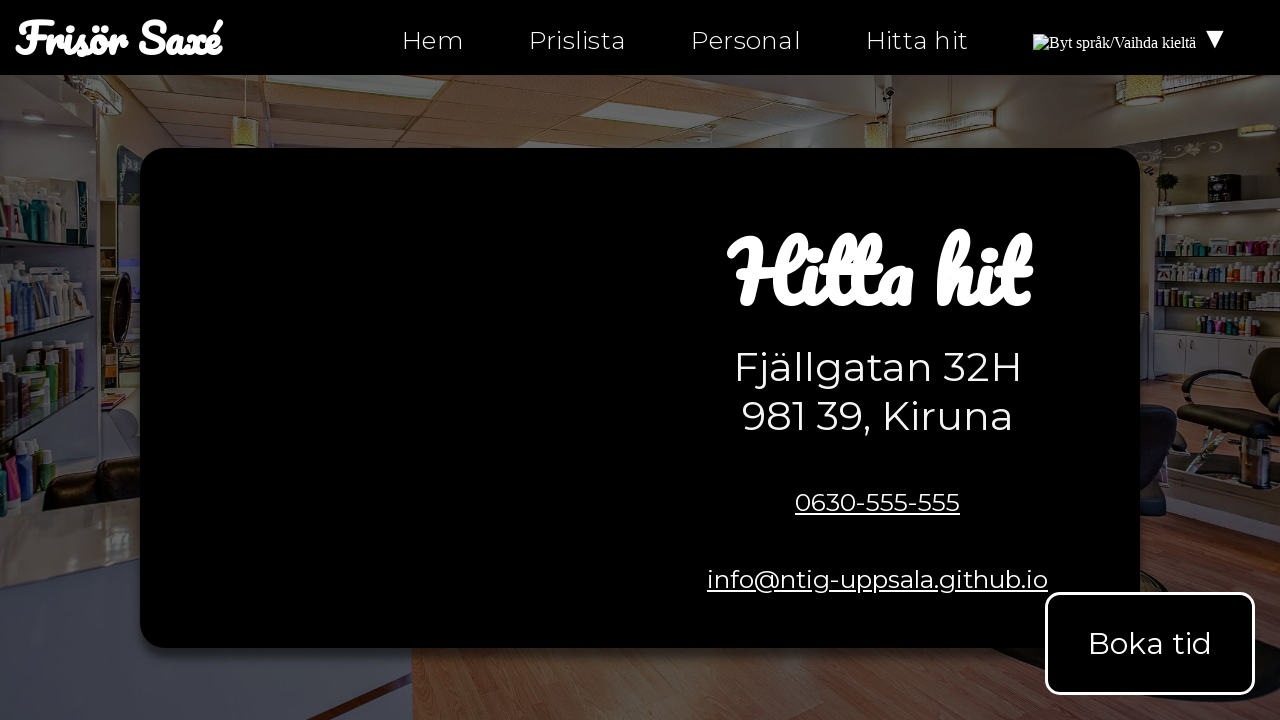

Verified link does not have empty href (href='https://twitter.com/ntiuppsala')
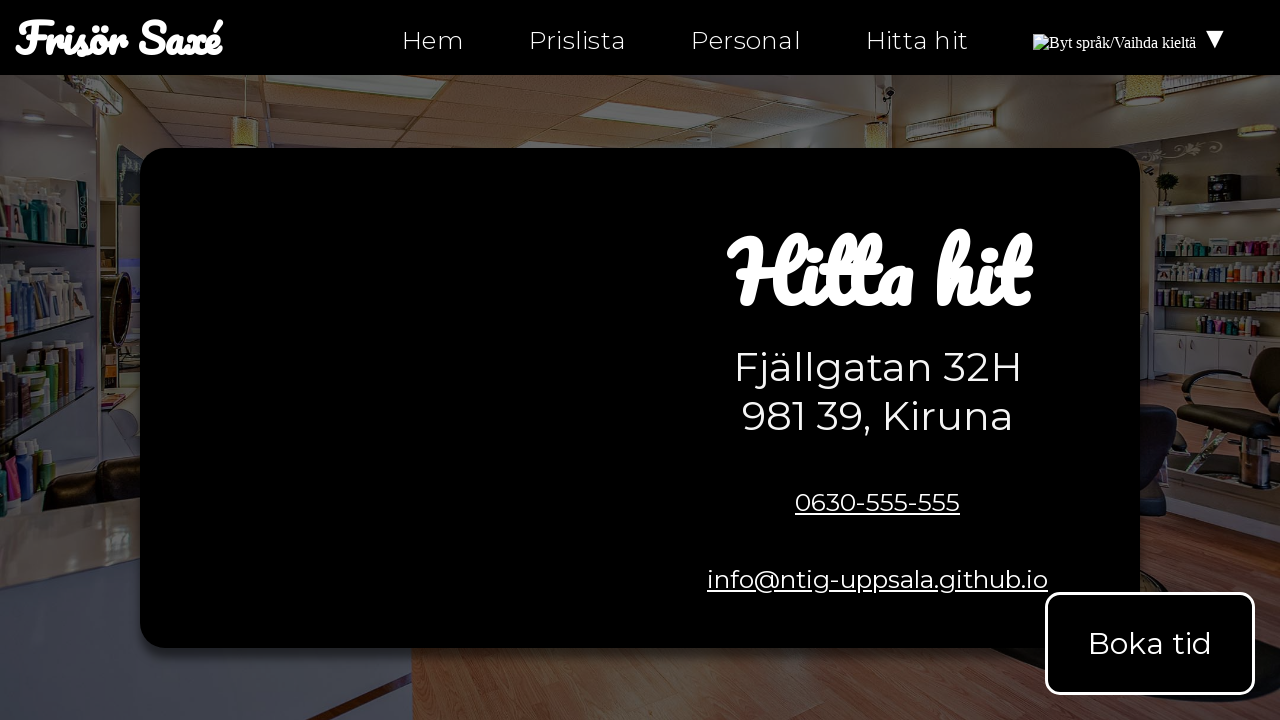

Retrieved href attribute from link: 'tel:0630-555-555'
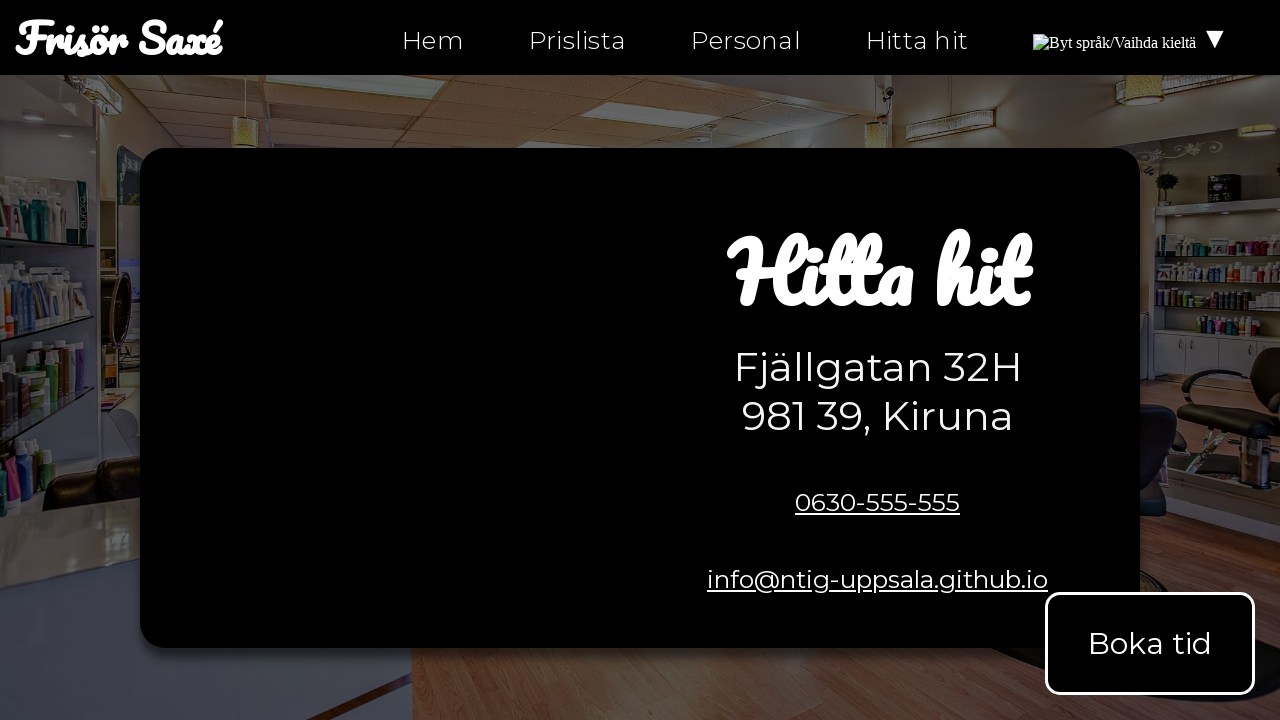

Verified link does not have empty href (href='tel:0630-555-555')
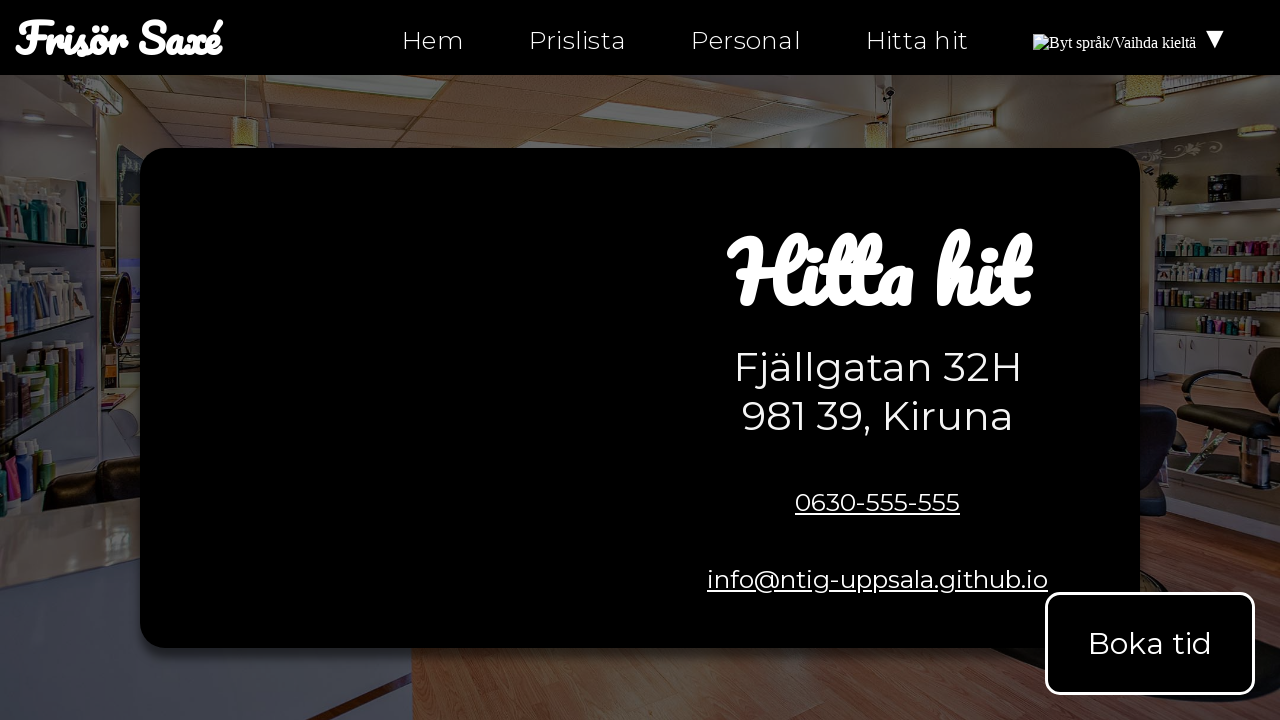

Retrieved href attribute from link: 'mailto:info@ntig-uppsala.github.io'
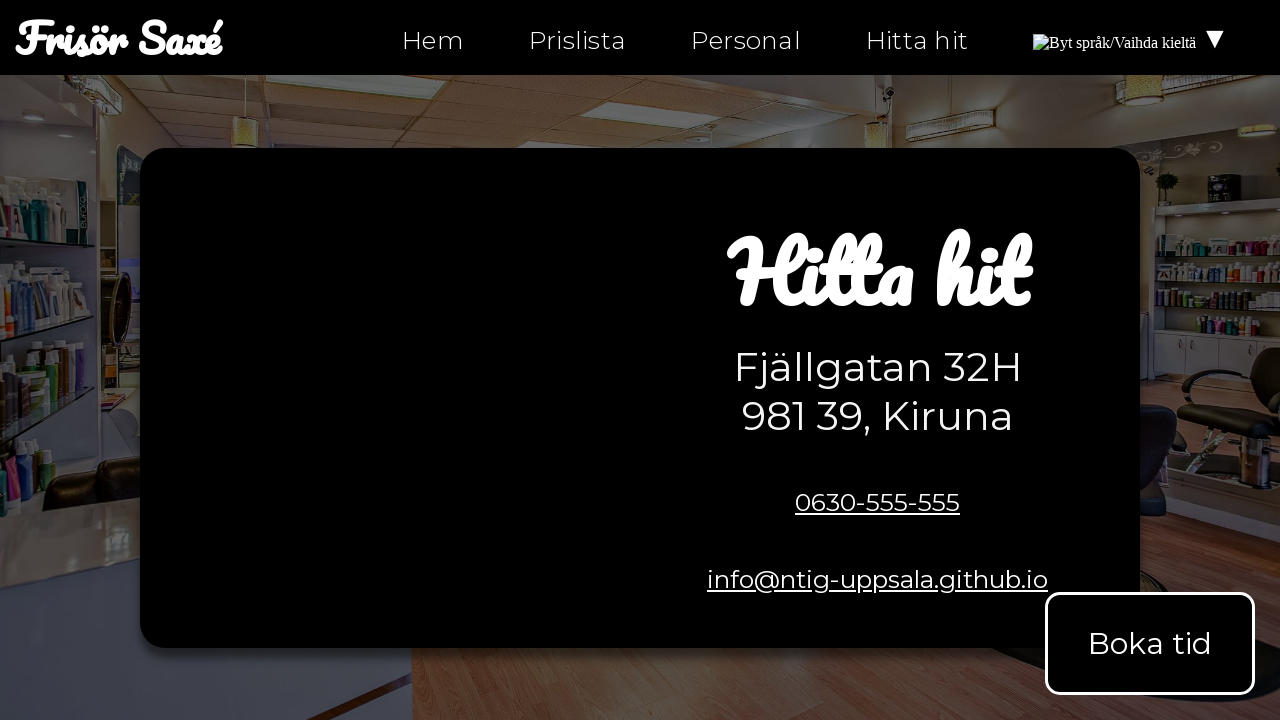

Verified link does not have empty href (href='mailto:info@ntig-uppsala.github.io')
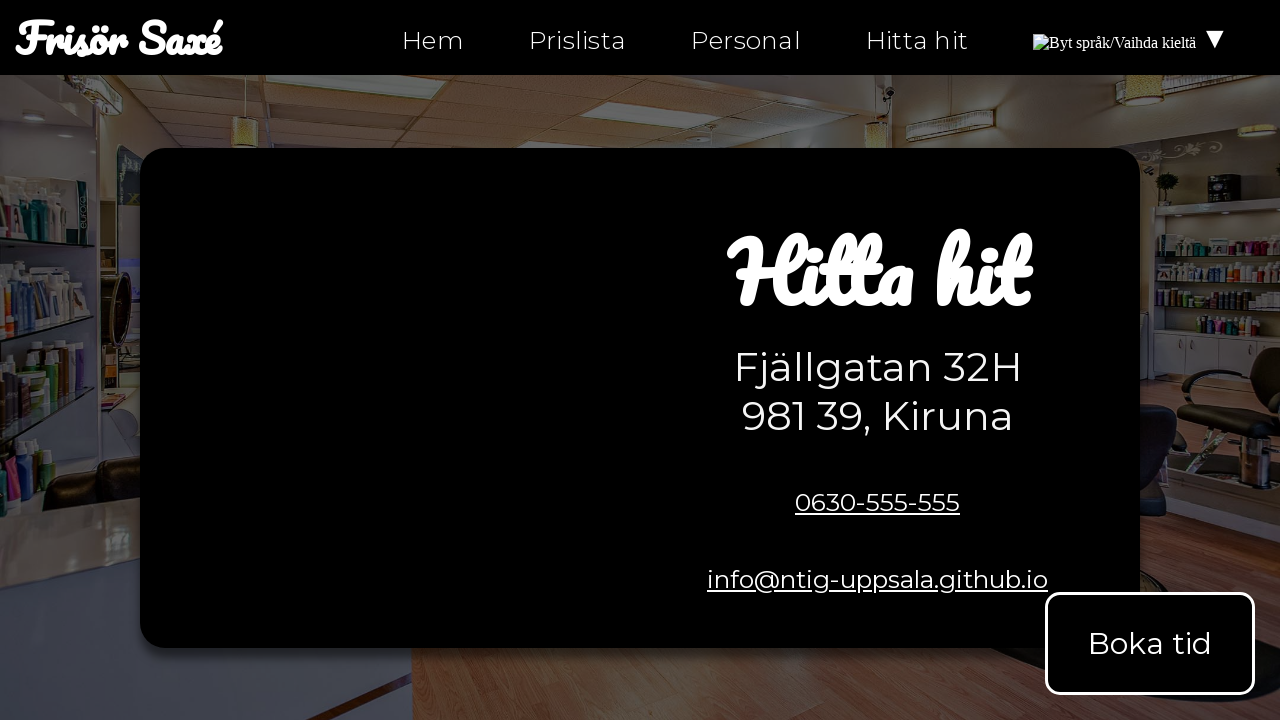

Retrieved href attribute from link: 'hitta-hit.html'
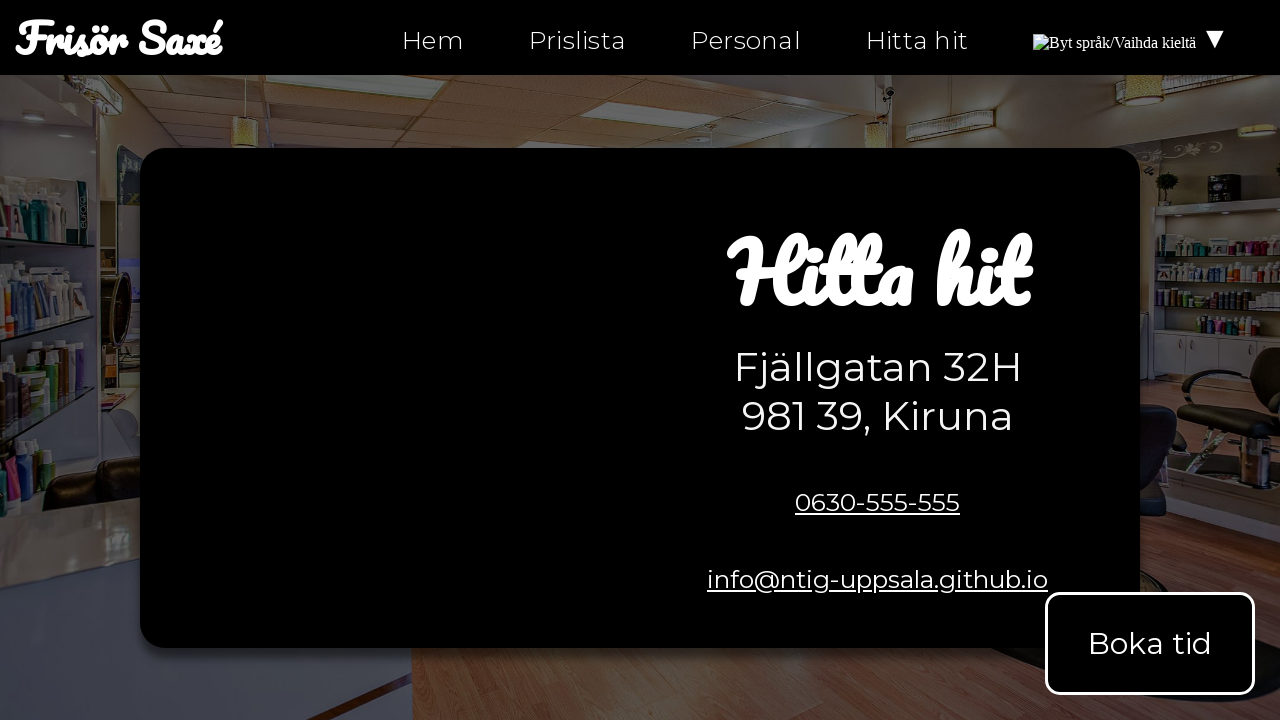

Verified link does not have empty href (href='hitta-hit.html')
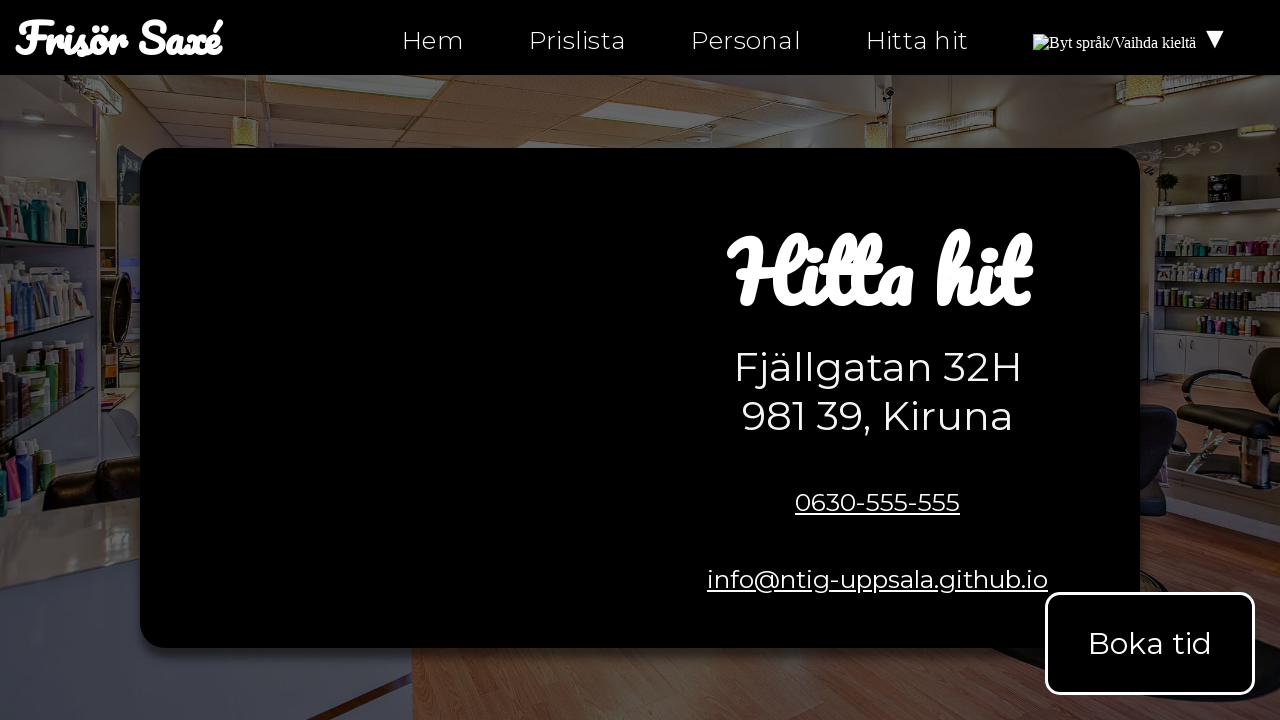

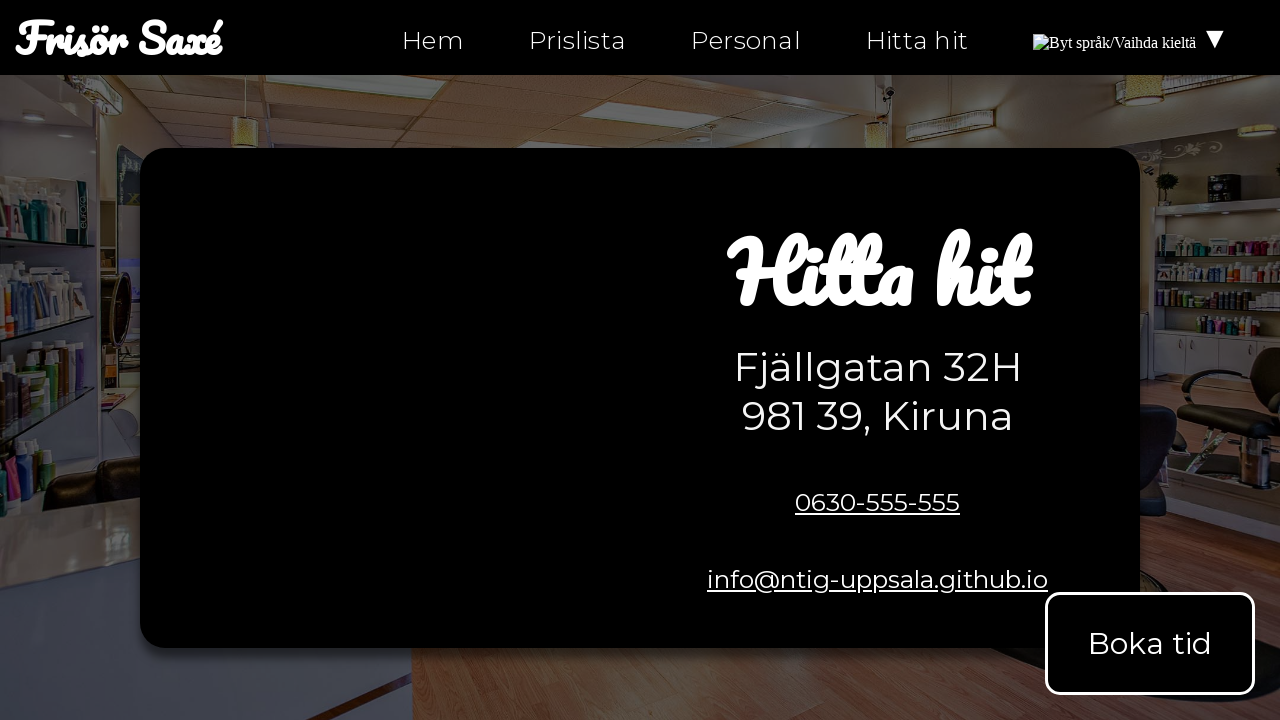